Tests a progress bar by clicking the Start button, monitoring the progress value until it reaches 75%, and then clicking the Stop button.

Starting URL: http://uitestingplayground.com/progressbar

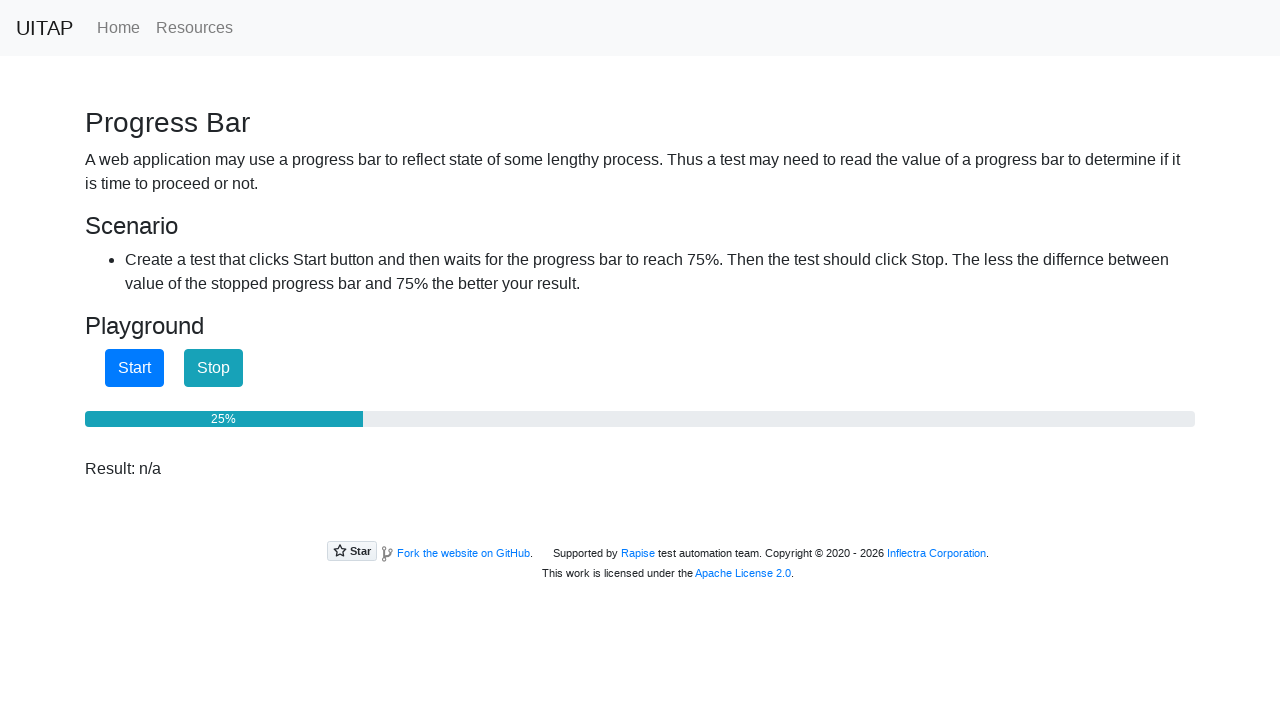

Clicked Start button to begin progress bar at (134, 368) on #startButton
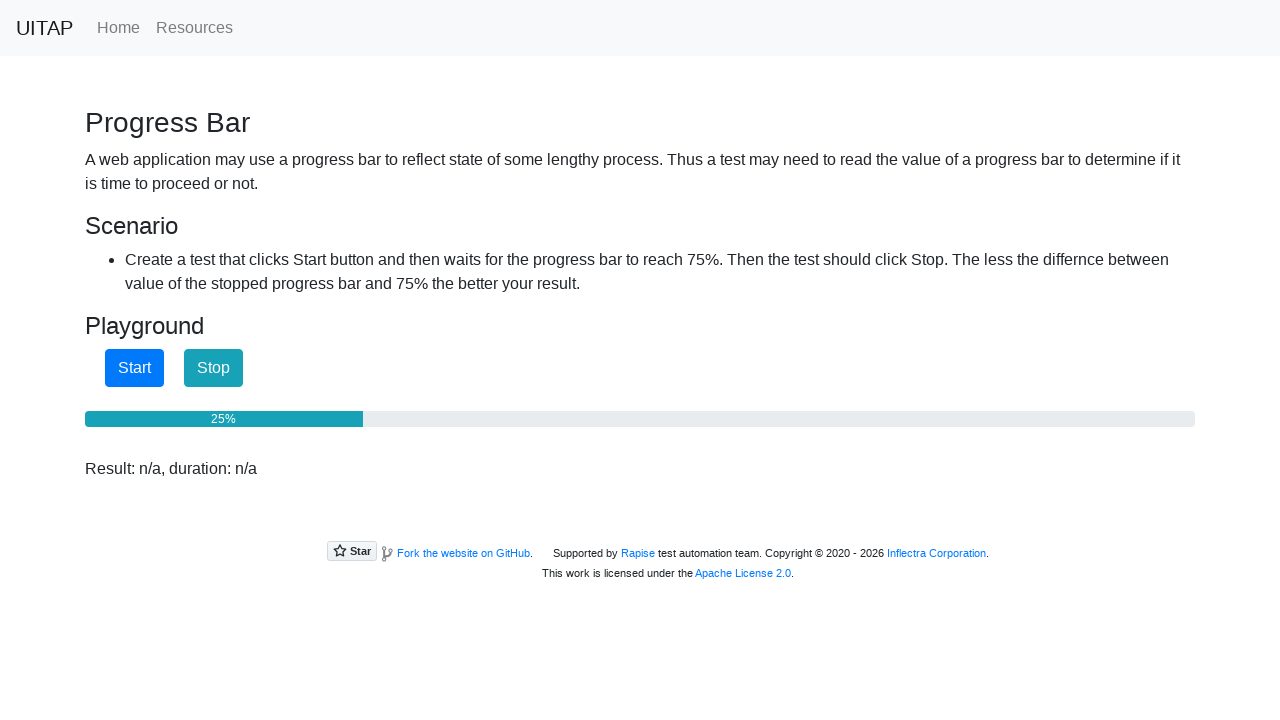

Retrieved progress bar value: 25%
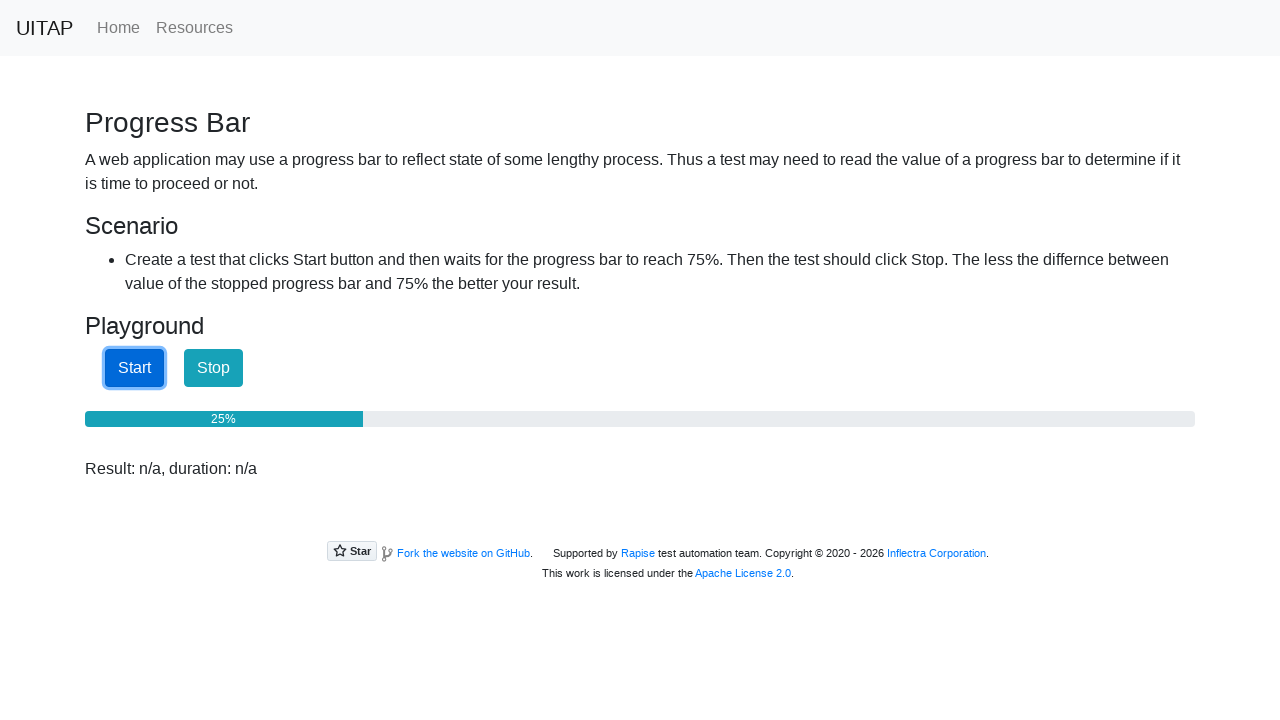

Waited 100ms before next progress check
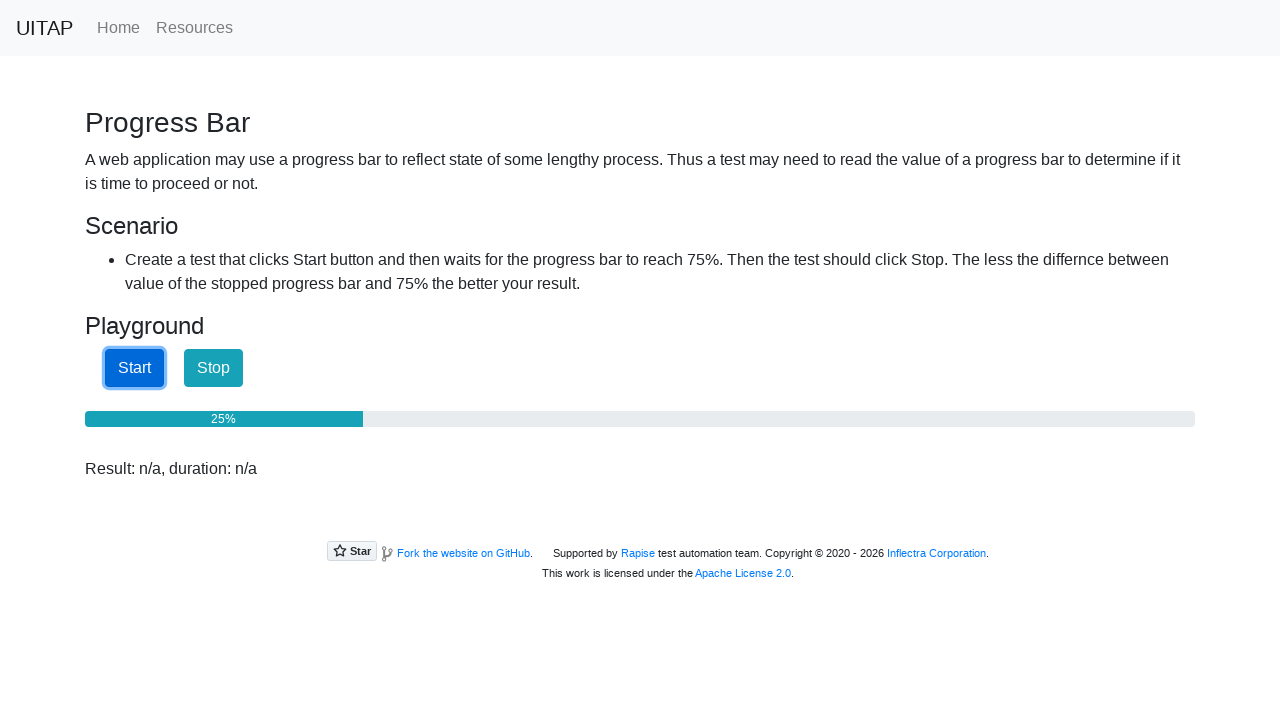

Retrieved progress bar value: 25%
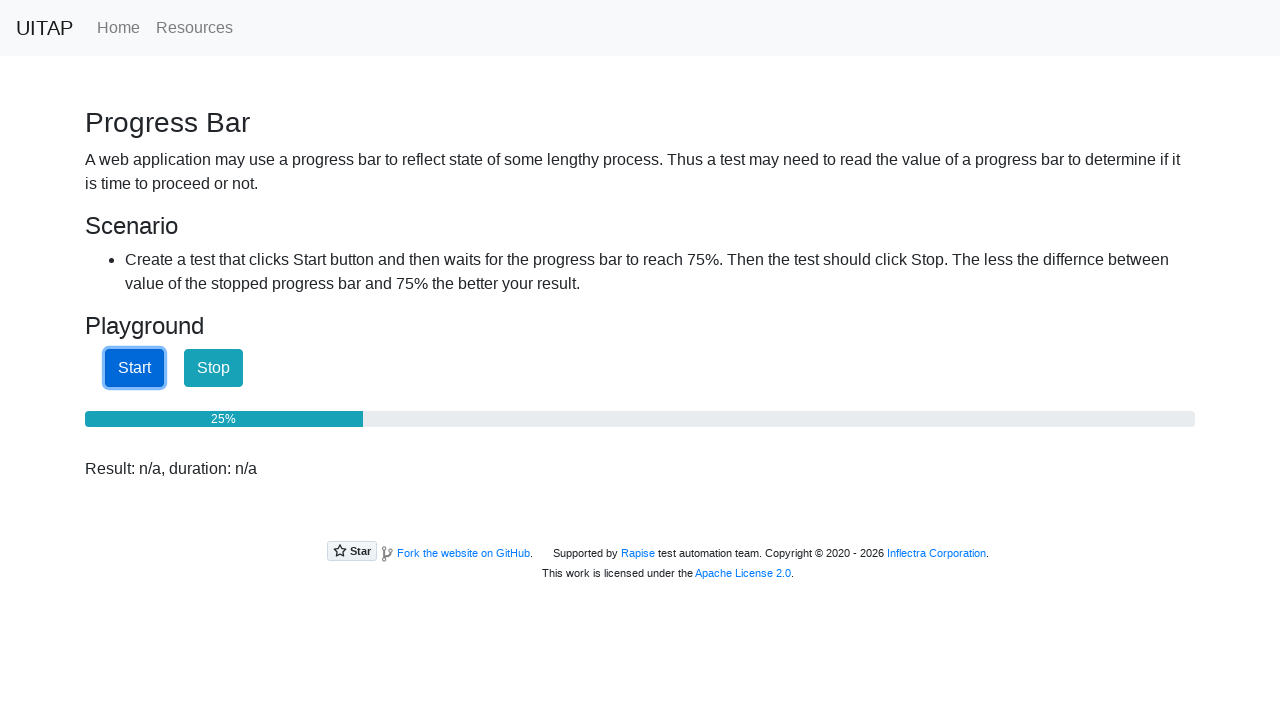

Waited 100ms before next progress check
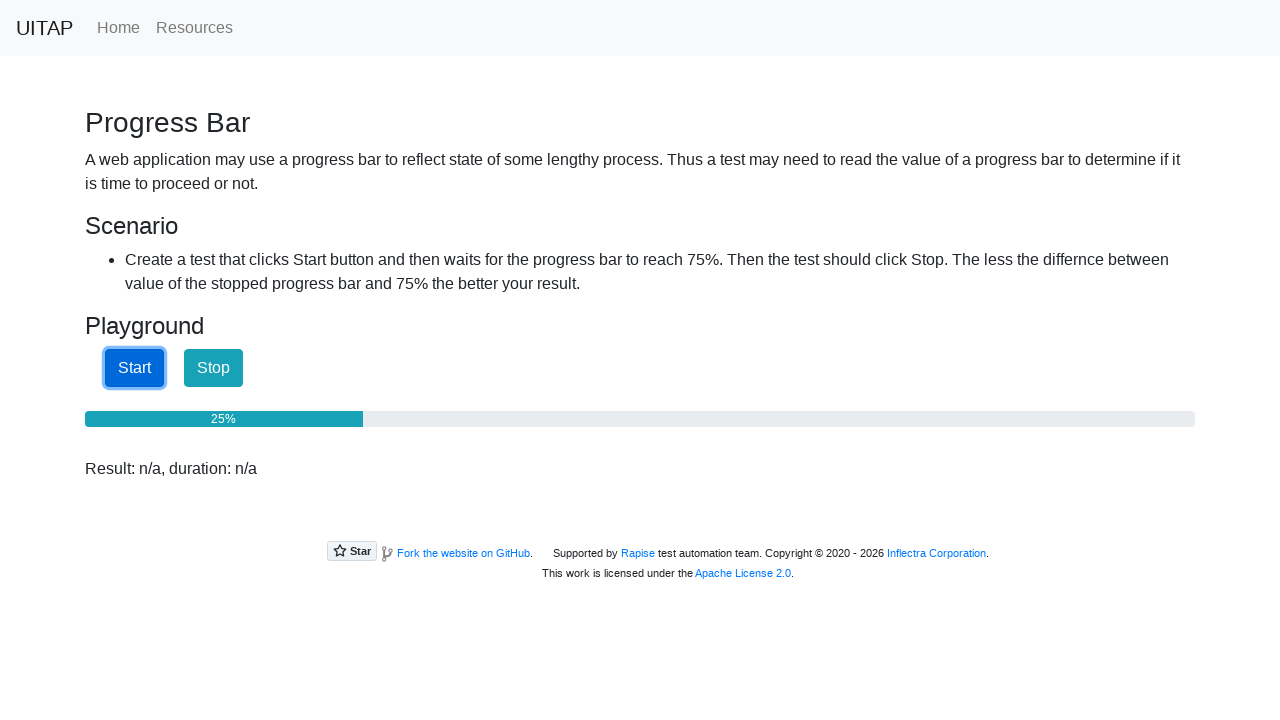

Retrieved progress bar value: 25%
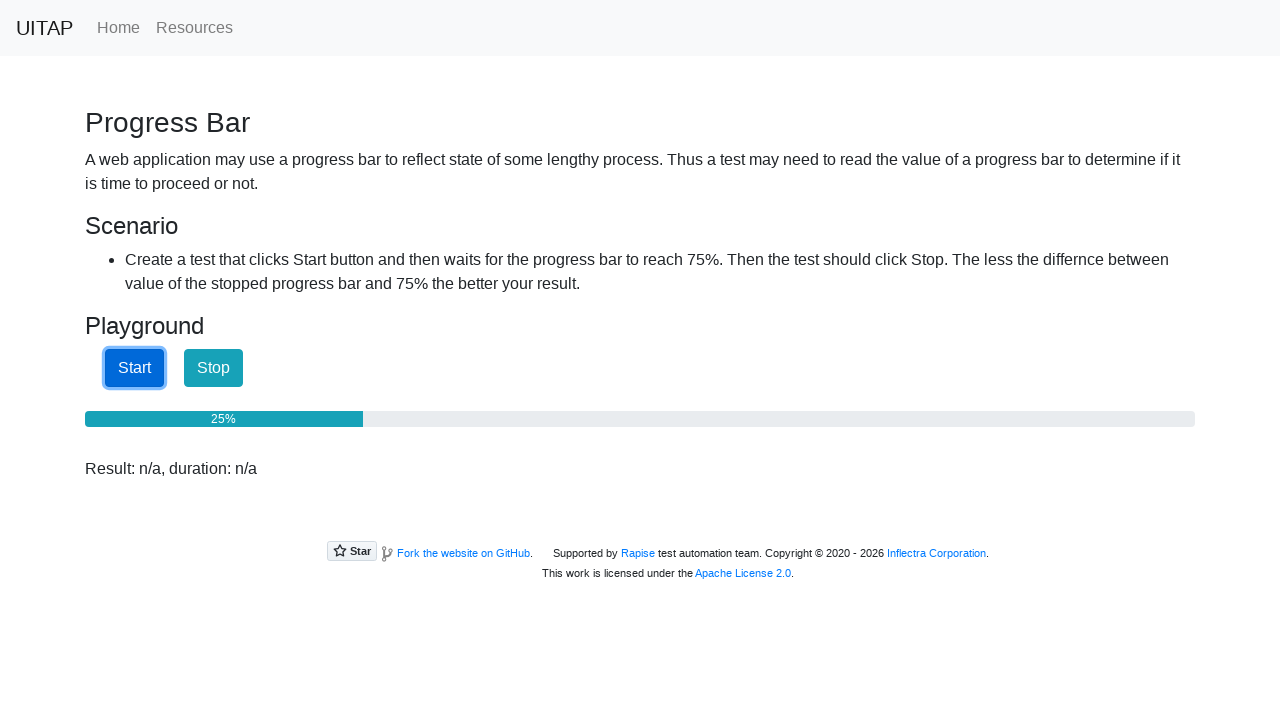

Waited 100ms before next progress check
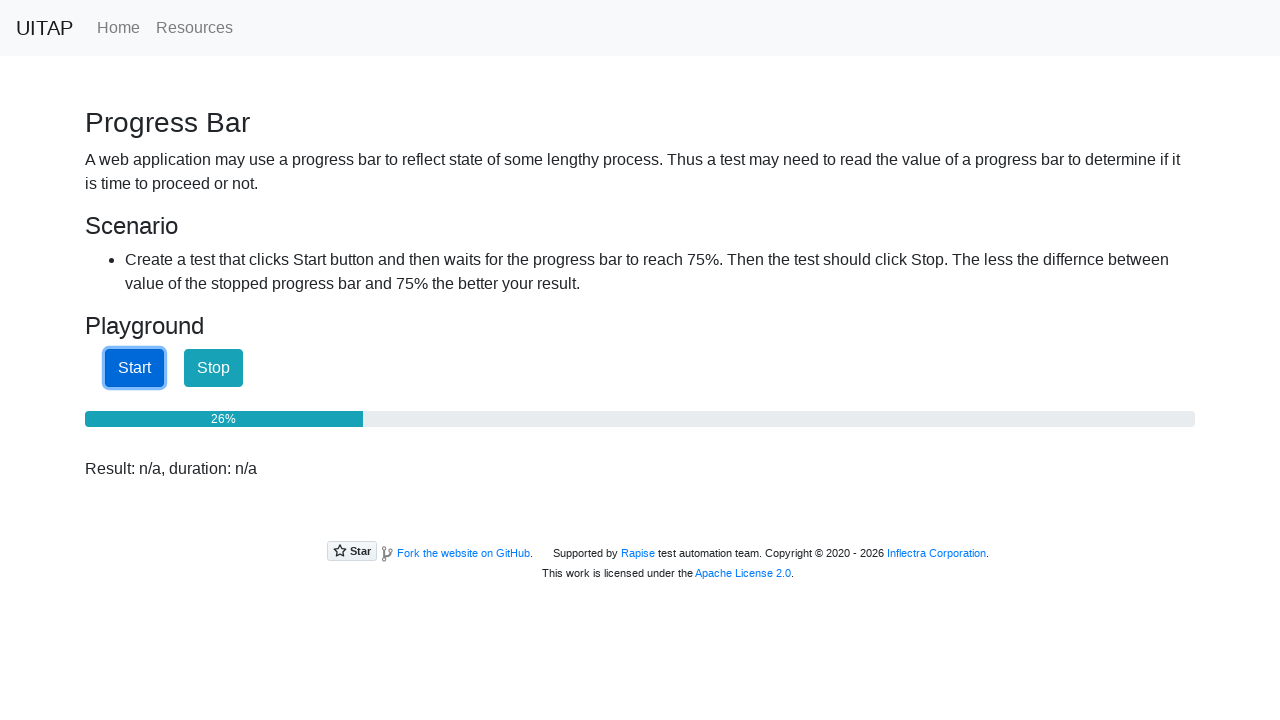

Retrieved progress bar value: 26%
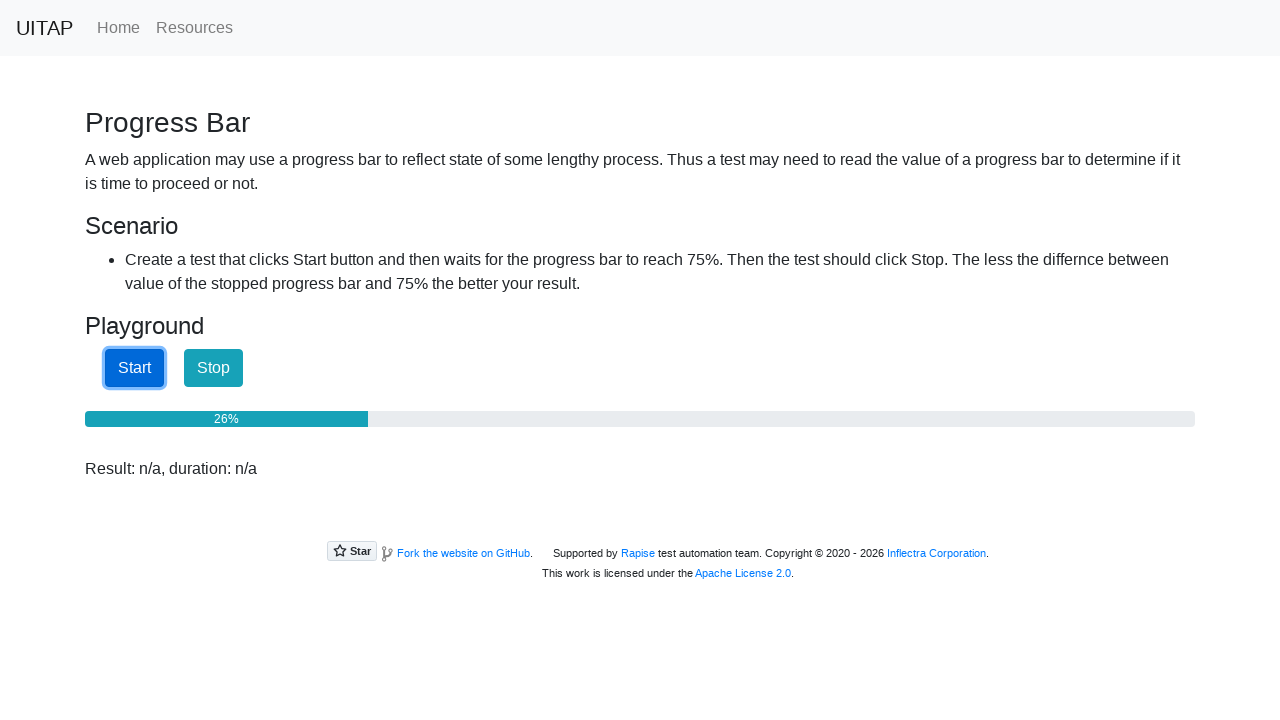

Waited 100ms before next progress check
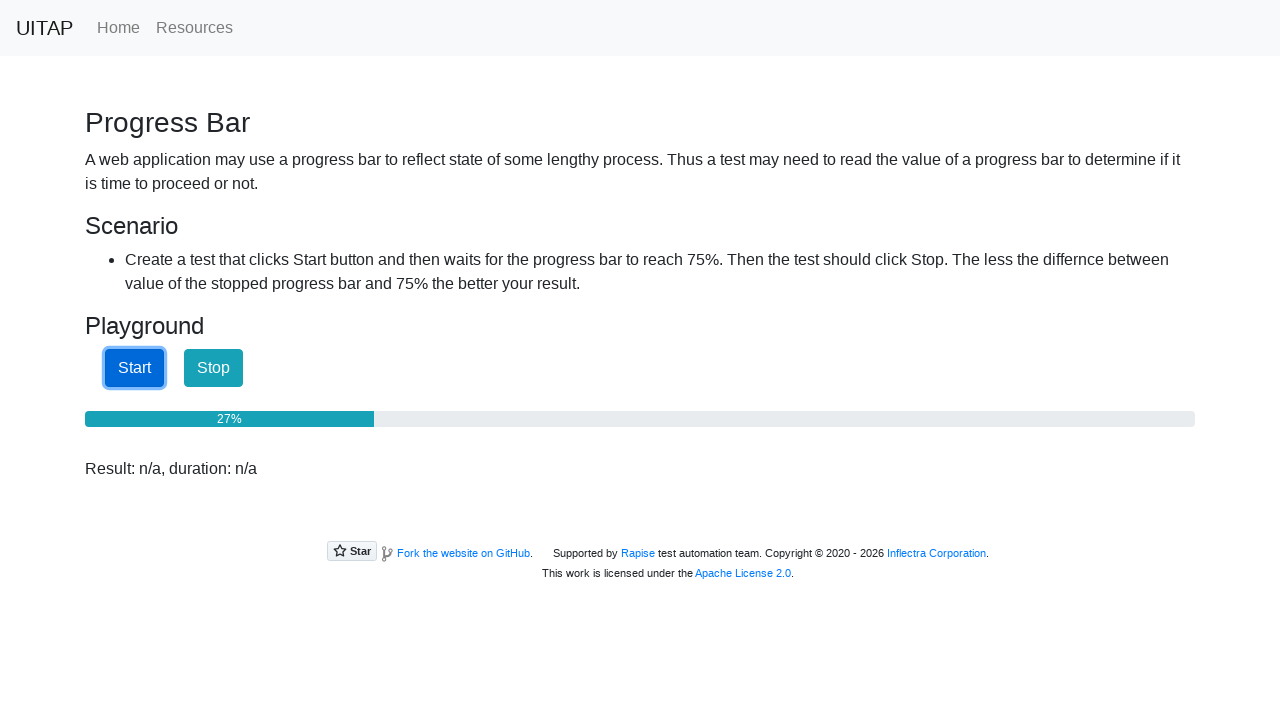

Retrieved progress bar value: 27%
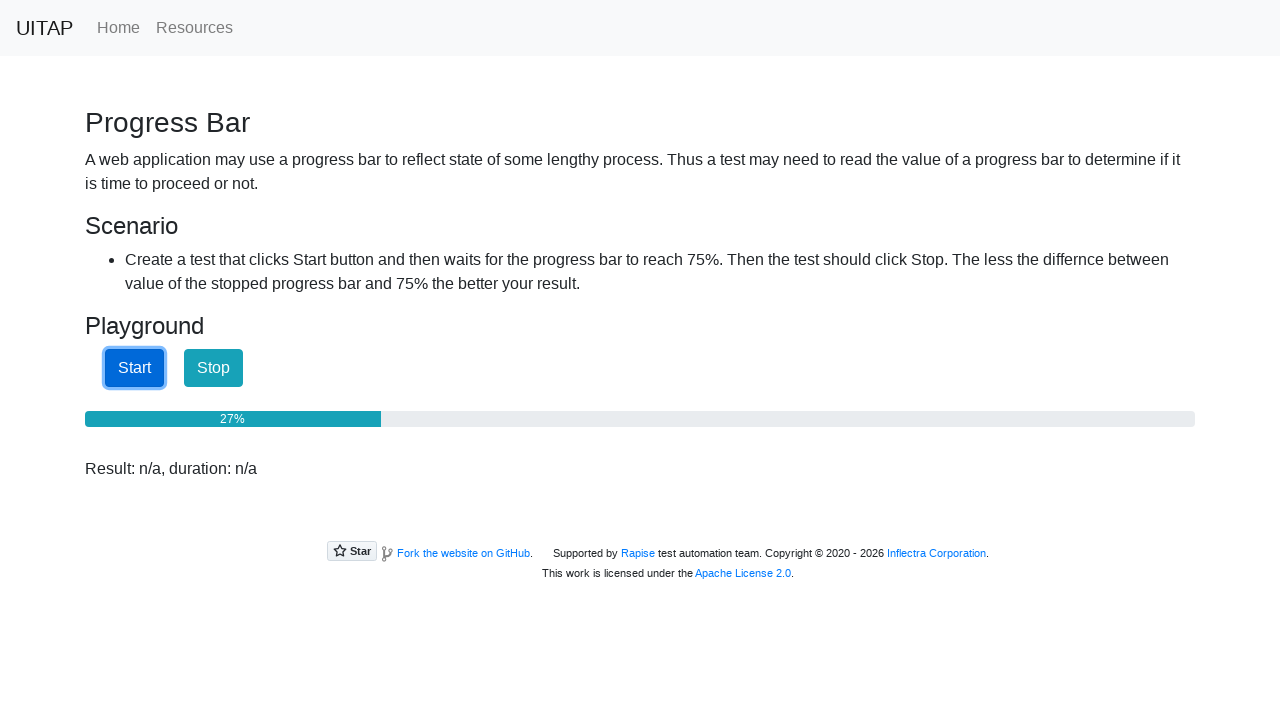

Waited 100ms before next progress check
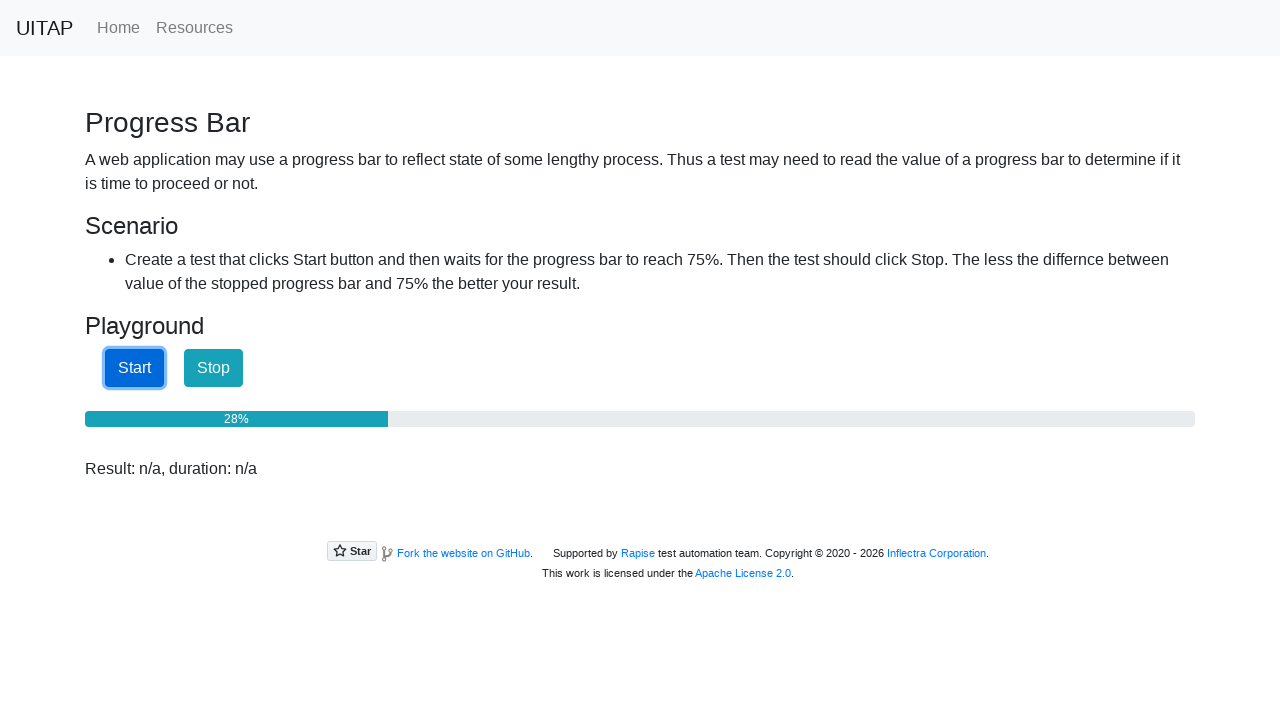

Retrieved progress bar value: 28%
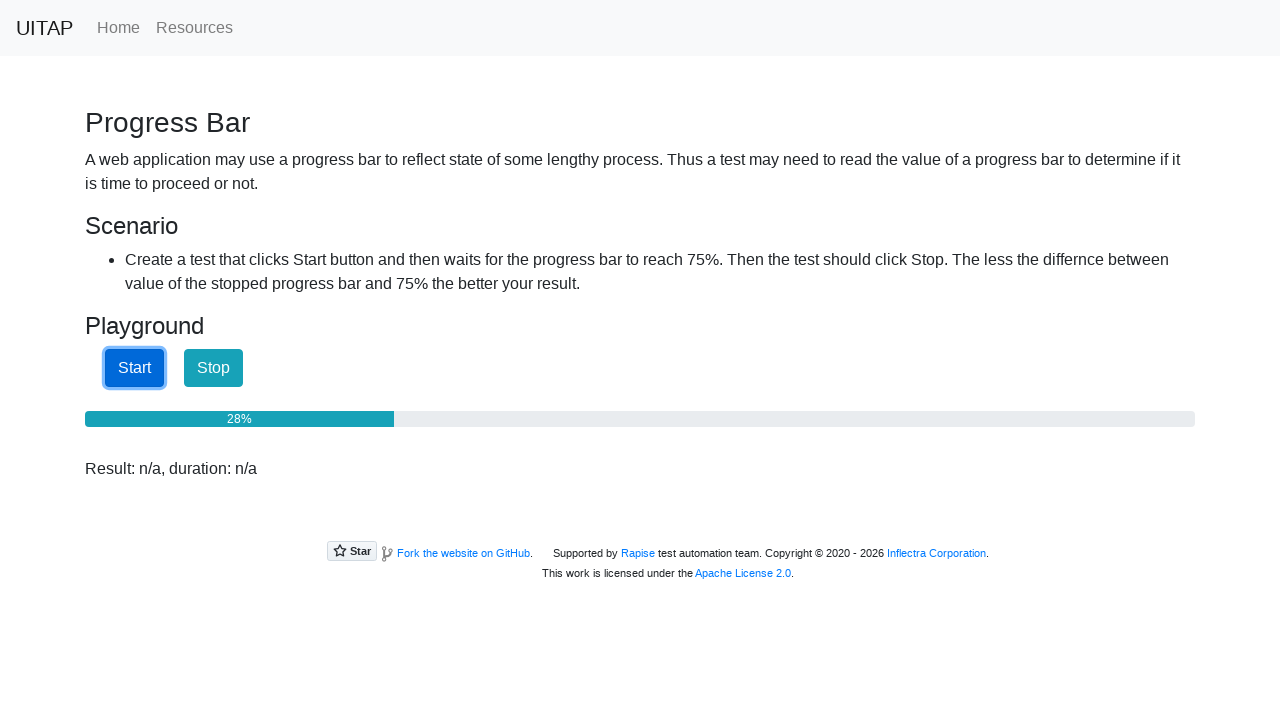

Waited 100ms before next progress check
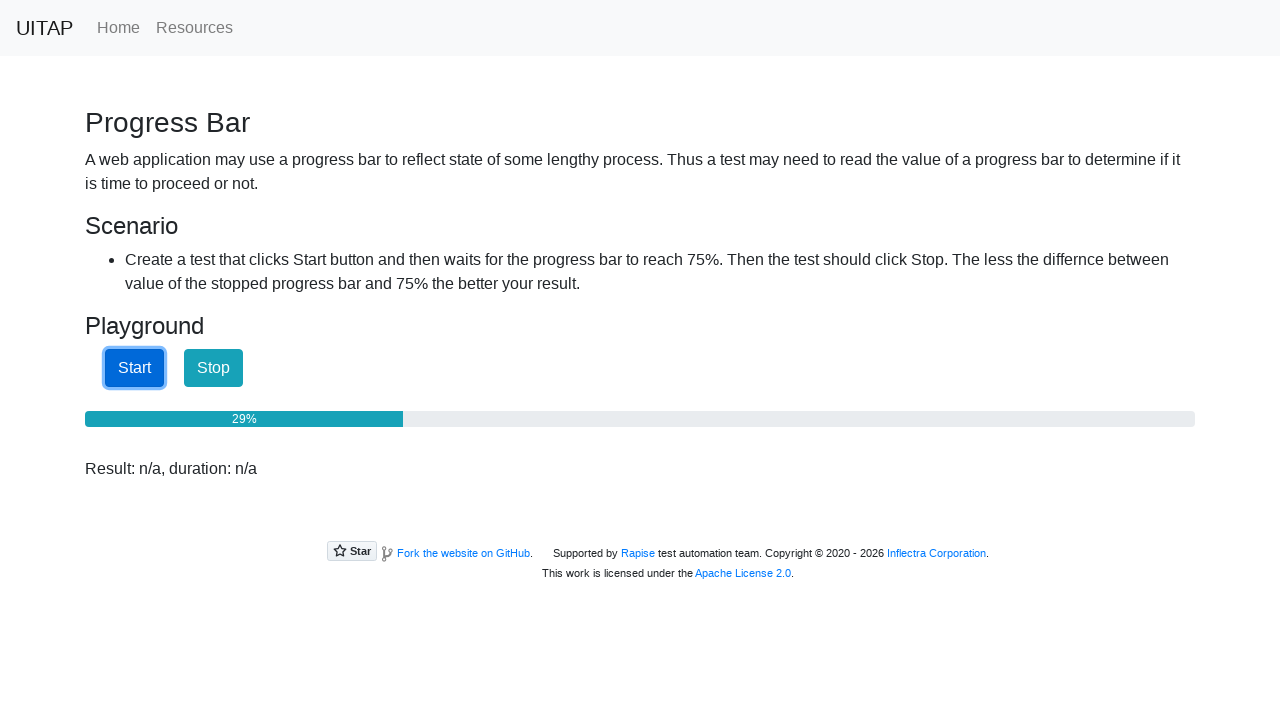

Retrieved progress bar value: 30%
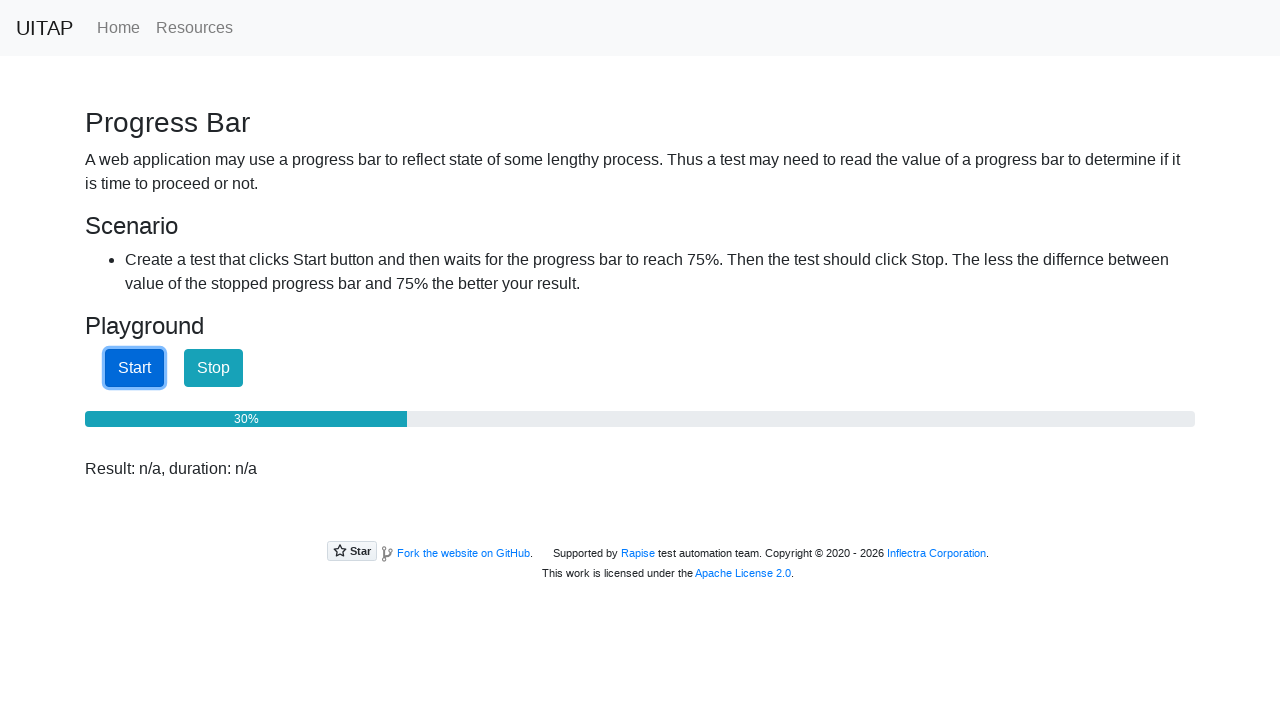

Waited 100ms before next progress check
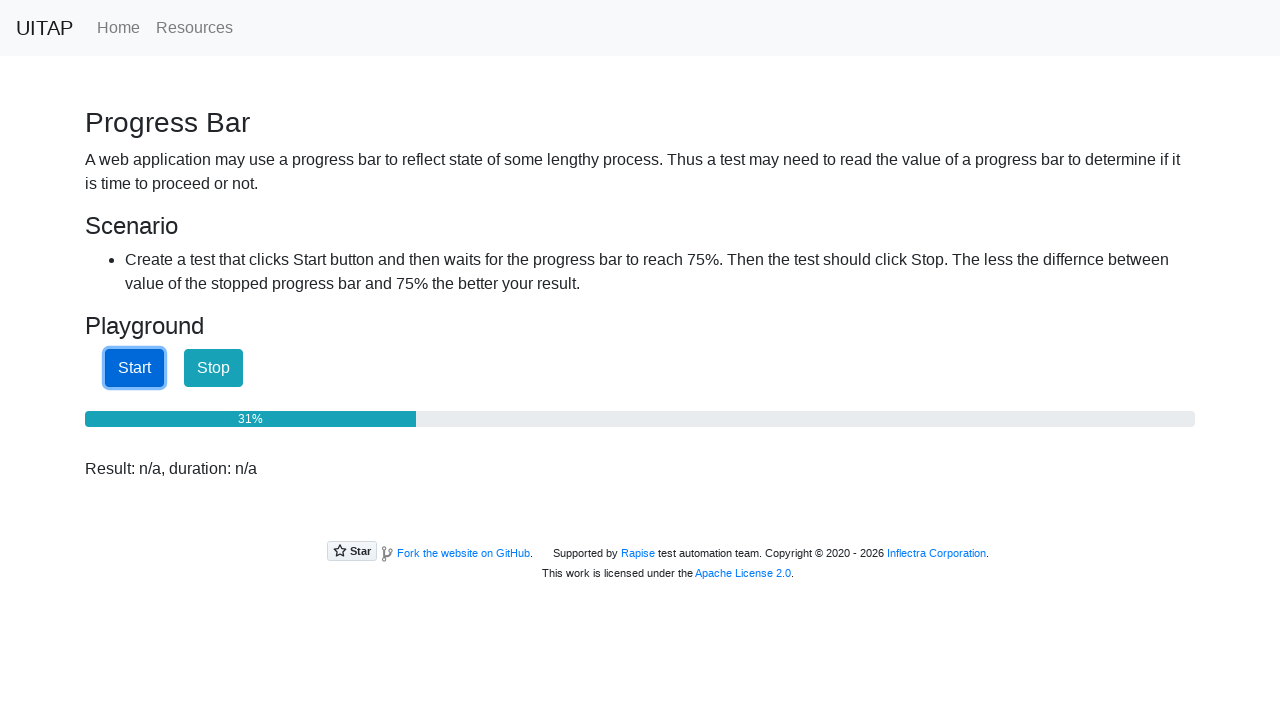

Retrieved progress bar value: 31%
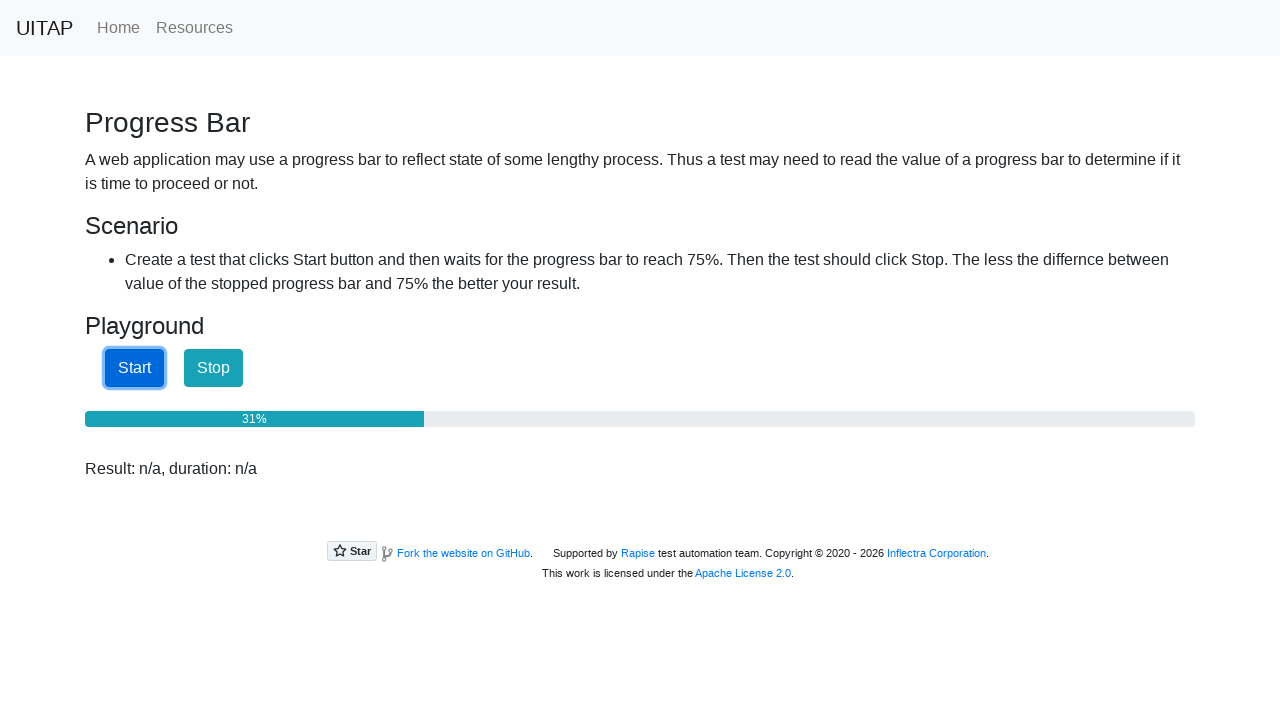

Waited 100ms before next progress check
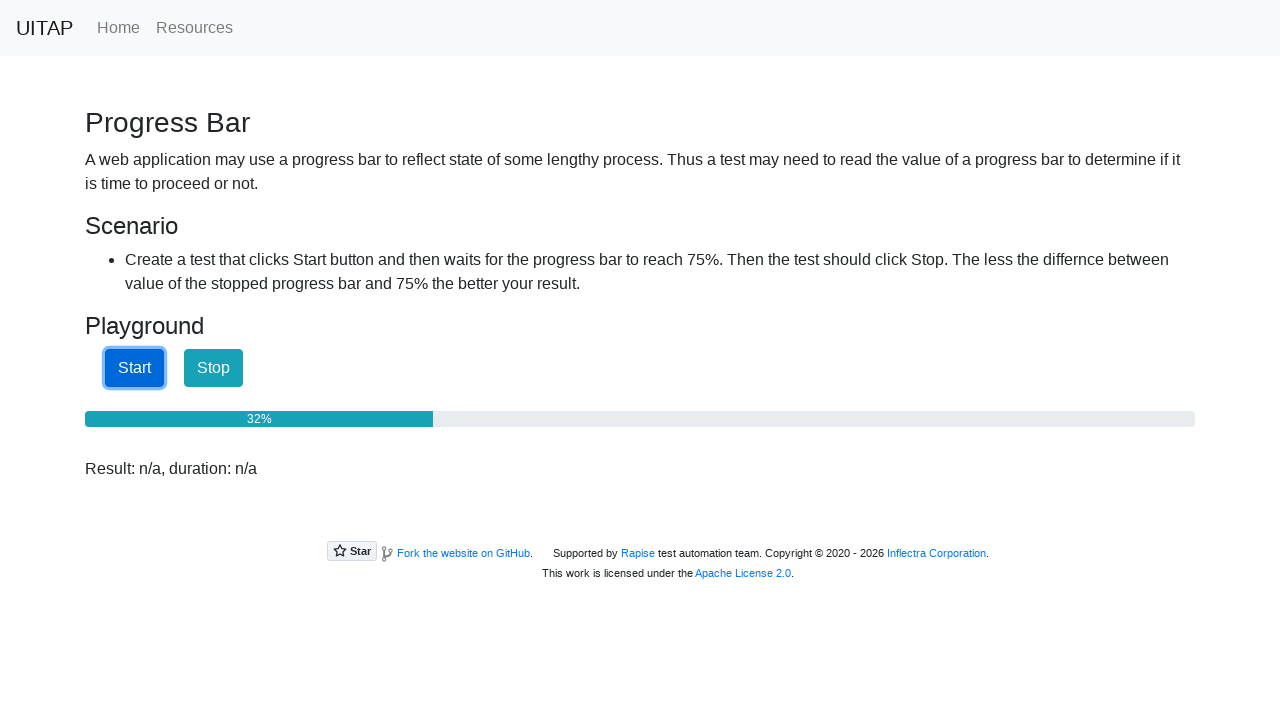

Retrieved progress bar value: 32%
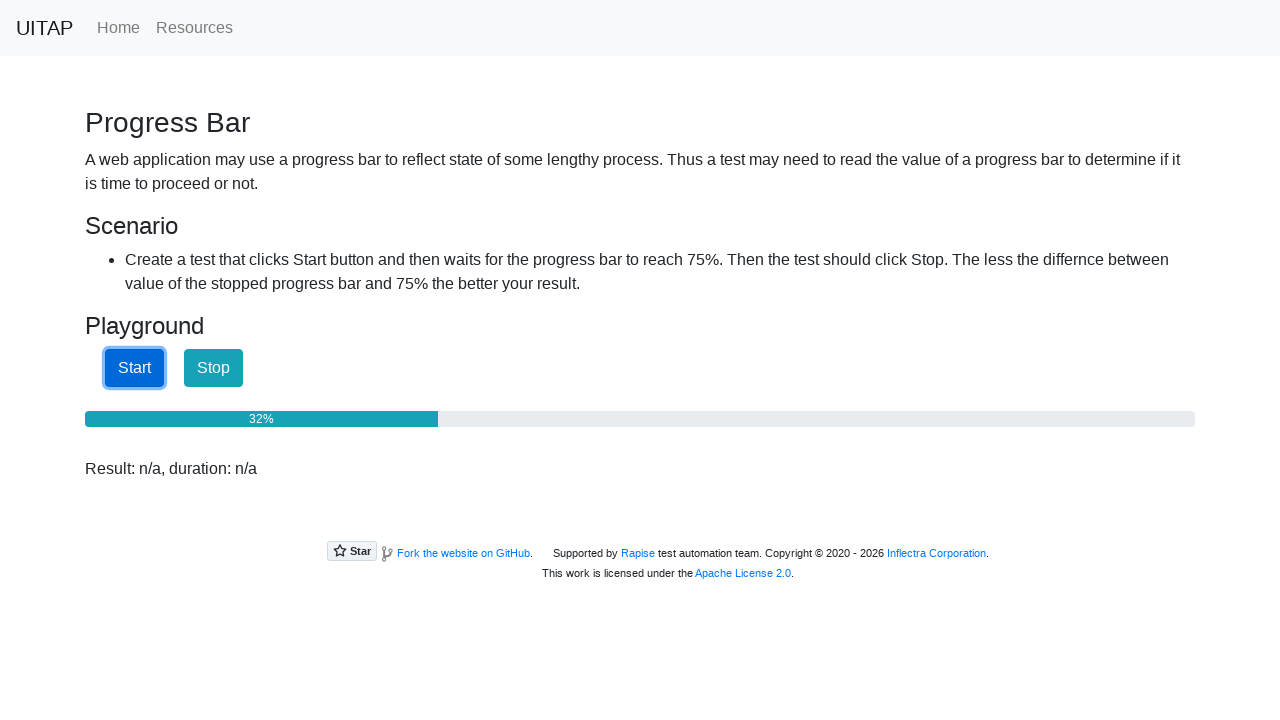

Waited 100ms before next progress check
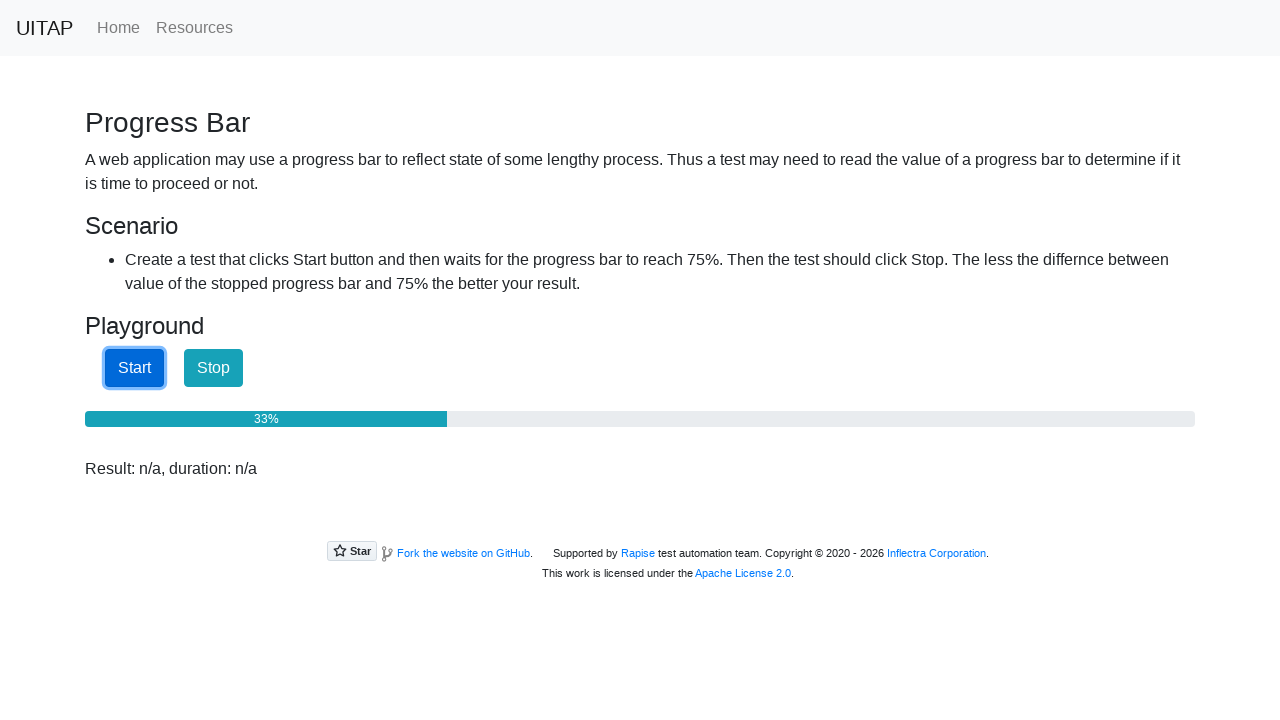

Retrieved progress bar value: 34%
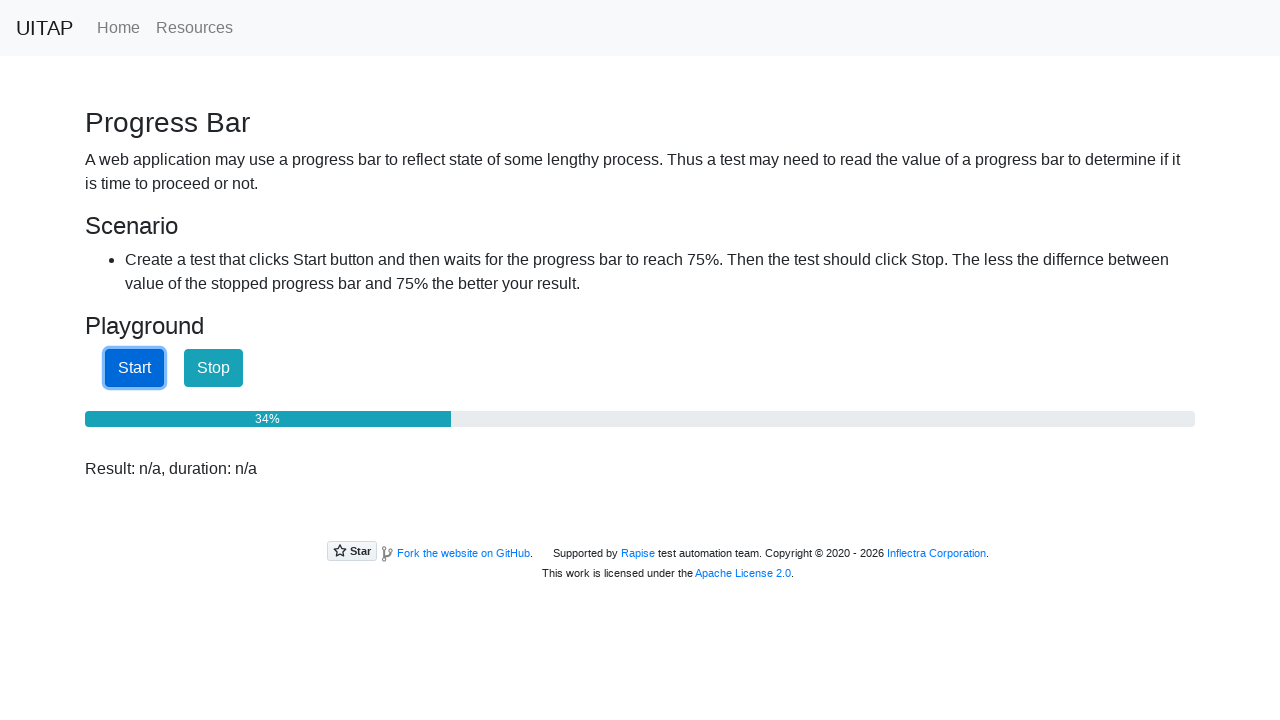

Waited 100ms before next progress check
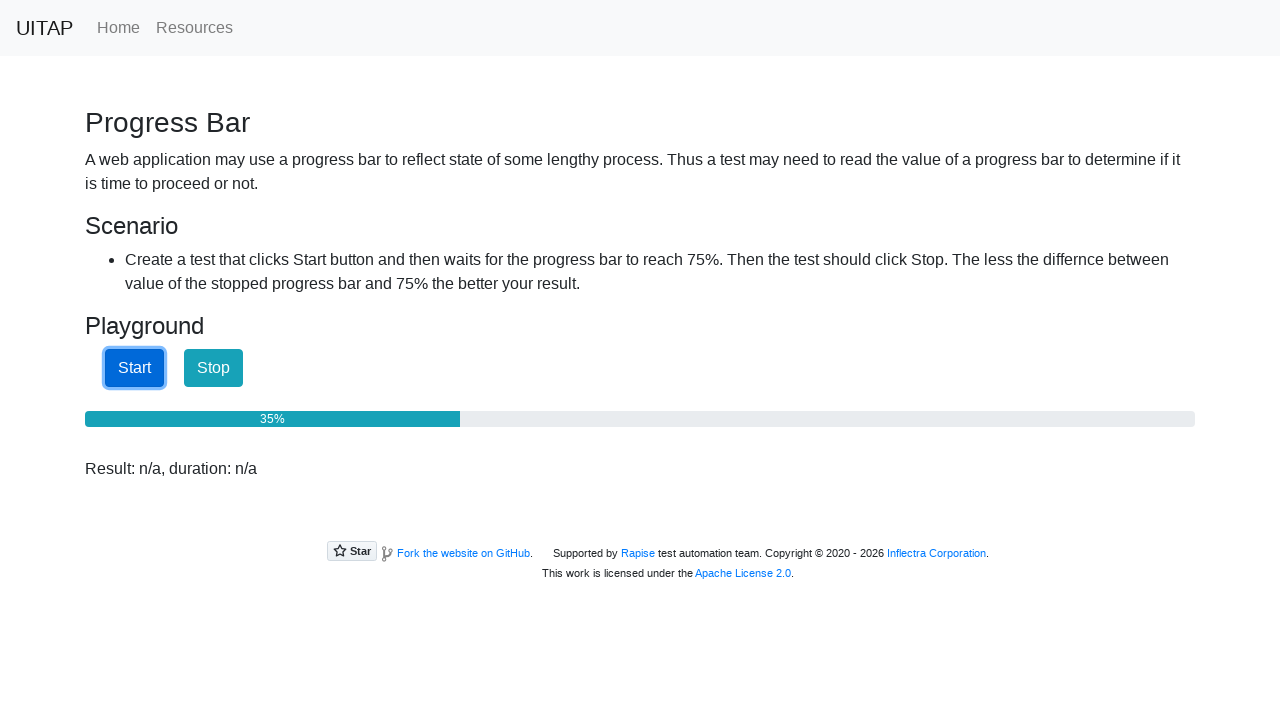

Retrieved progress bar value: 35%
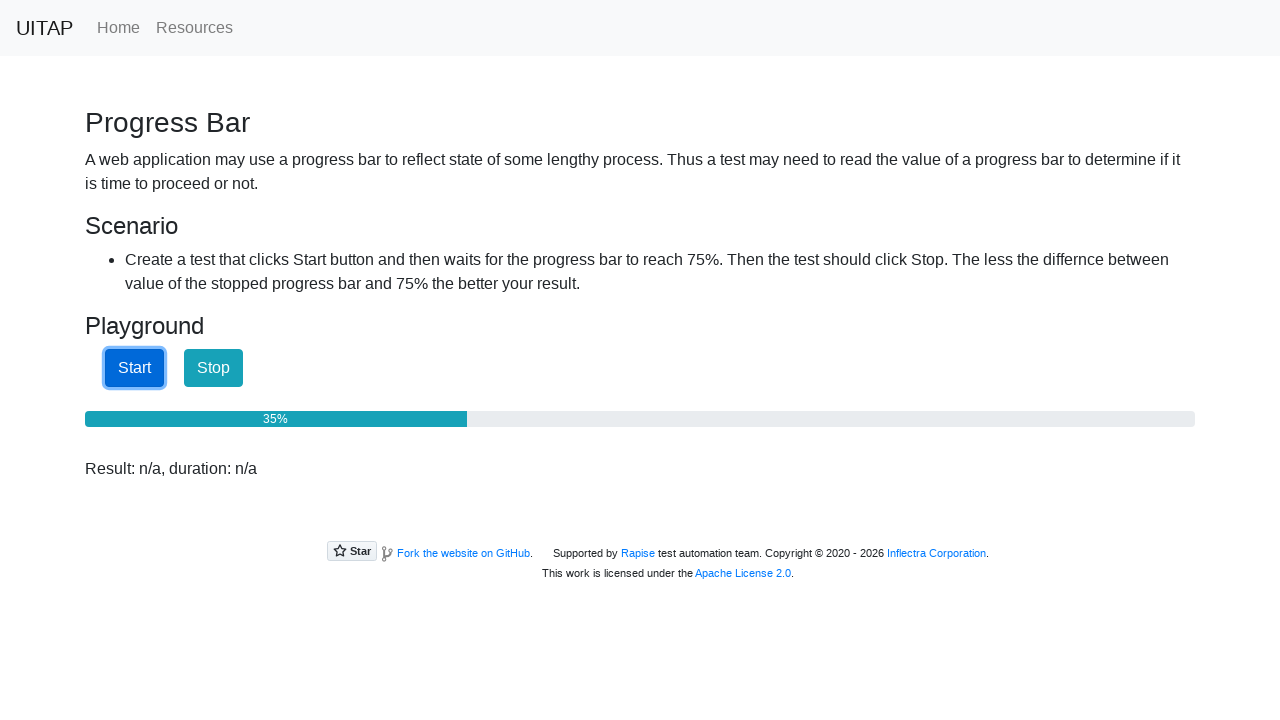

Waited 100ms before next progress check
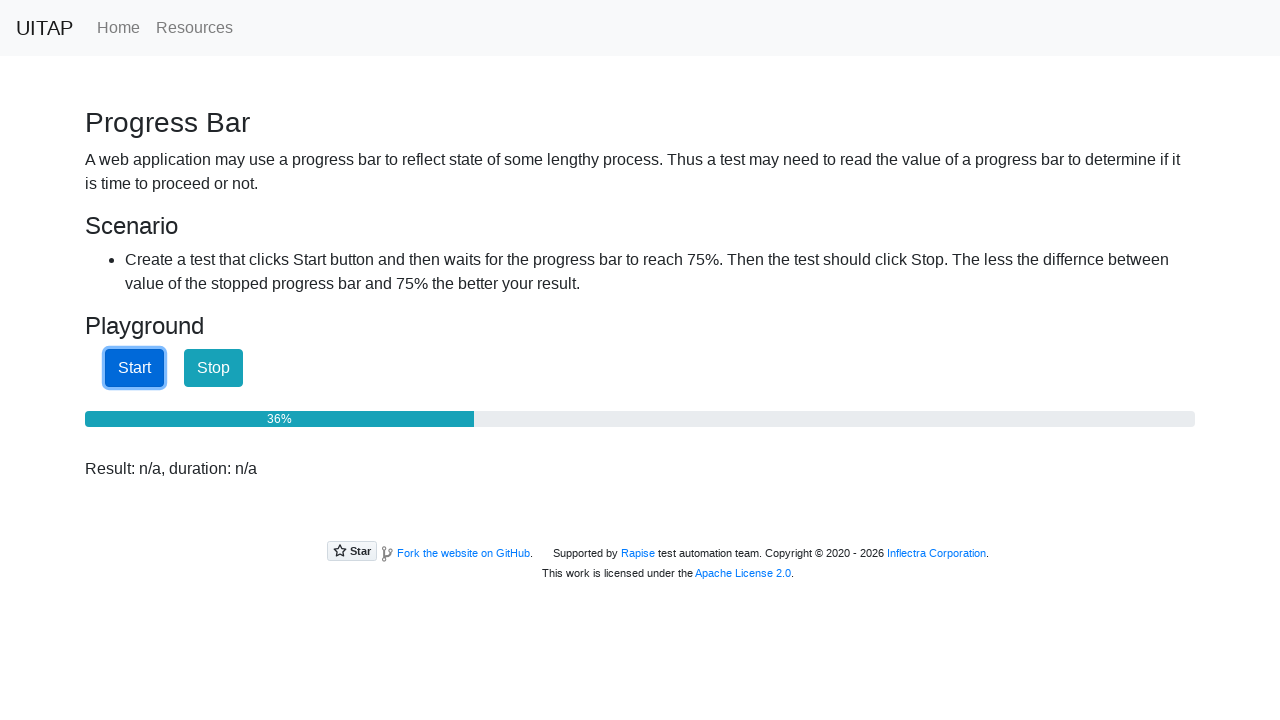

Retrieved progress bar value: 36%
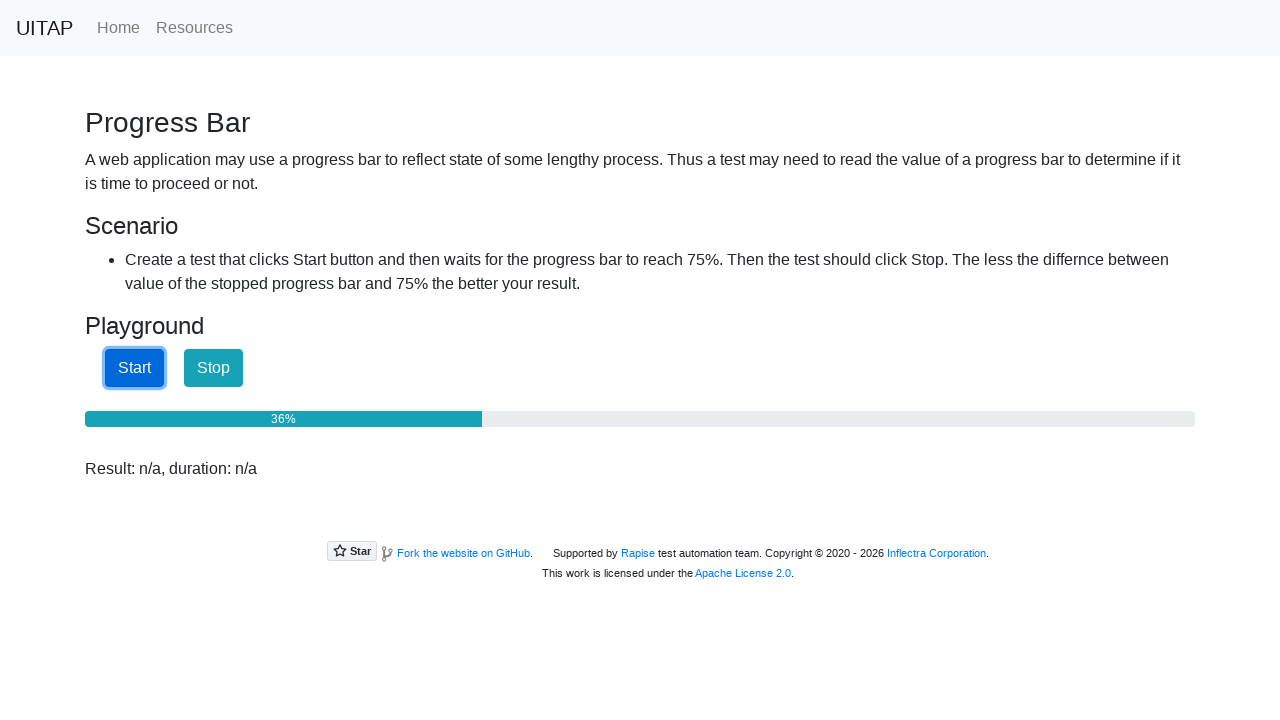

Waited 100ms before next progress check
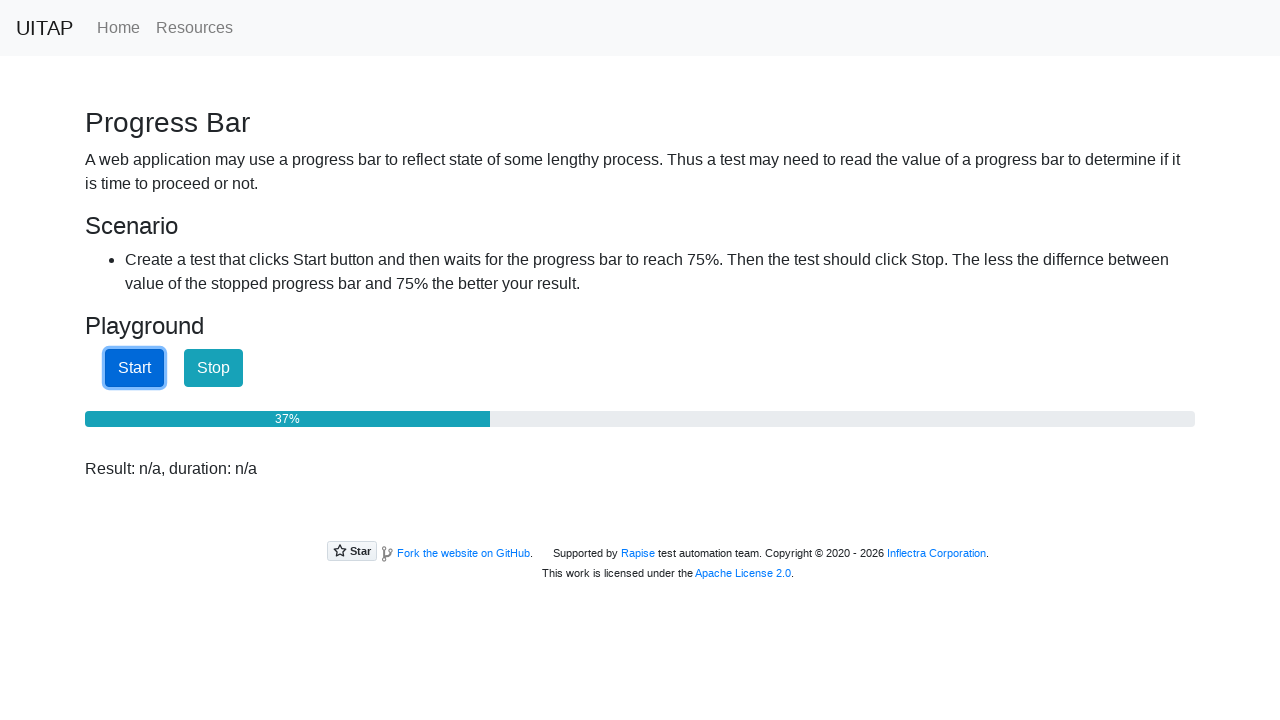

Retrieved progress bar value: 38%
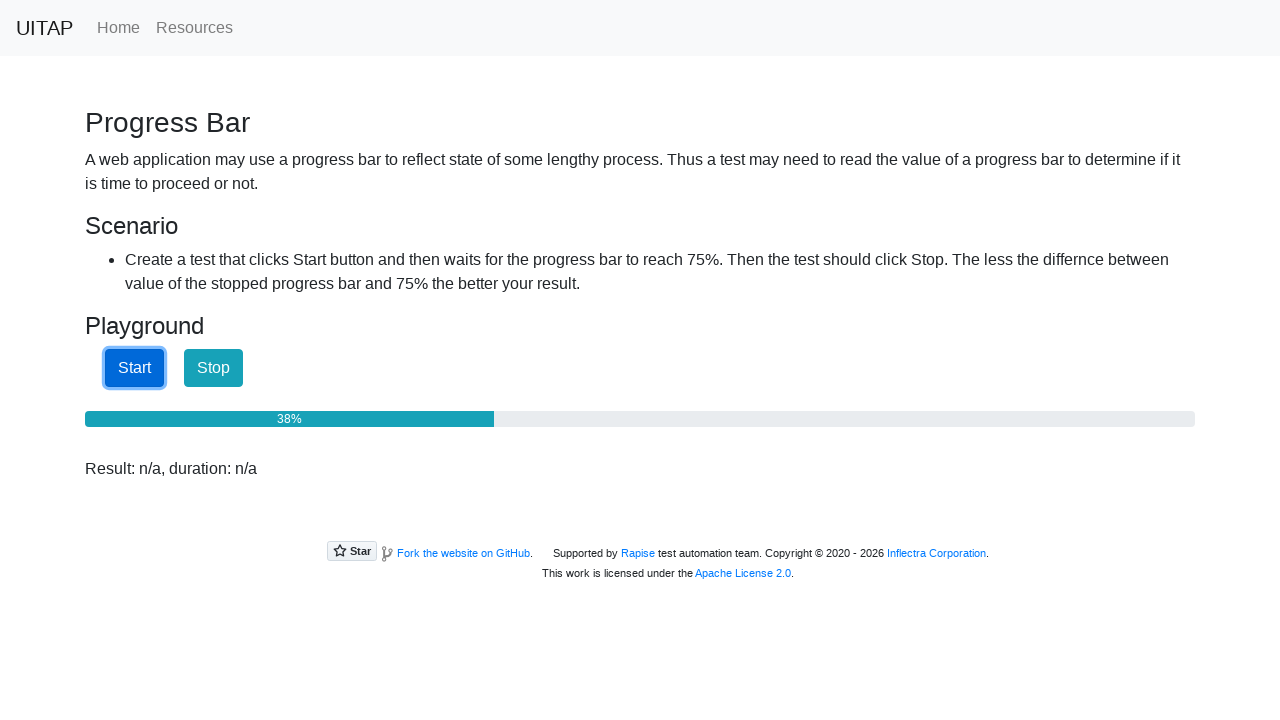

Waited 100ms before next progress check
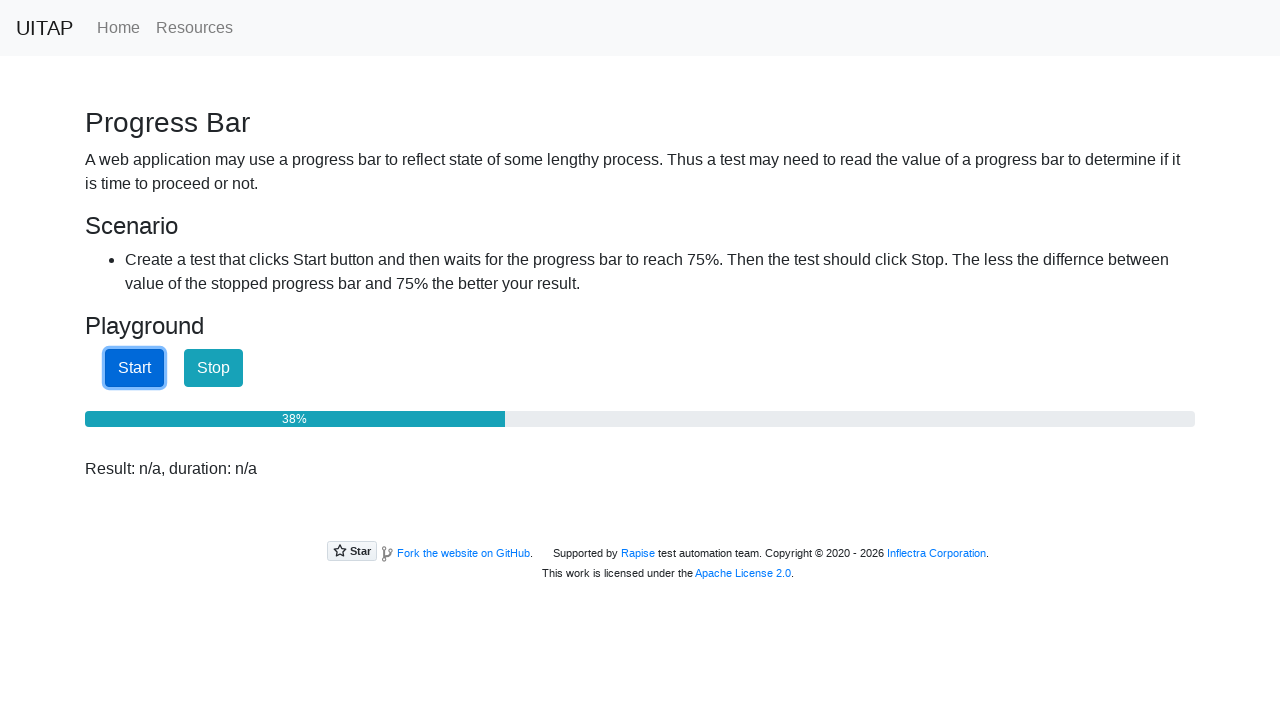

Retrieved progress bar value: 39%
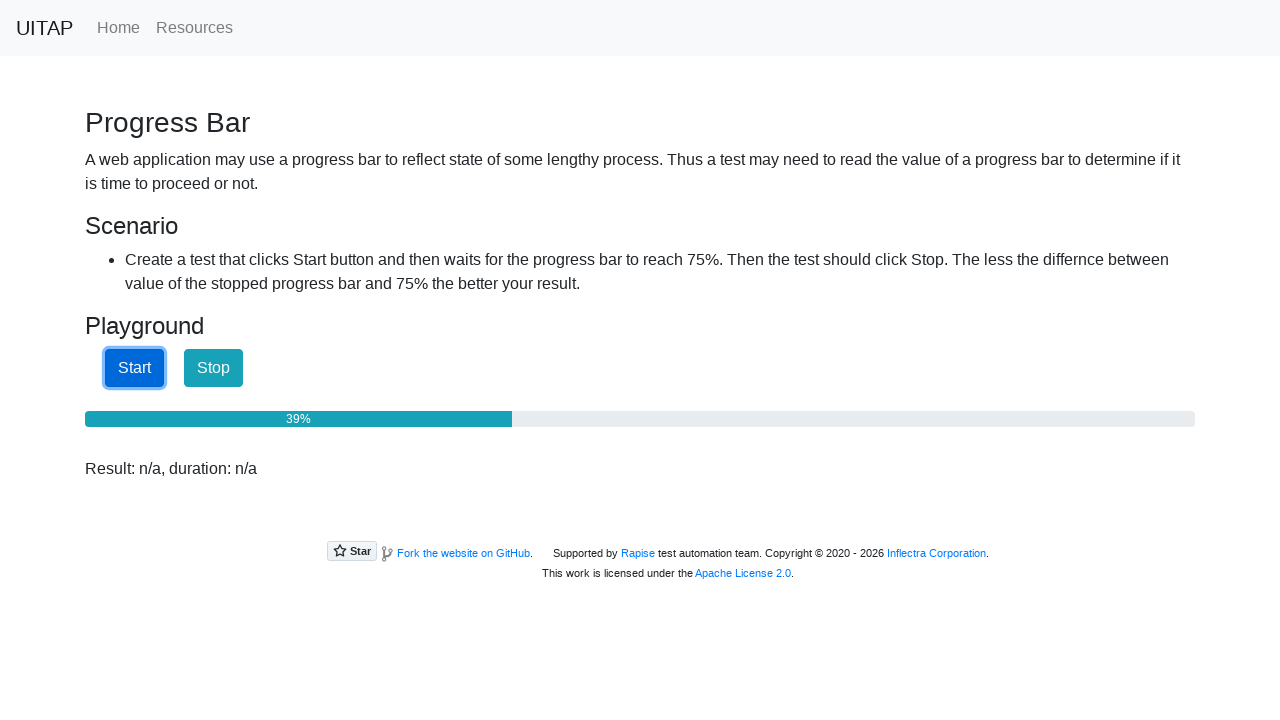

Waited 100ms before next progress check
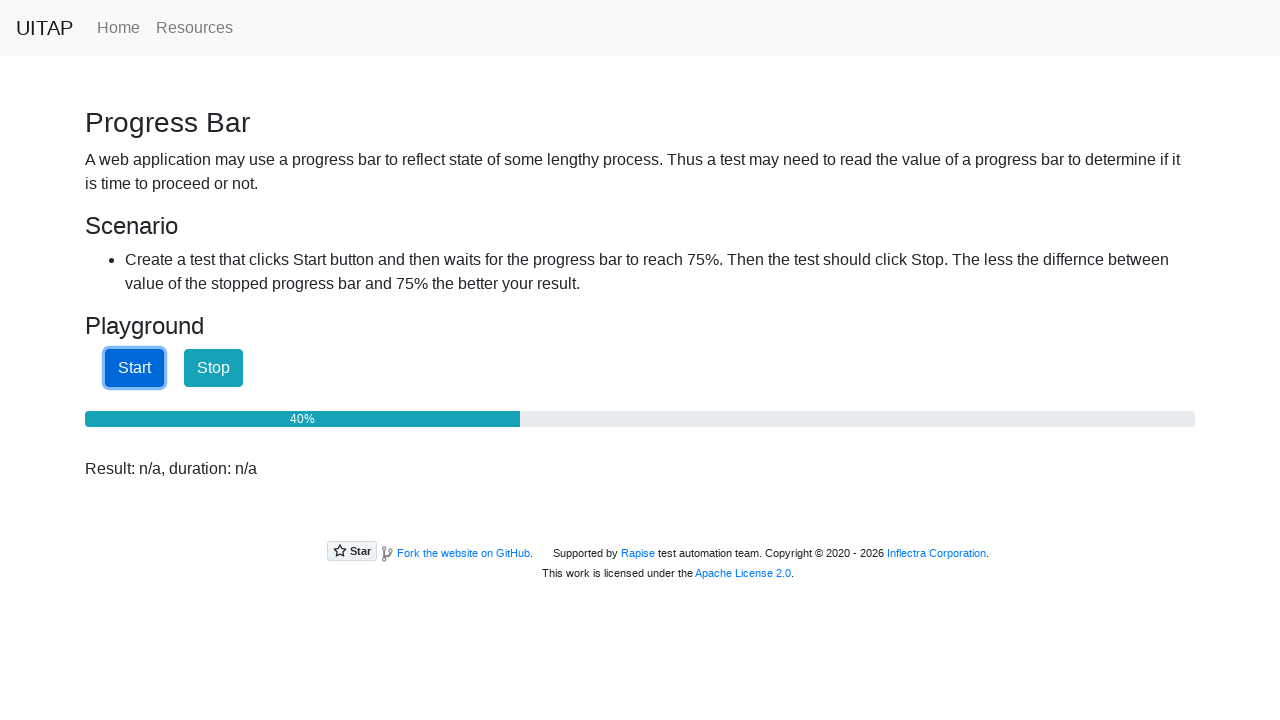

Retrieved progress bar value: 40%
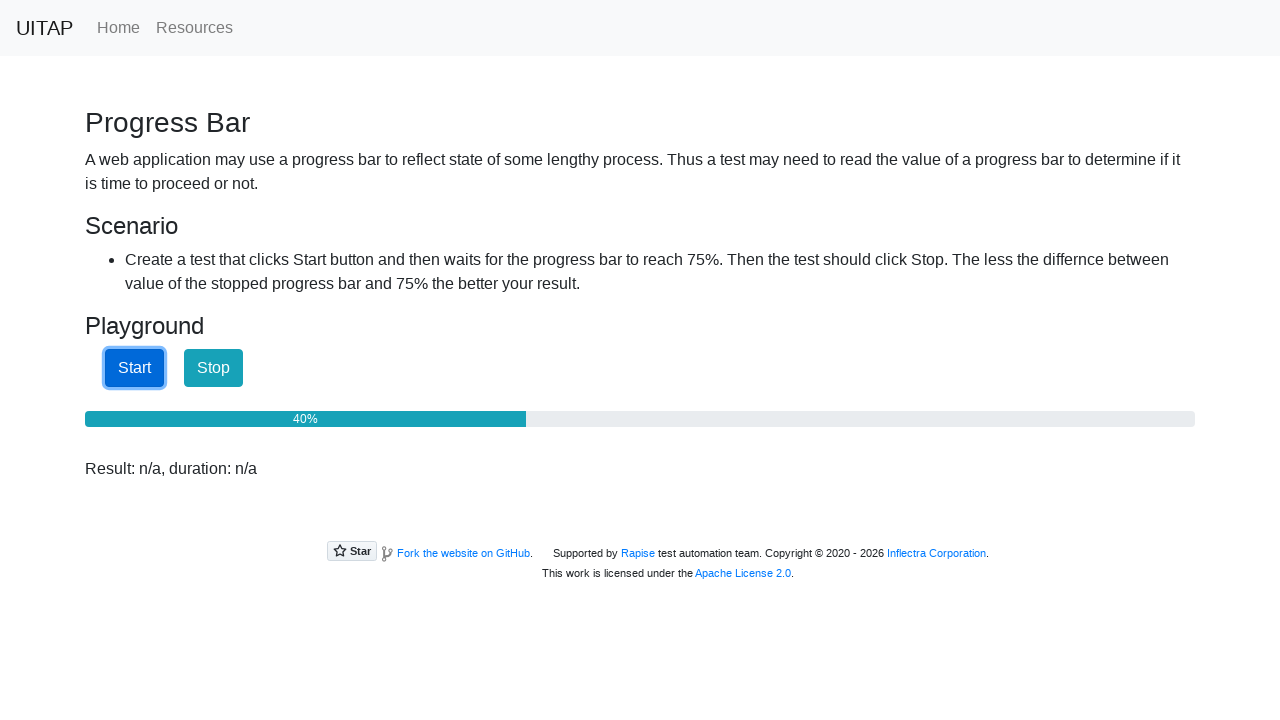

Waited 100ms before next progress check
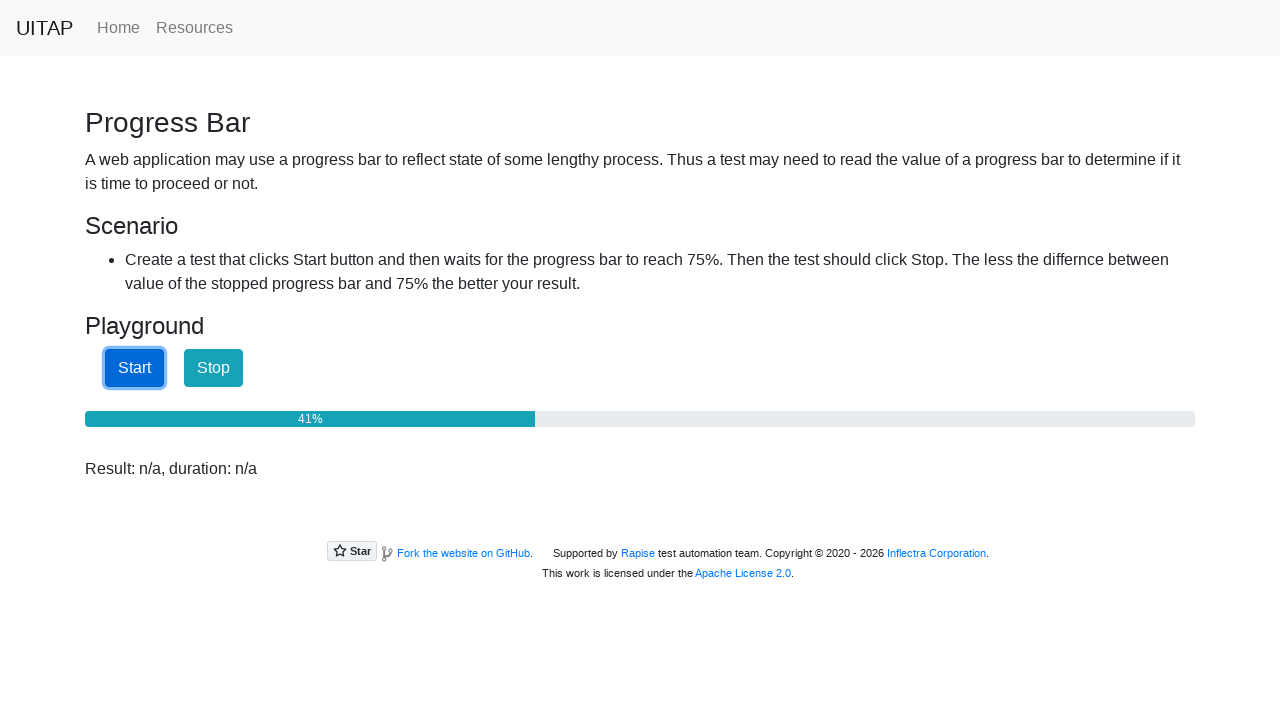

Retrieved progress bar value: 42%
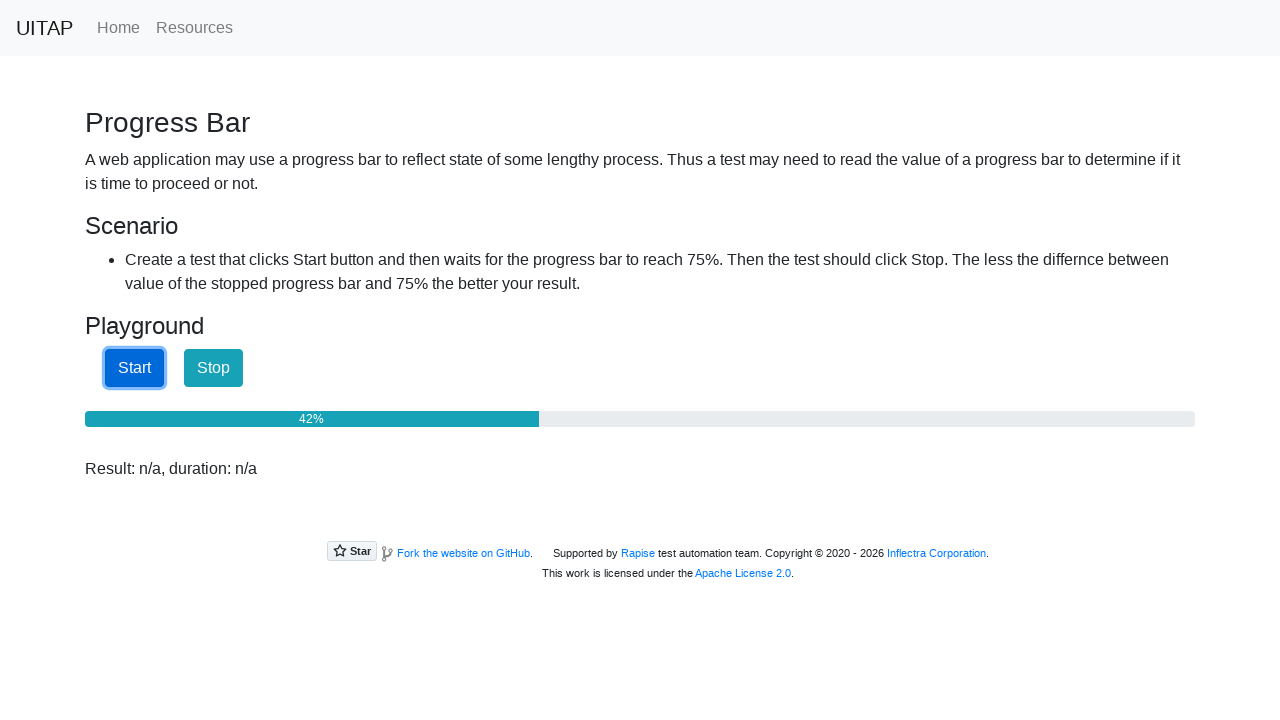

Waited 100ms before next progress check
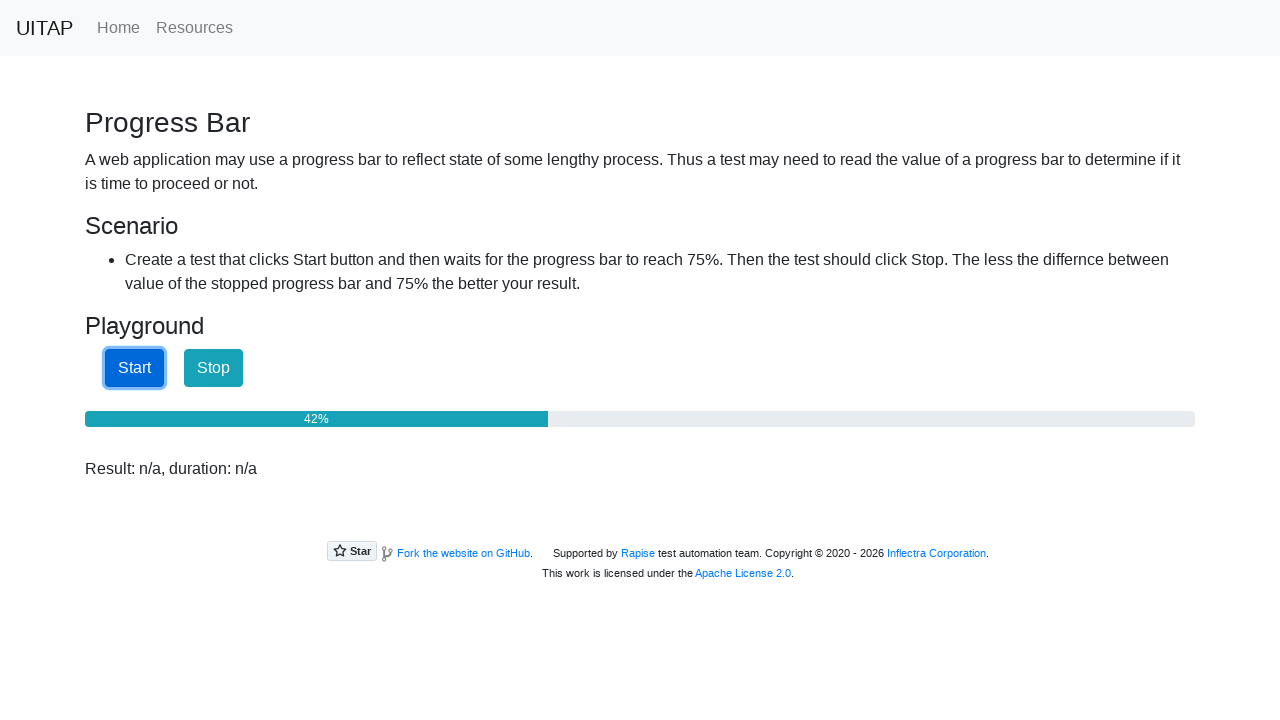

Retrieved progress bar value: 43%
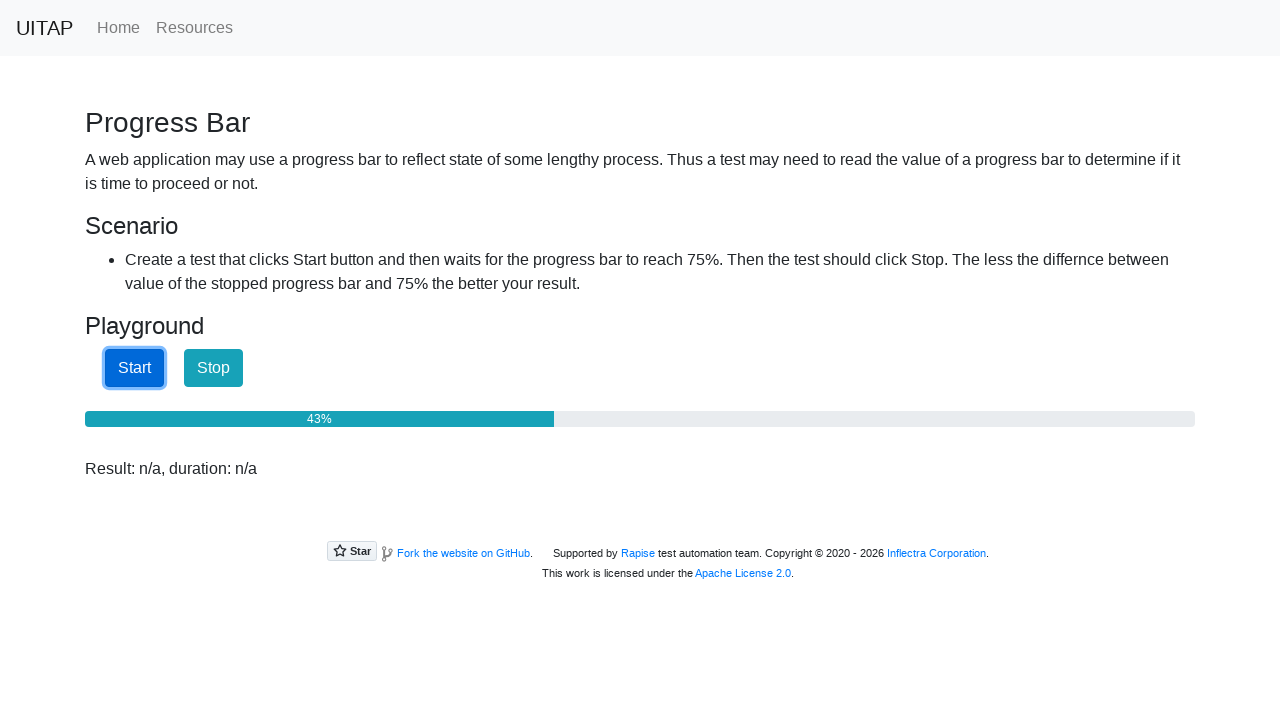

Waited 100ms before next progress check
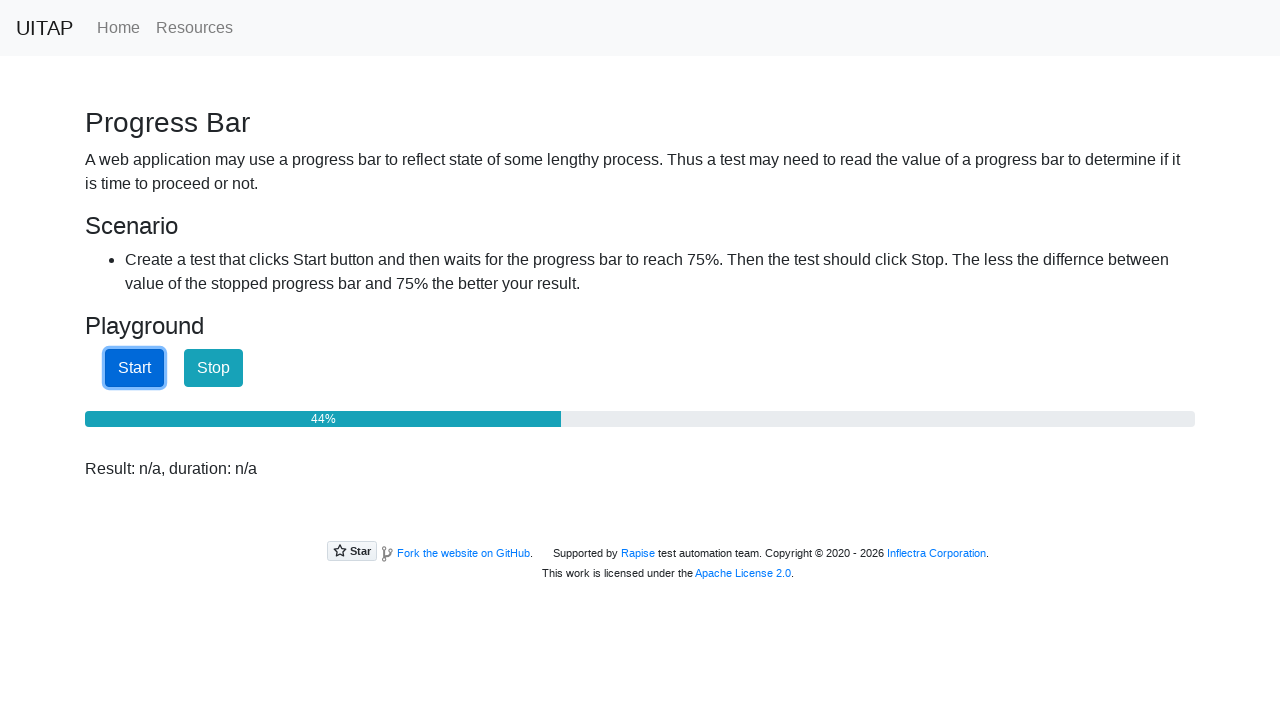

Retrieved progress bar value: 44%
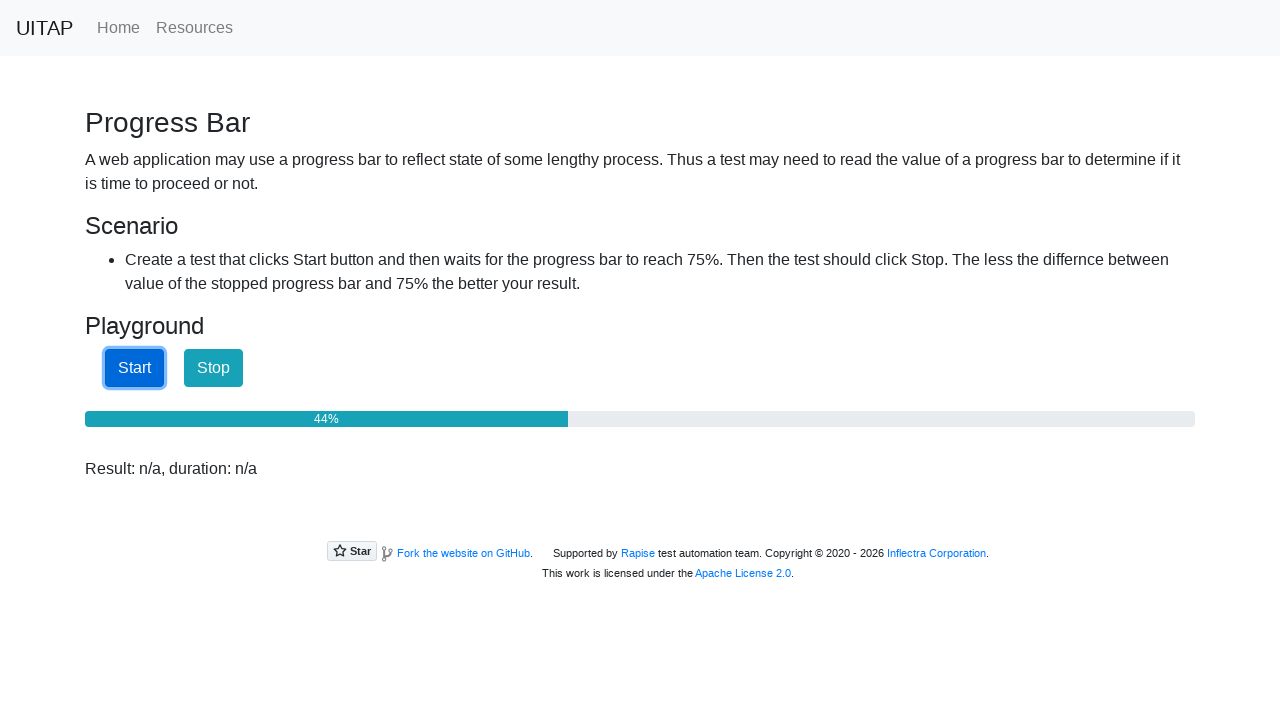

Waited 100ms before next progress check
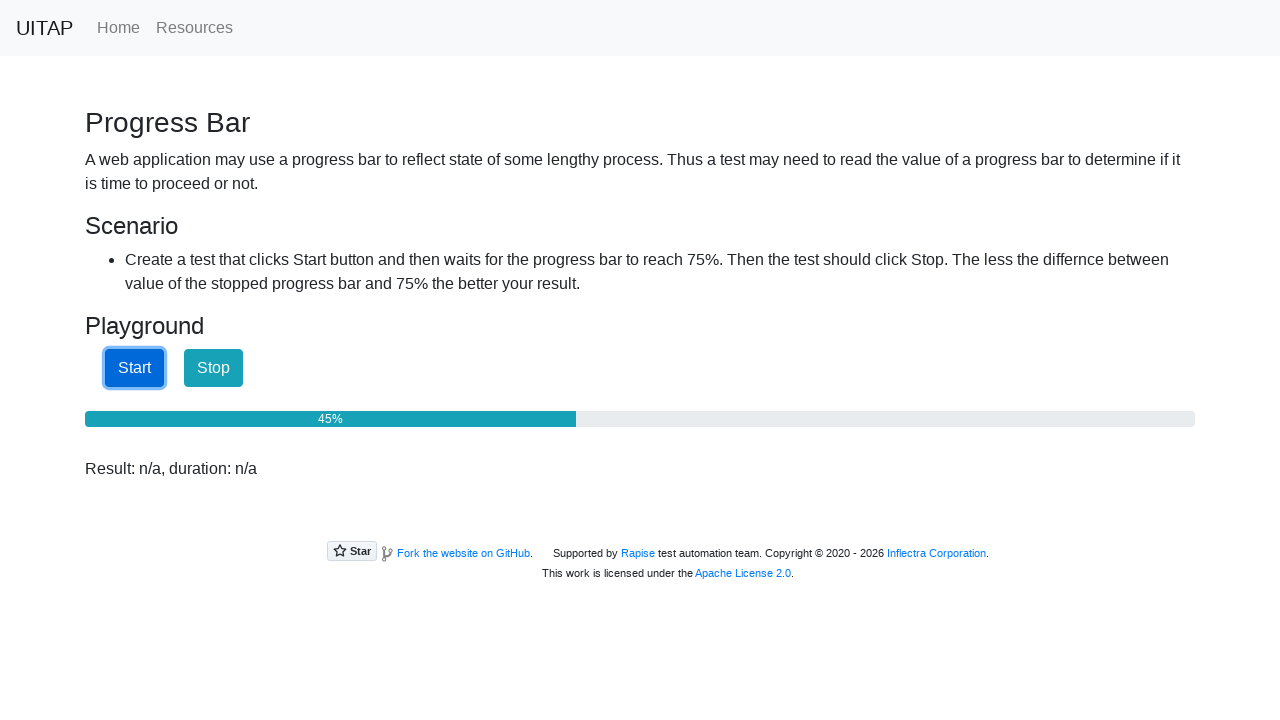

Retrieved progress bar value: 45%
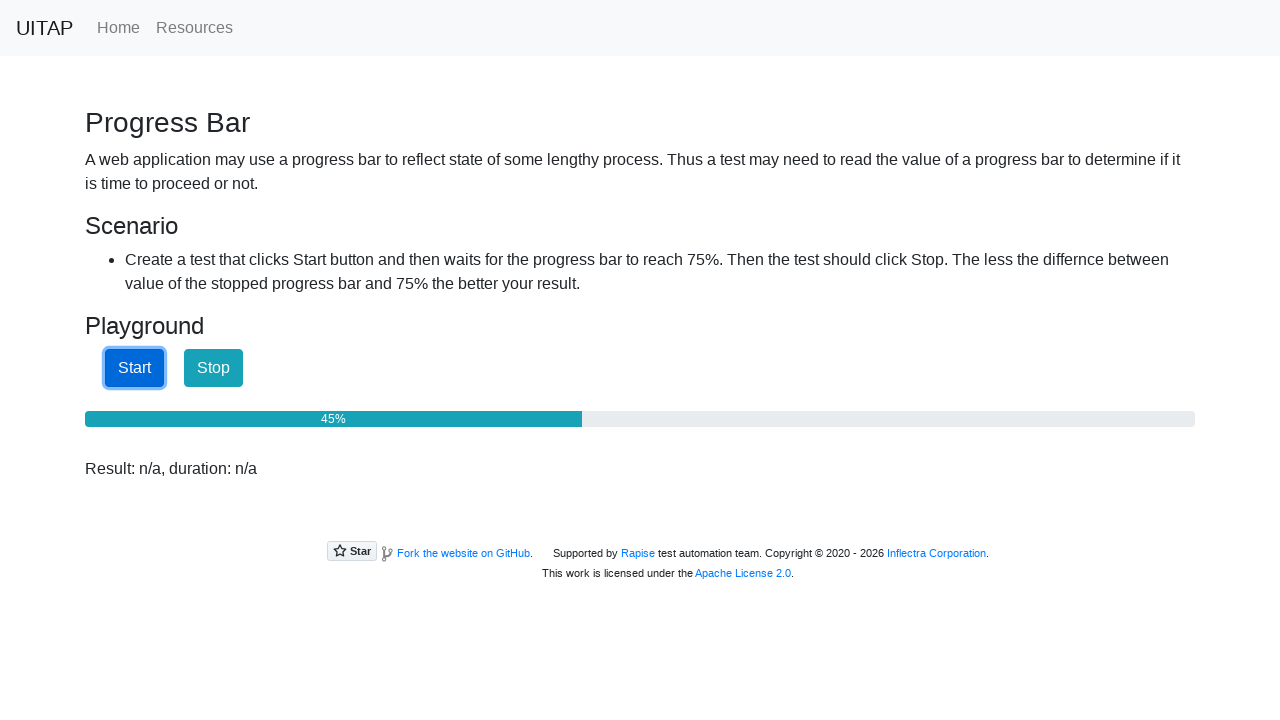

Waited 100ms before next progress check
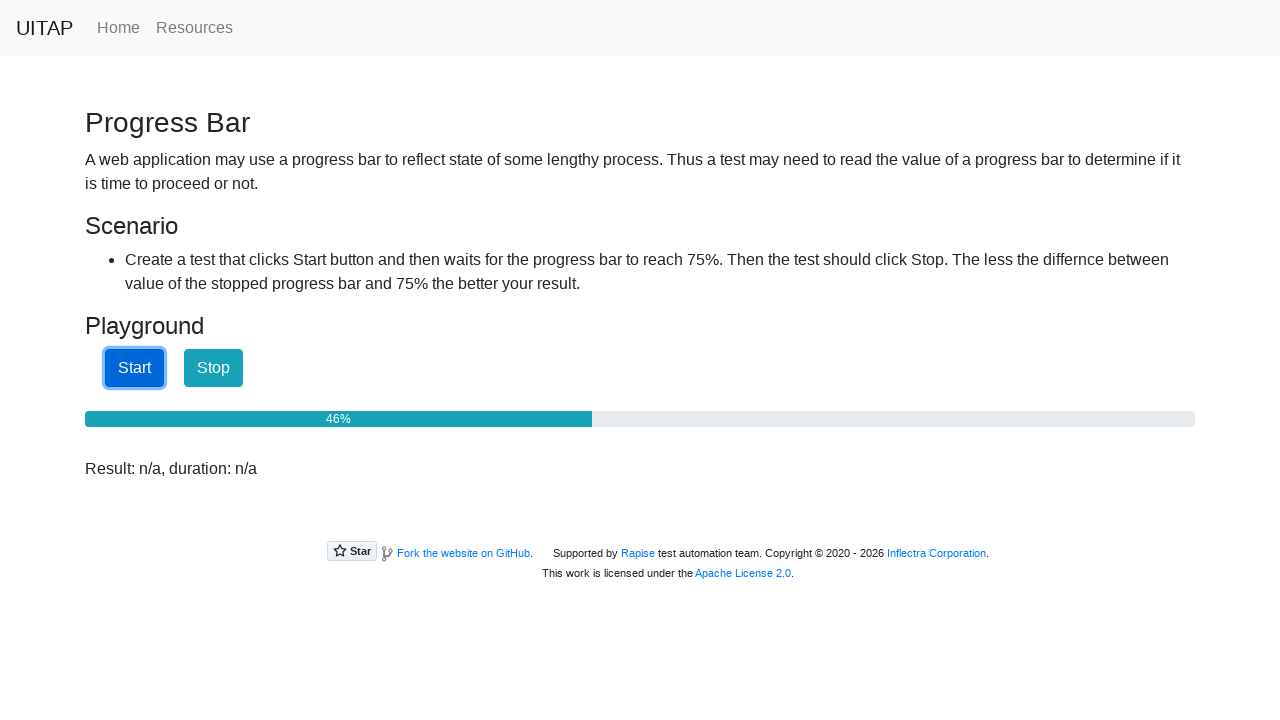

Retrieved progress bar value: 47%
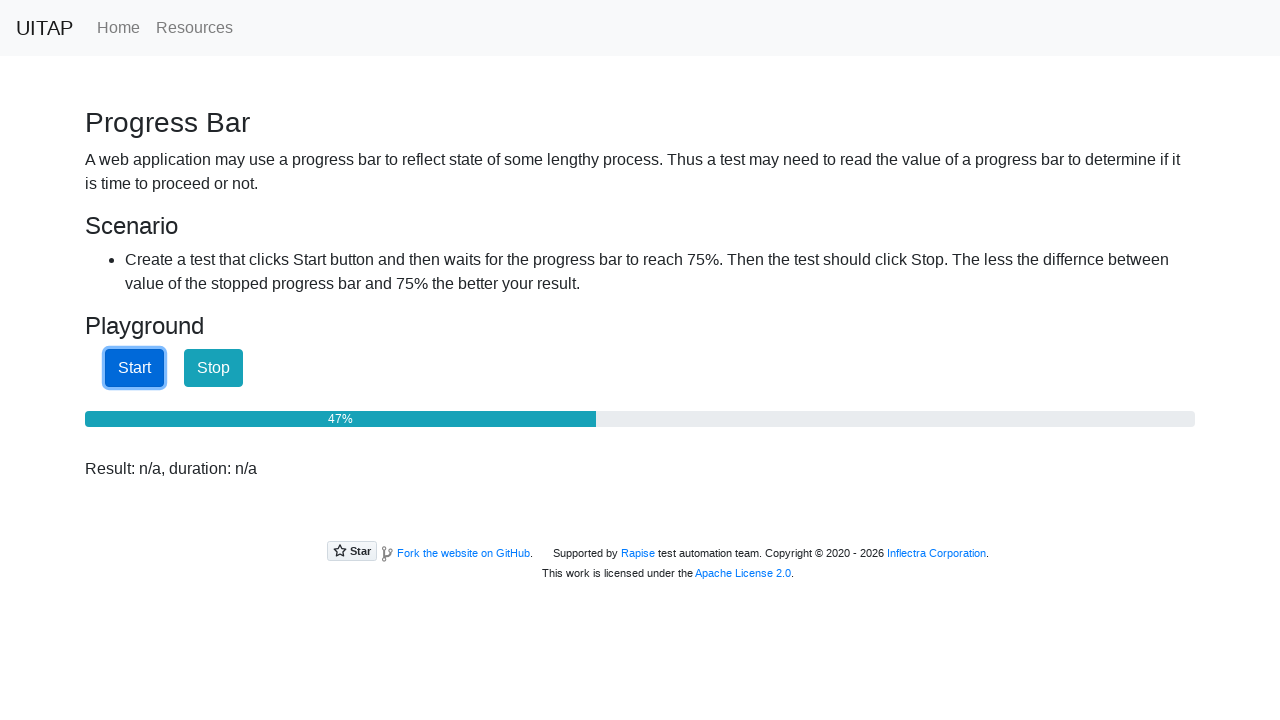

Waited 100ms before next progress check
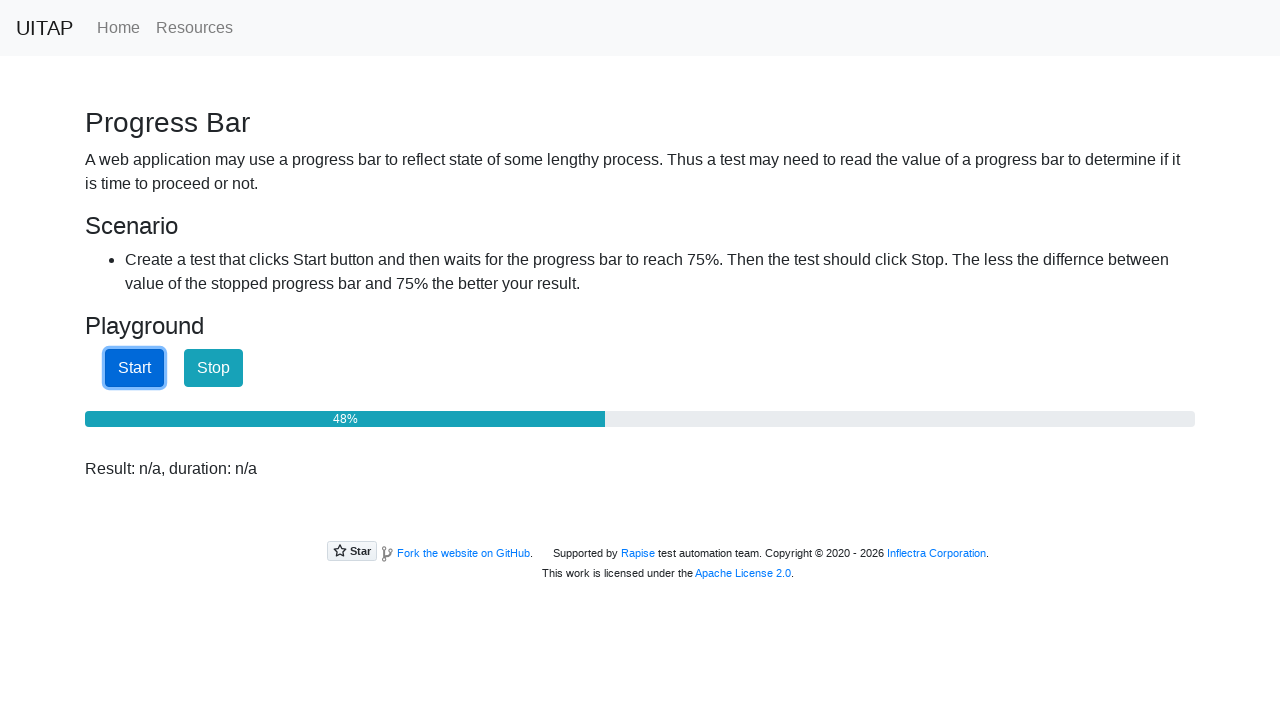

Retrieved progress bar value: 48%
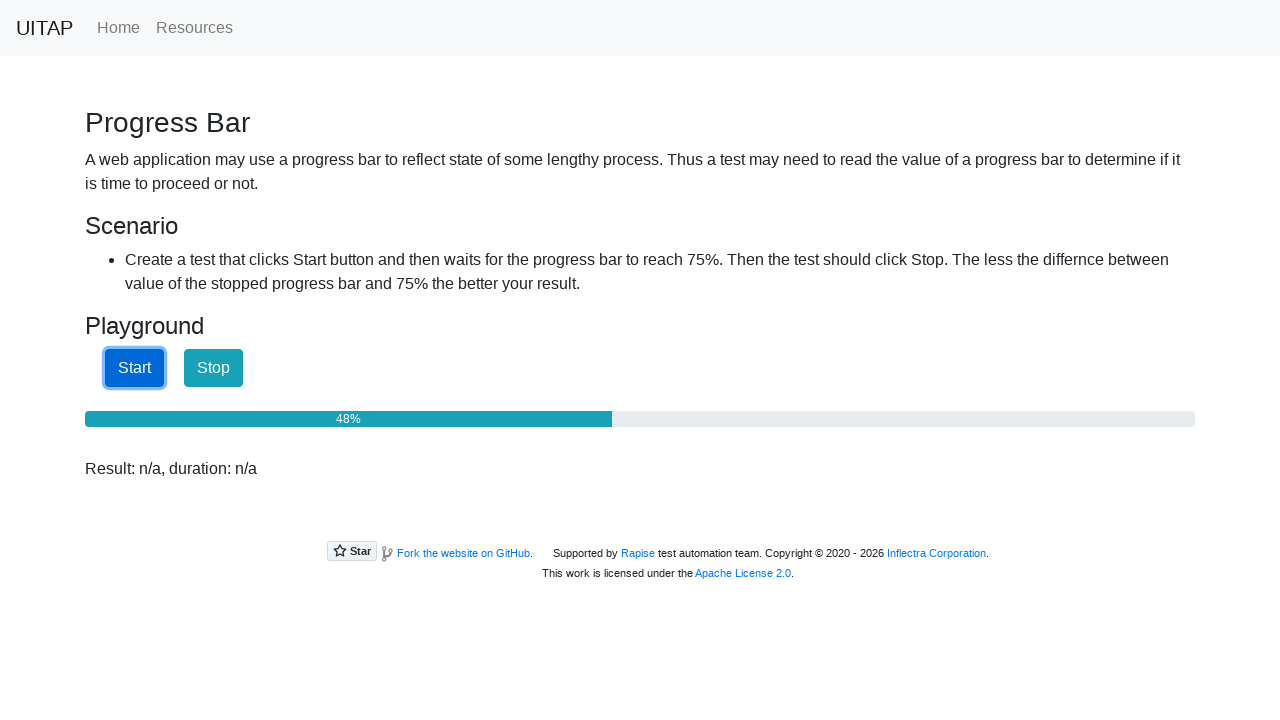

Waited 100ms before next progress check
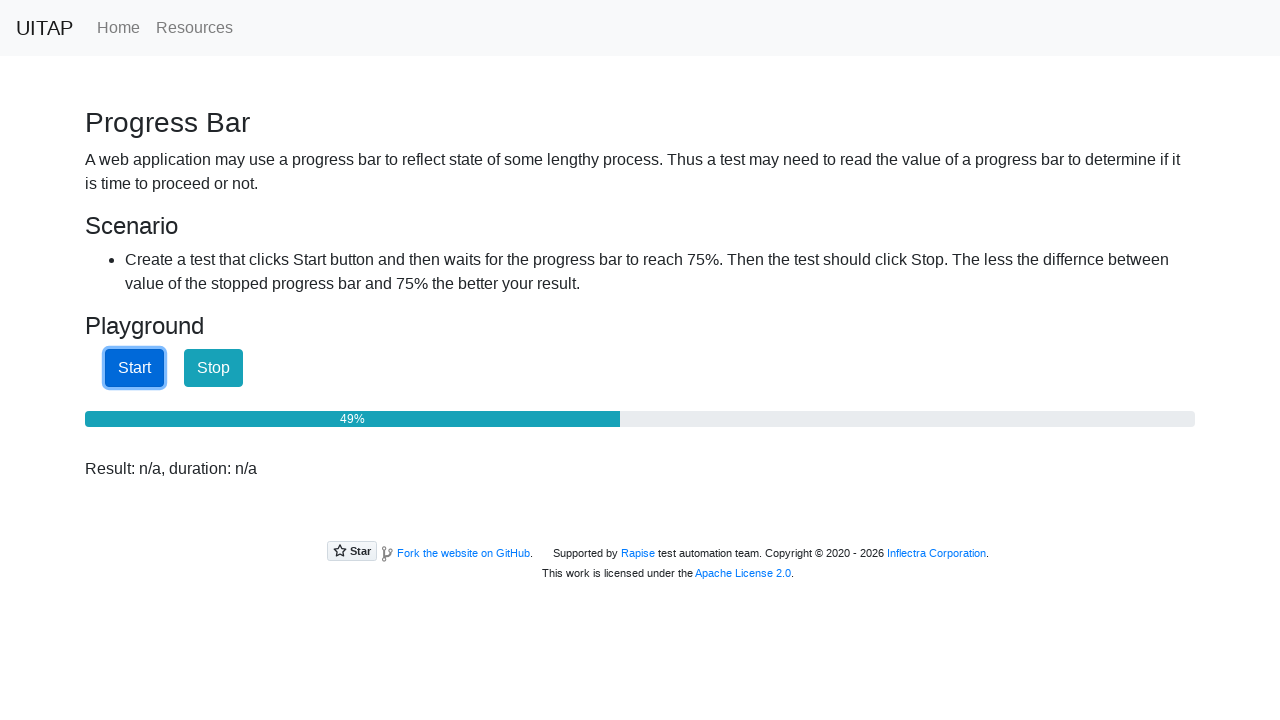

Retrieved progress bar value: 49%
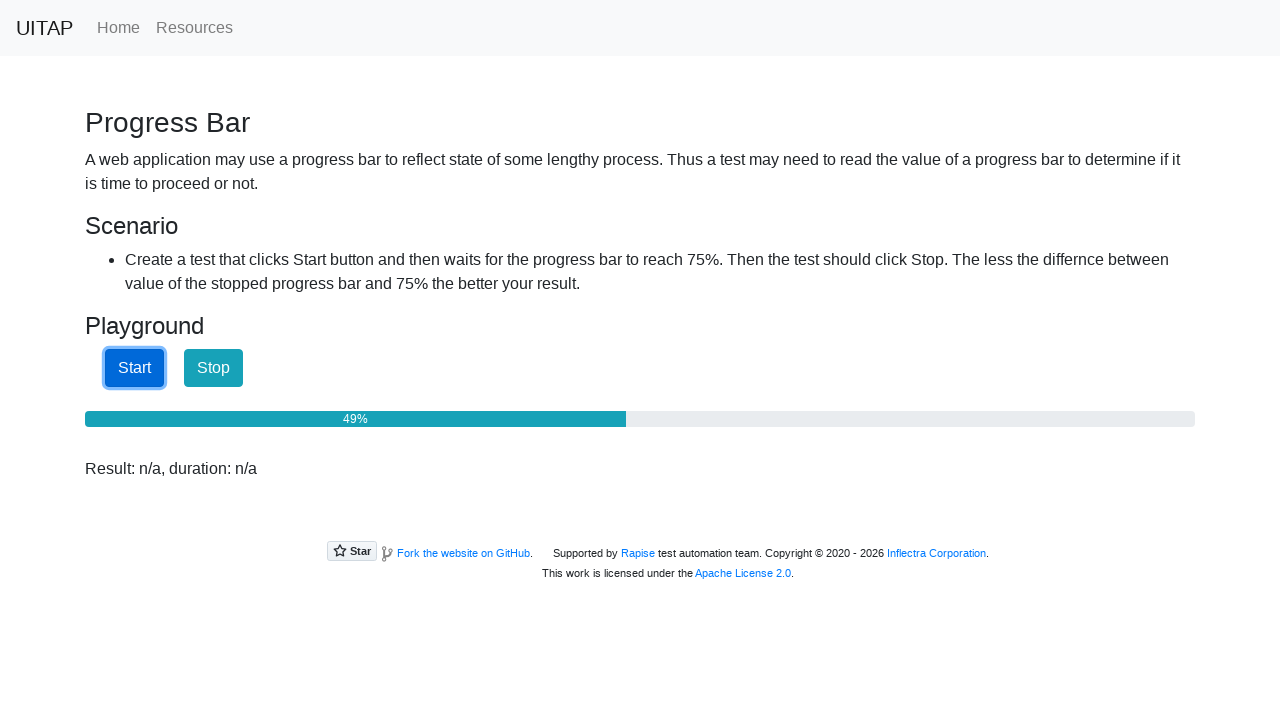

Waited 100ms before next progress check
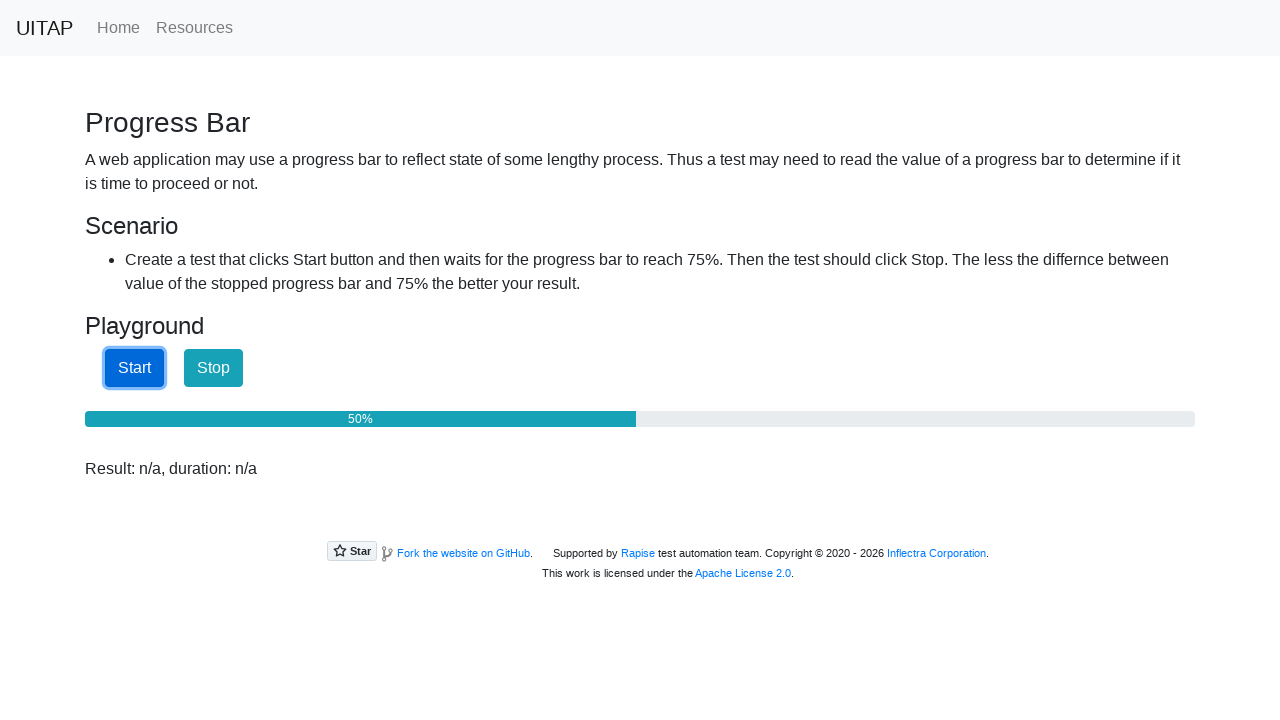

Retrieved progress bar value: 51%
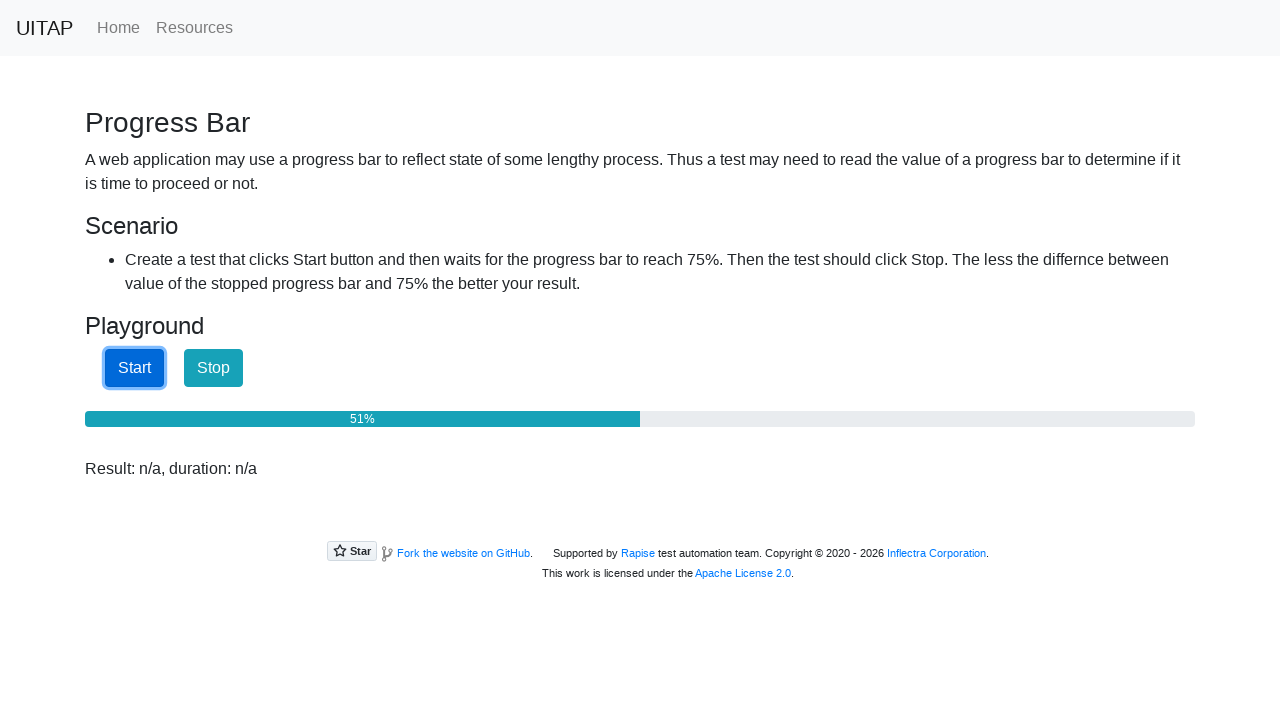

Waited 100ms before next progress check
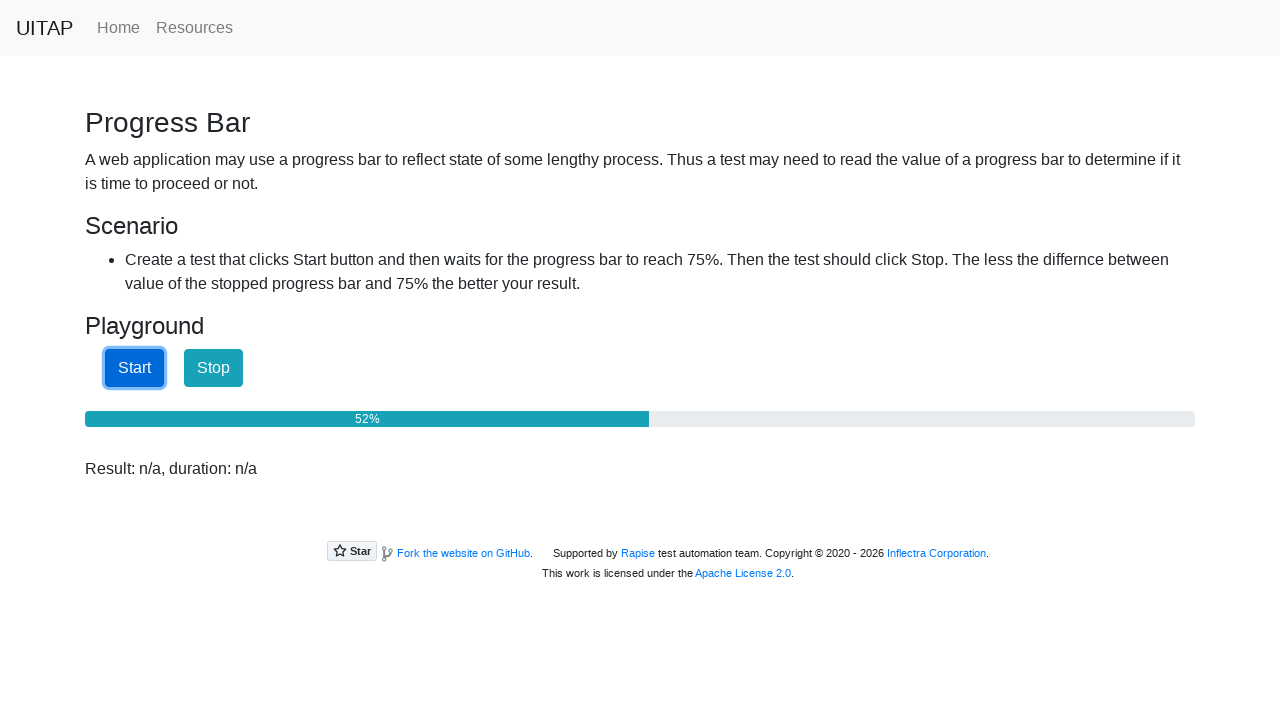

Retrieved progress bar value: 52%
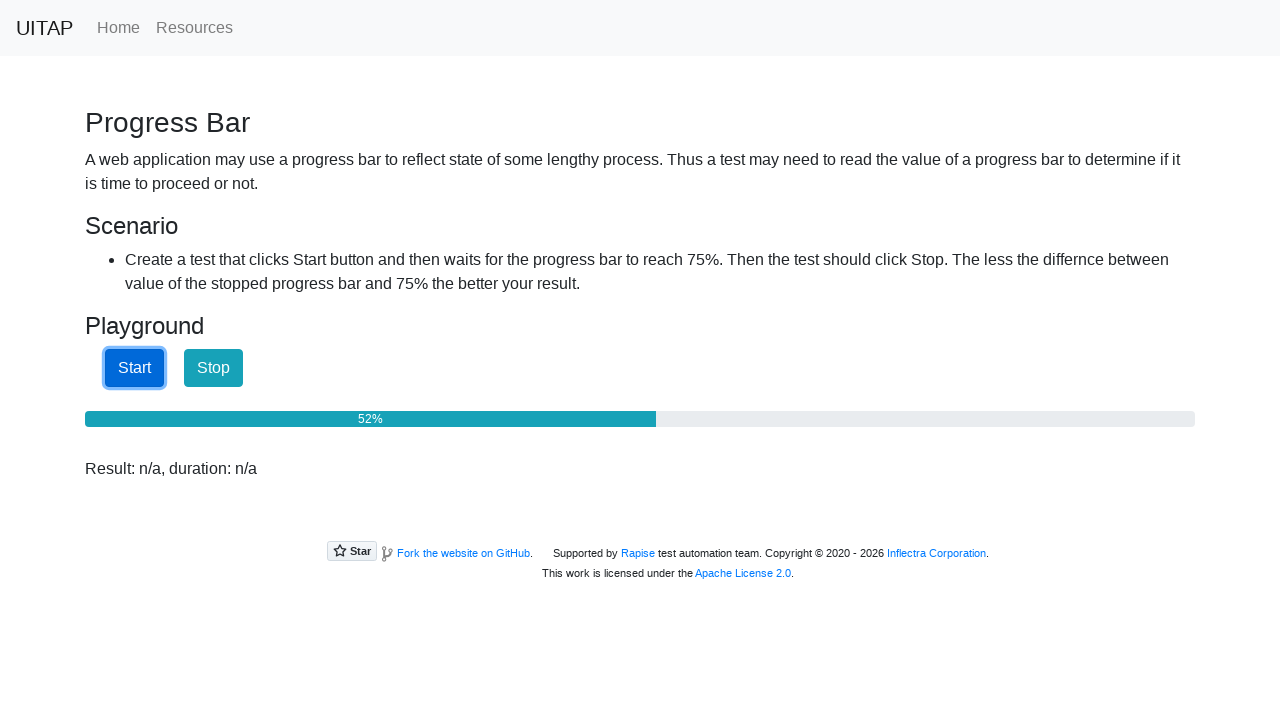

Waited 100ms before next progress check
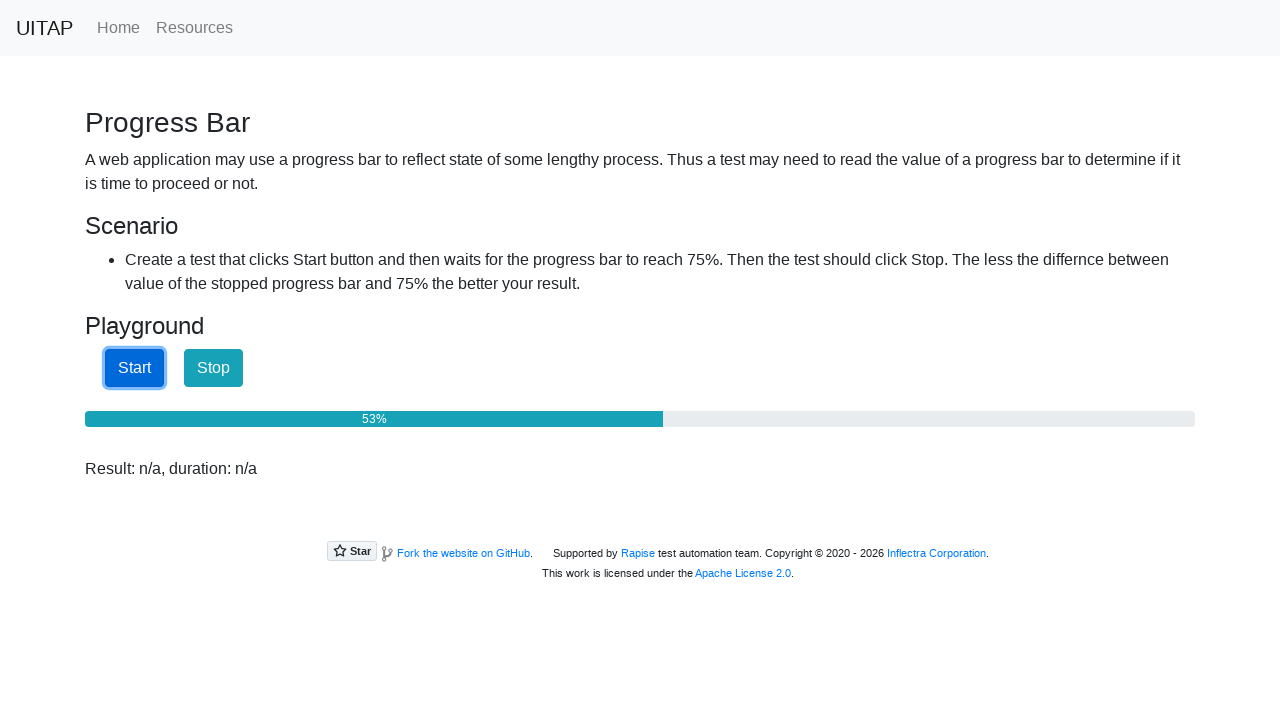

Retrieved progress bar value: 53%
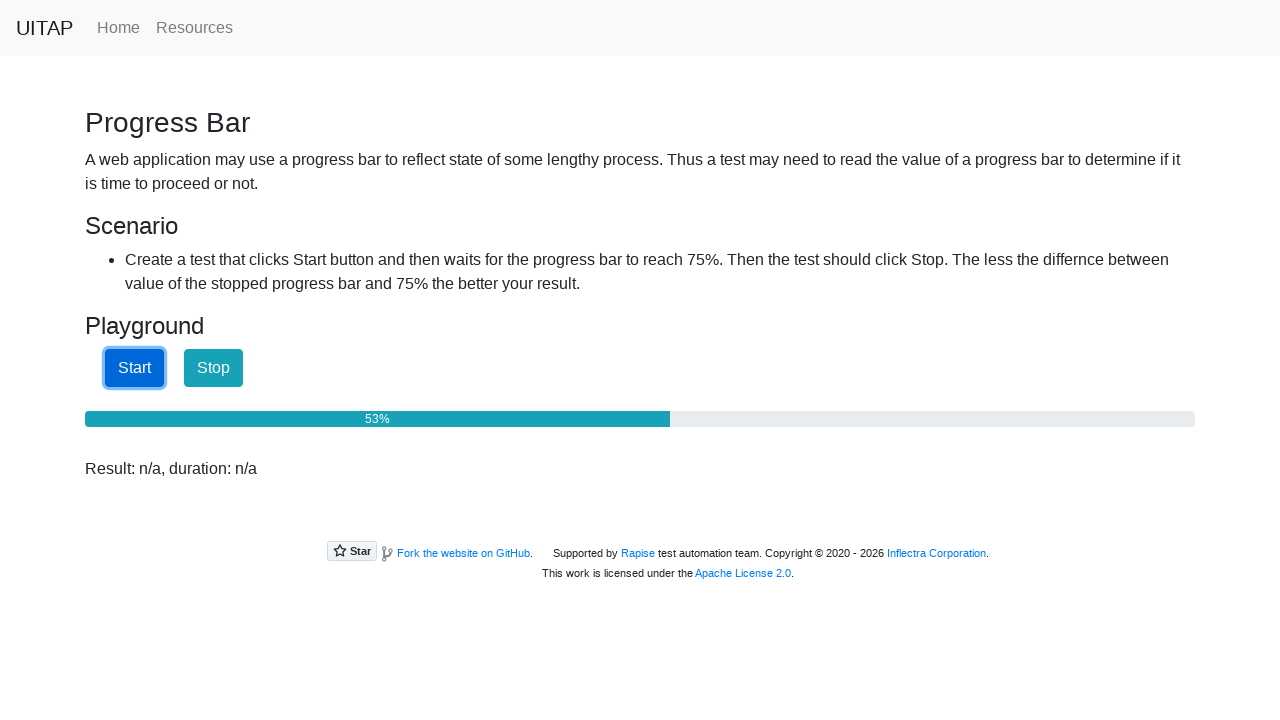

Waited 100ms before next progress check
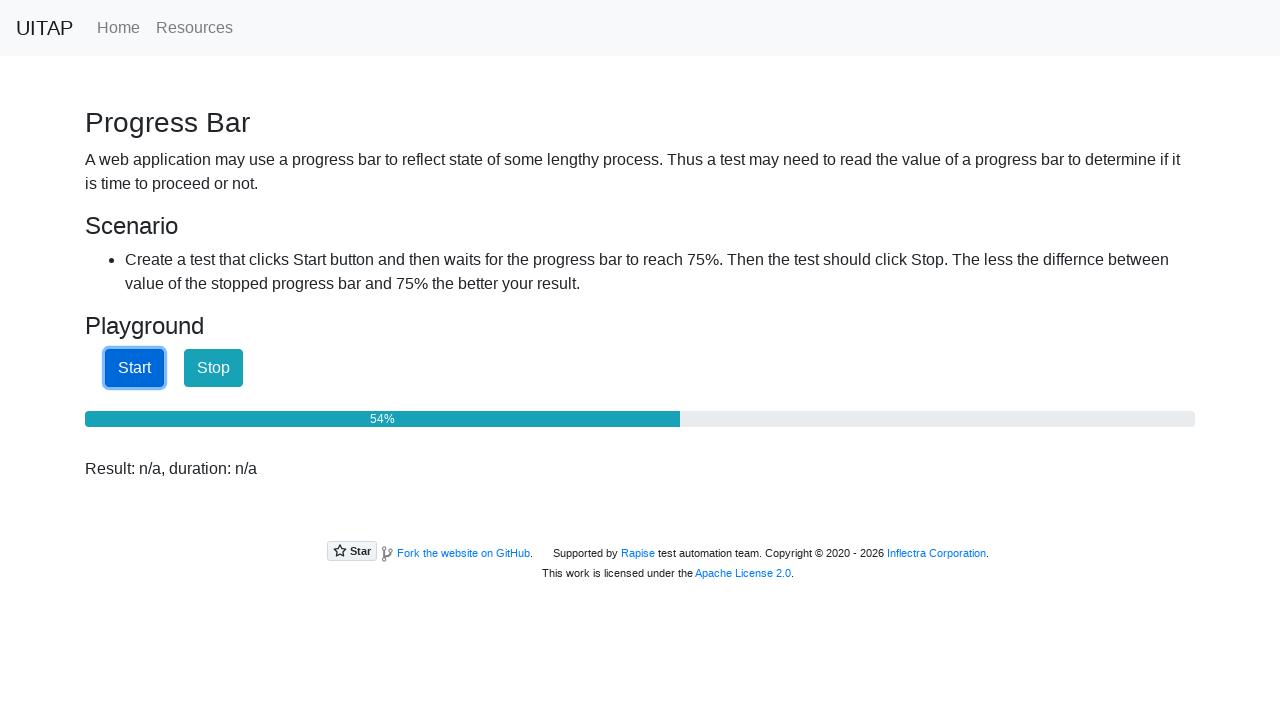

Retrieved progress bar value: 55%
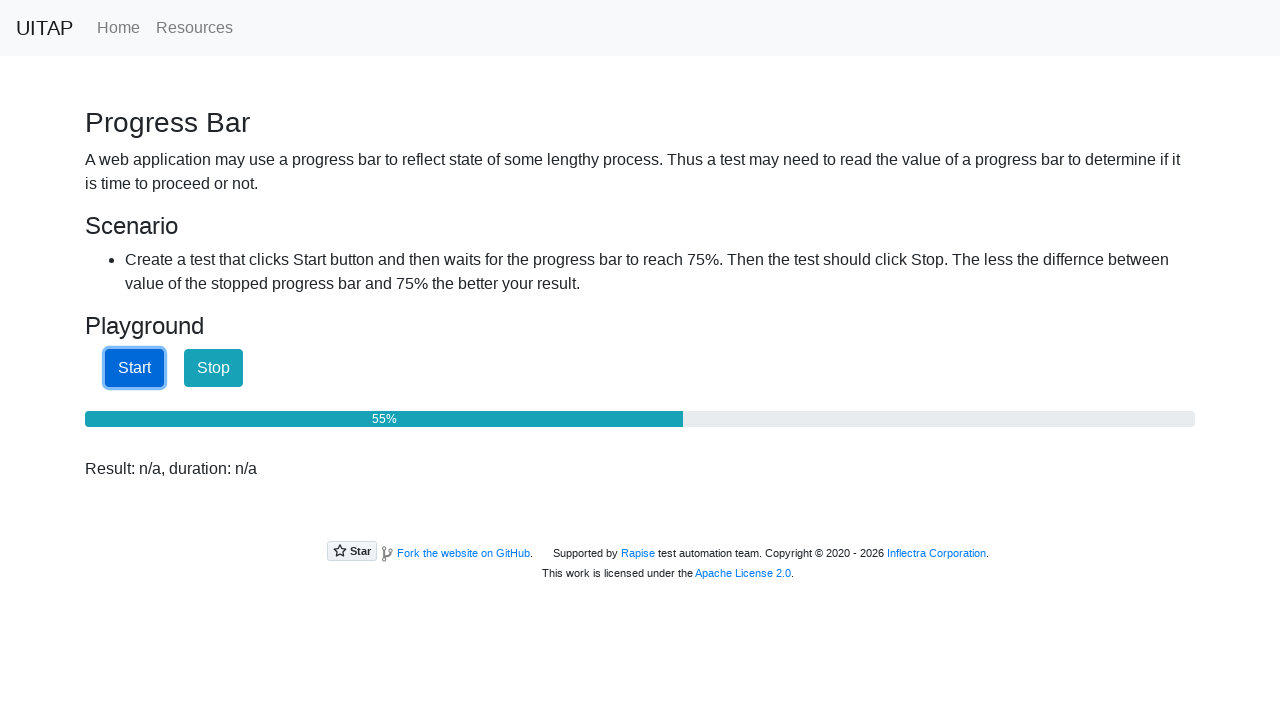

Waited 100ms before next progress check
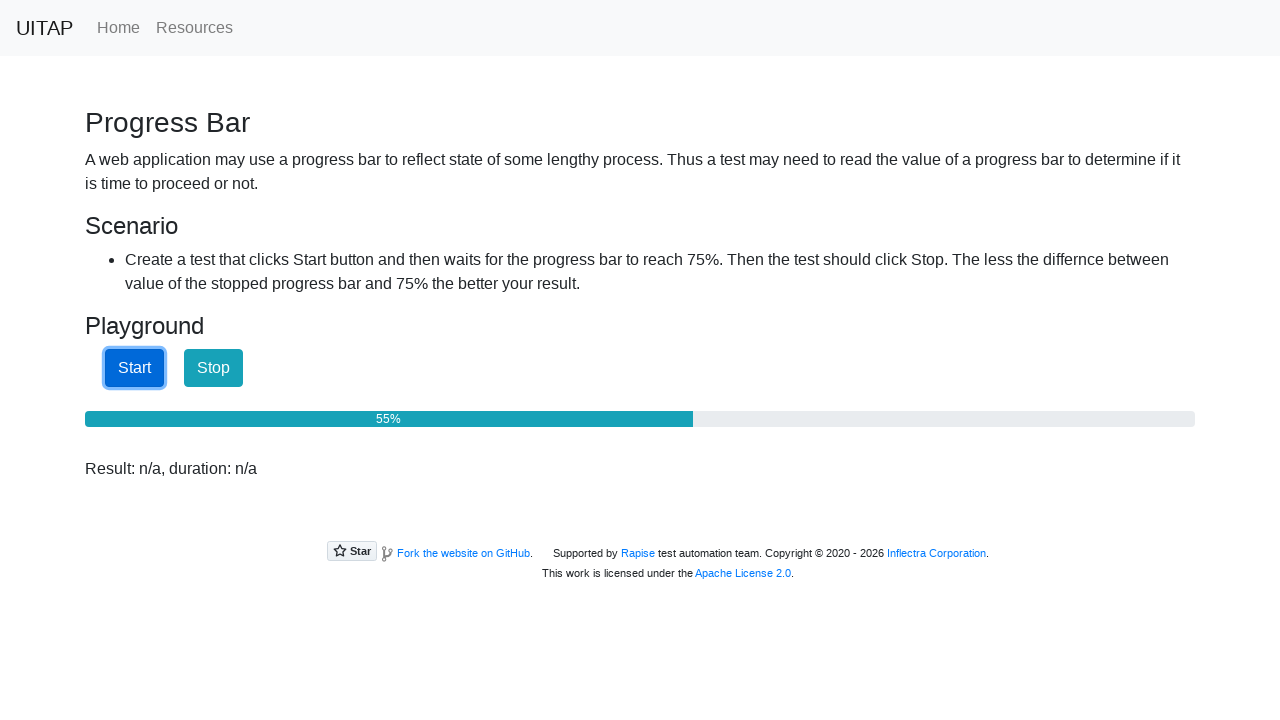

Retrieved progress bar value: 56%
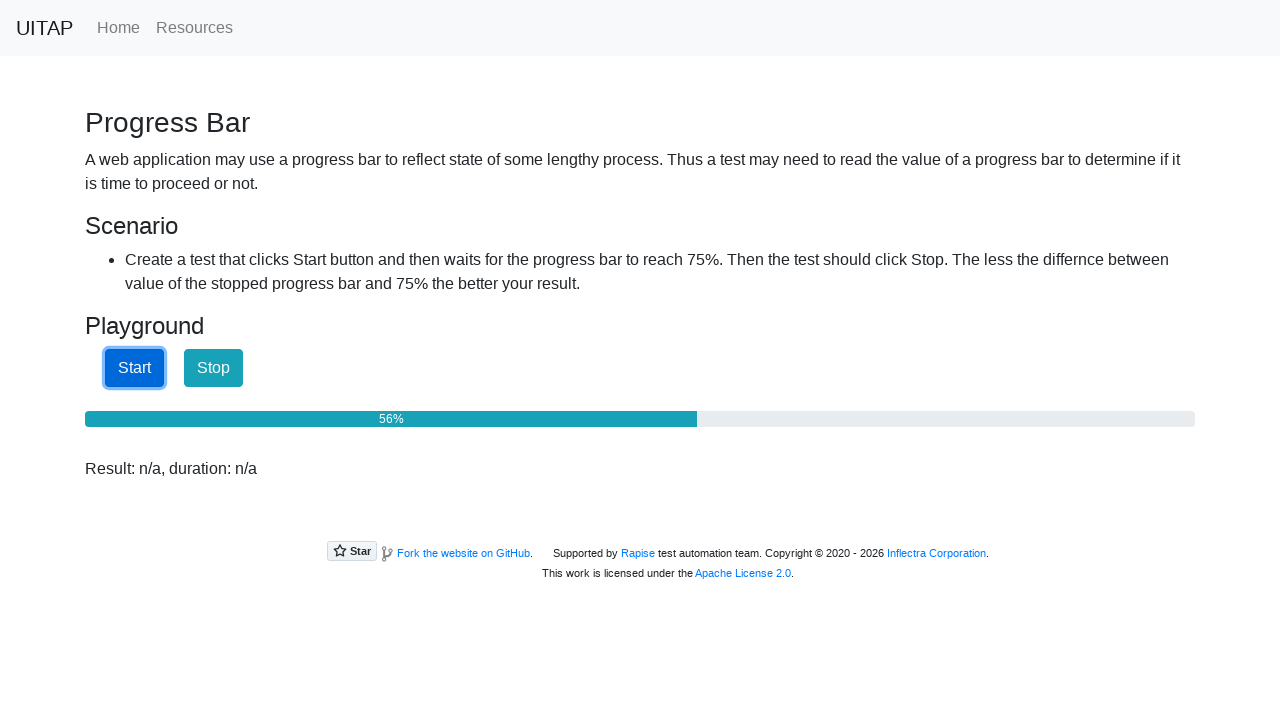

Waited 100ms before next progress check
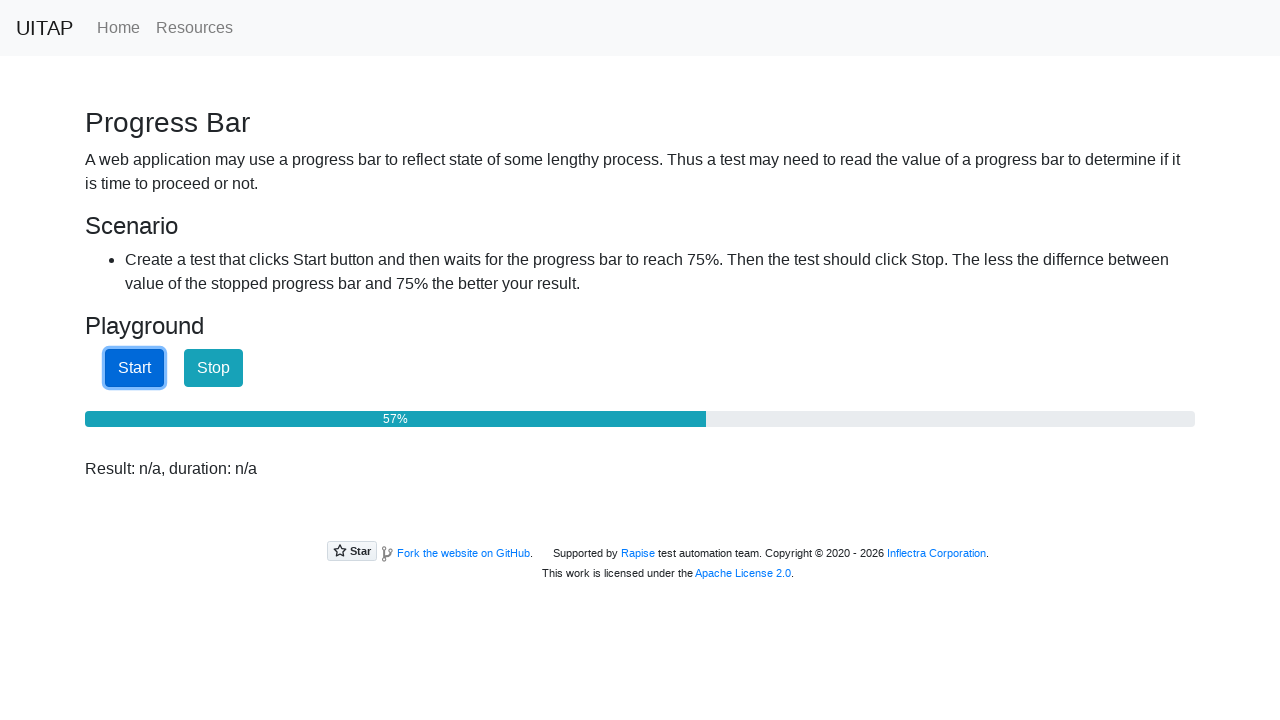

Retrieved progress bar value: 57%
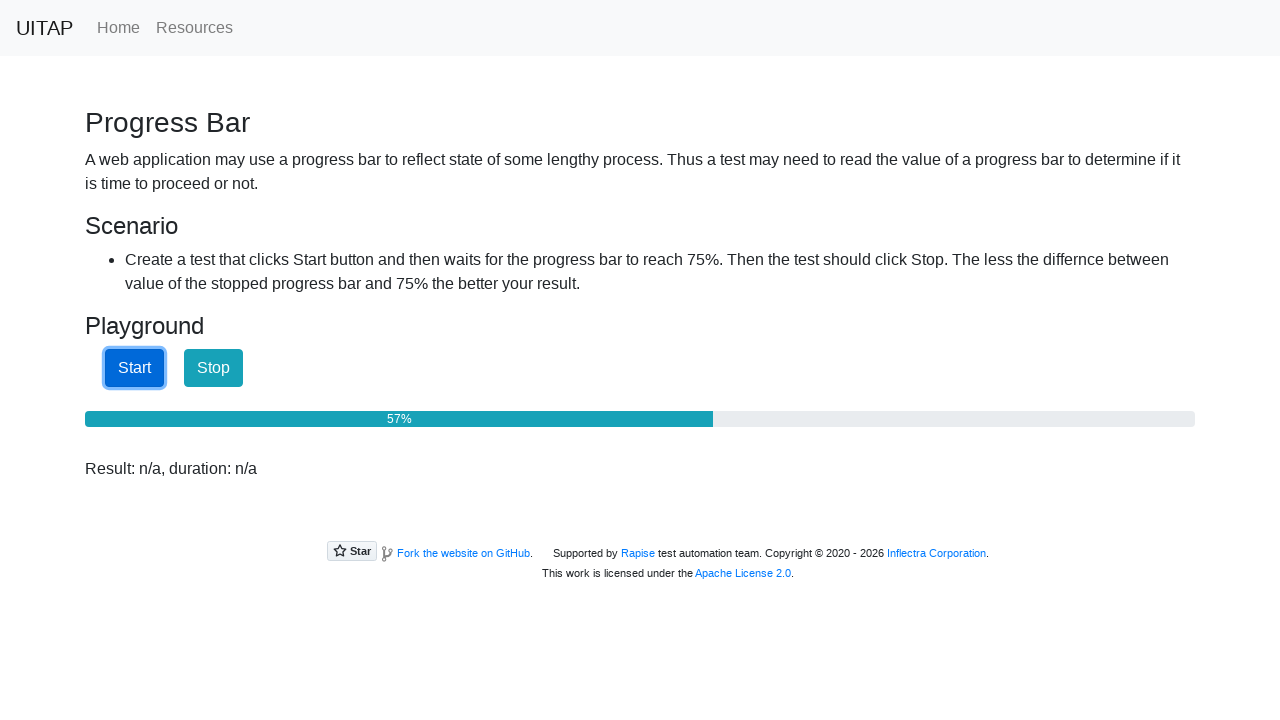

Waited 100ms before next progress check
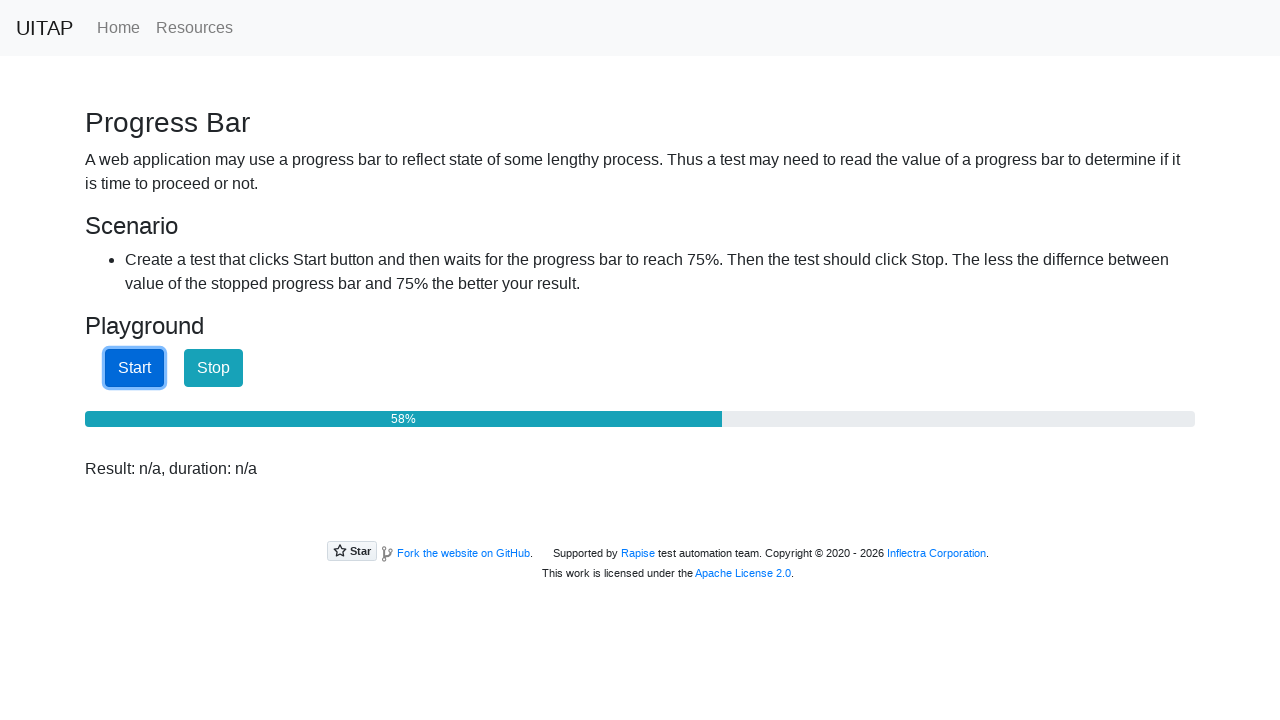

Retrieved progress bar value: 58%
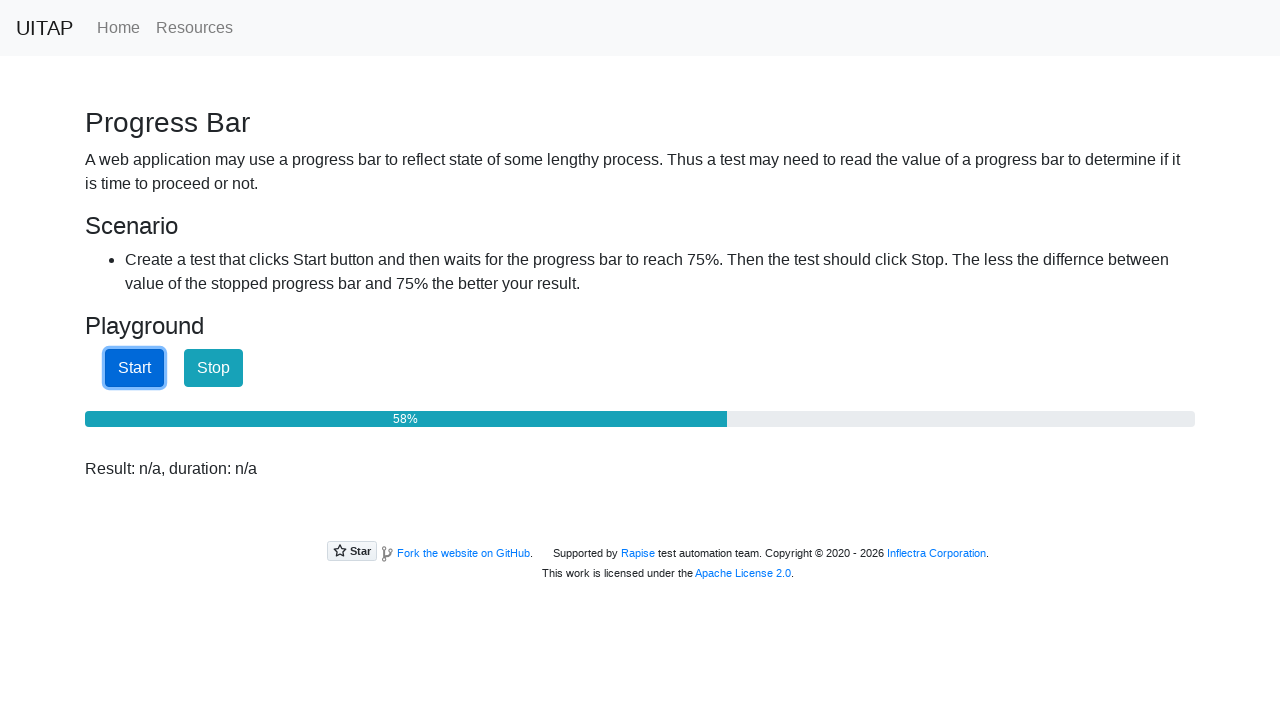

Waited 100ms before next progress check
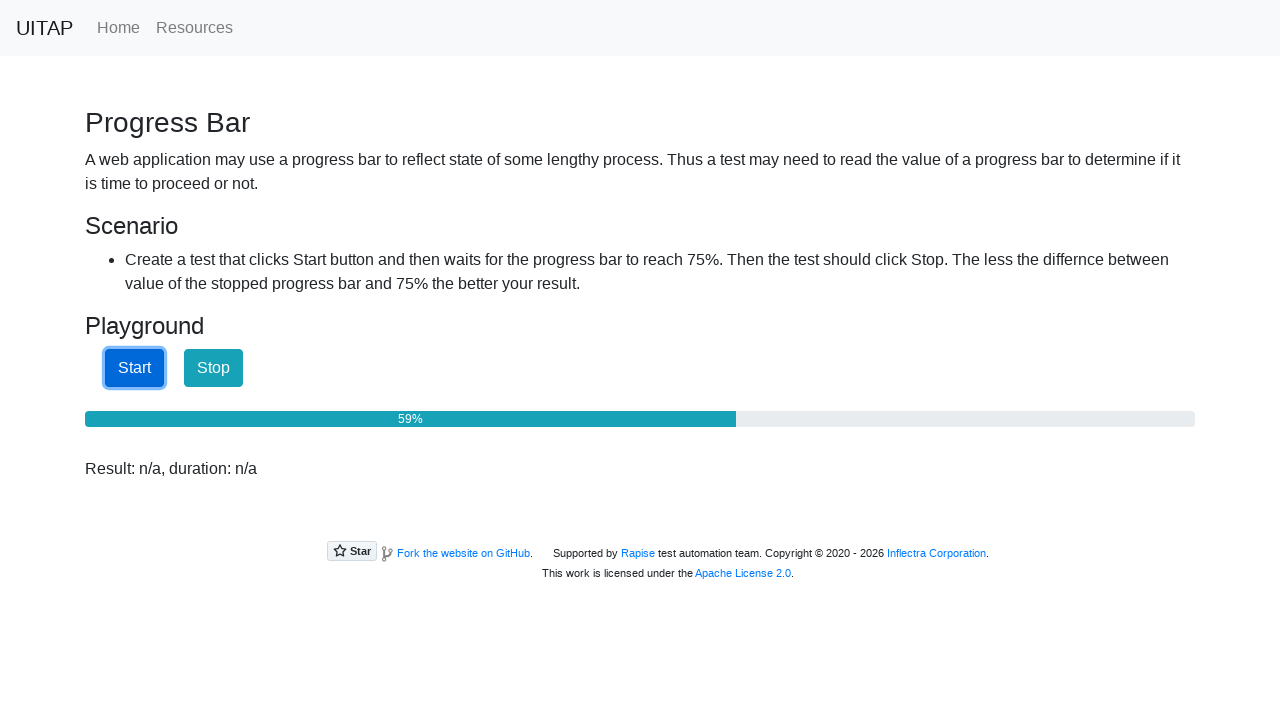

Retrieved progress bar value: 60%
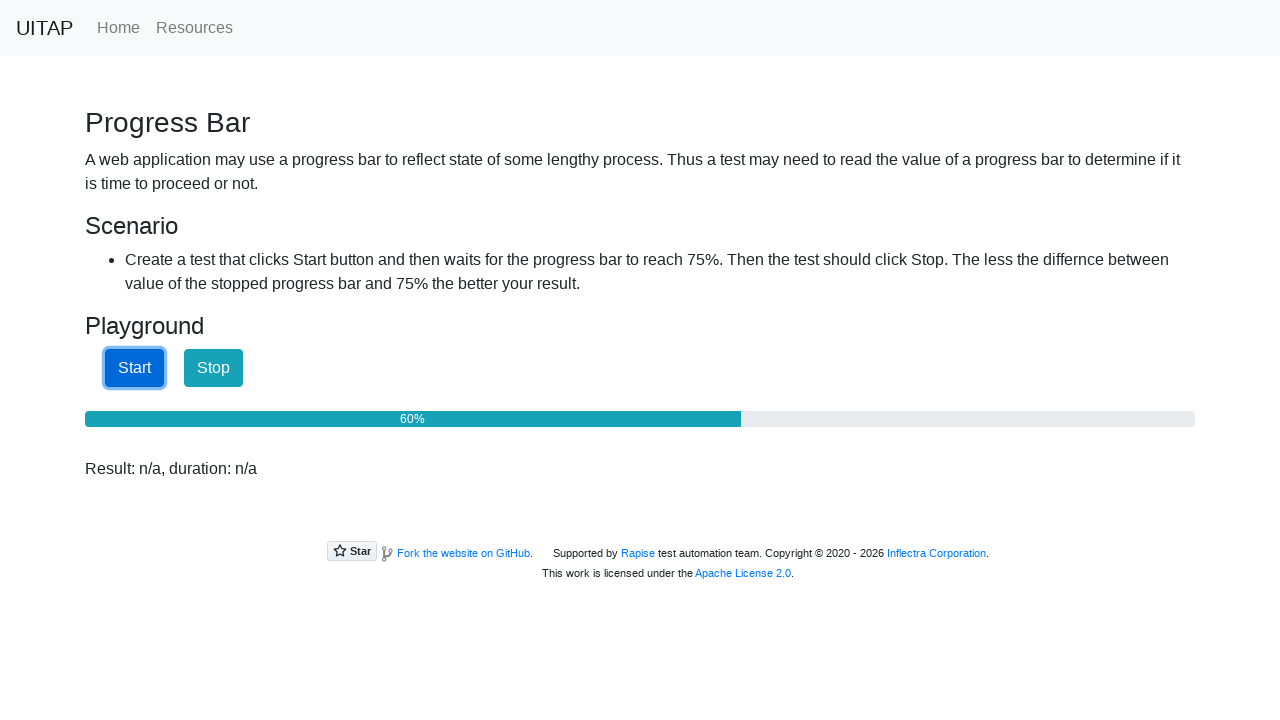

Waited 100ms before next progress check
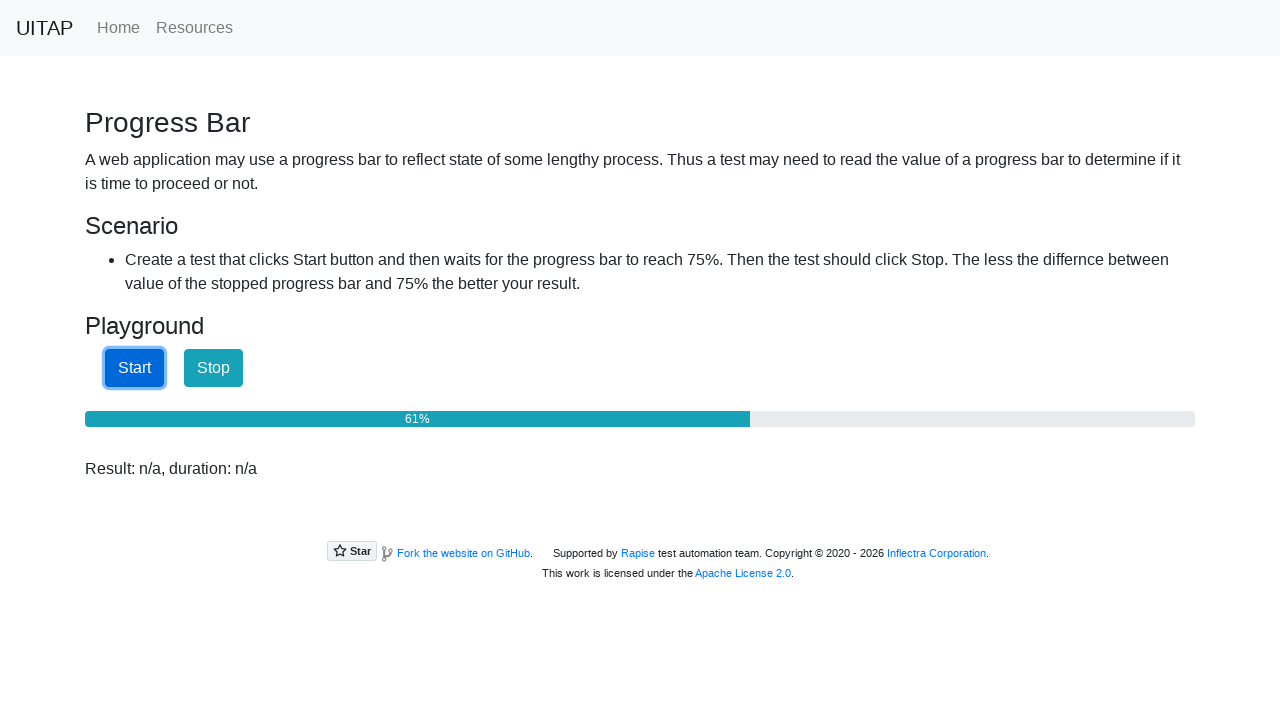

Retrieved progress bar value: 61%
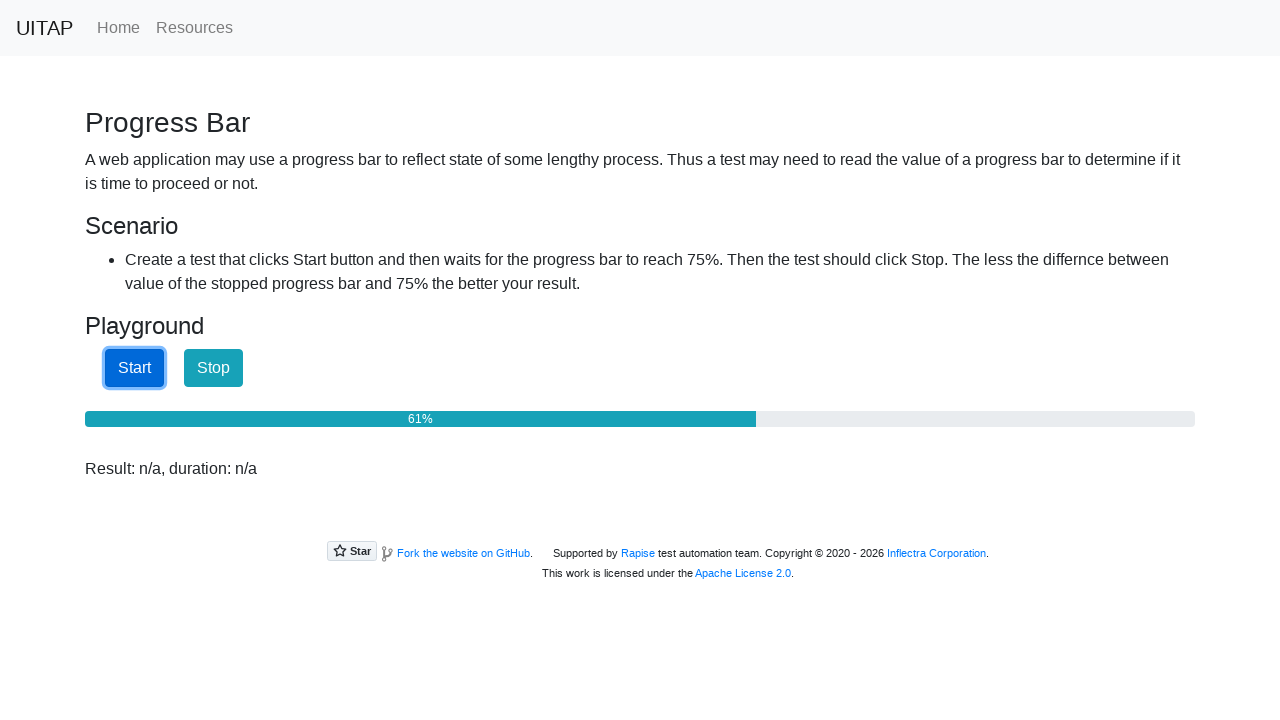

Waited 100ms before next progress check
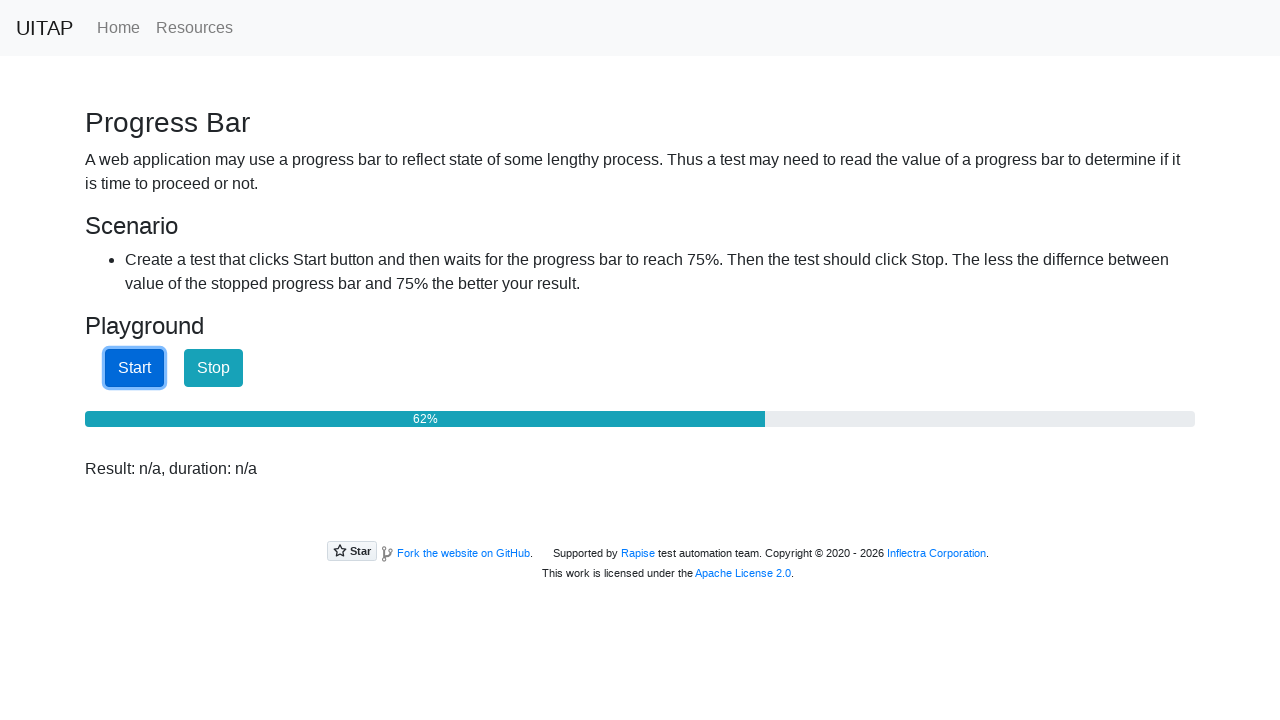

Retrieved progress bar value: 62%
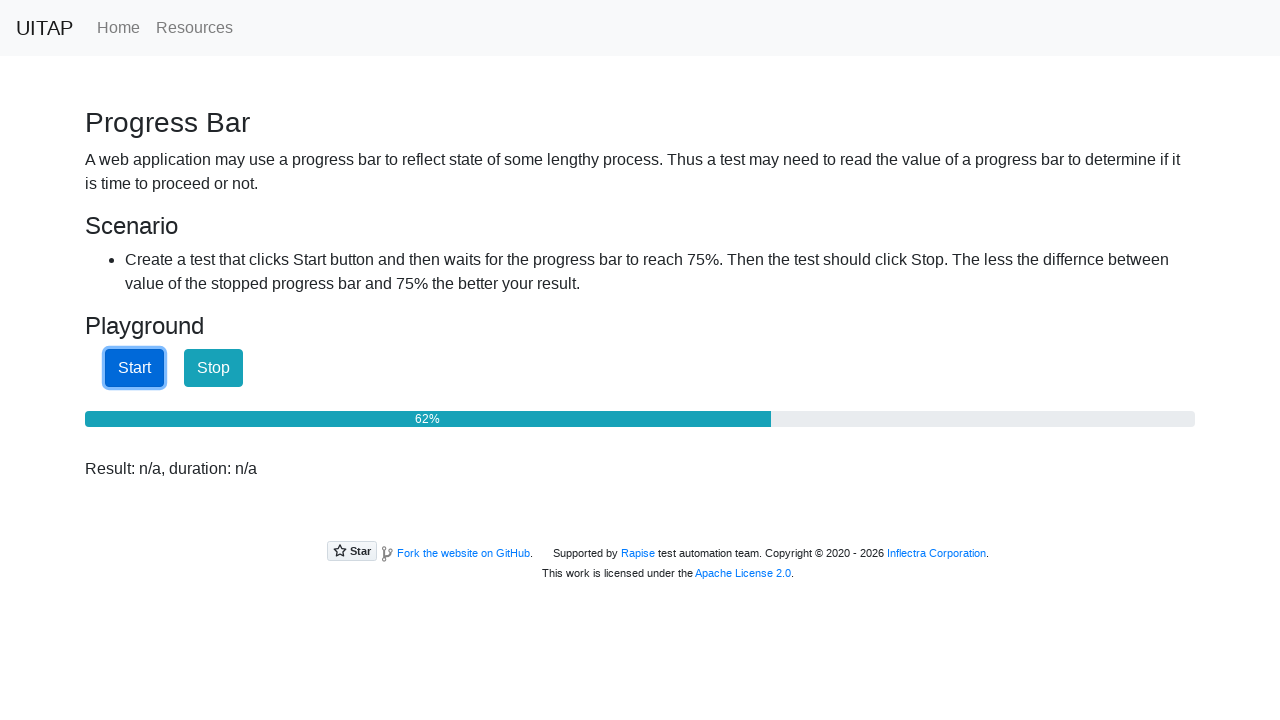

Waited 100ms before next progress check
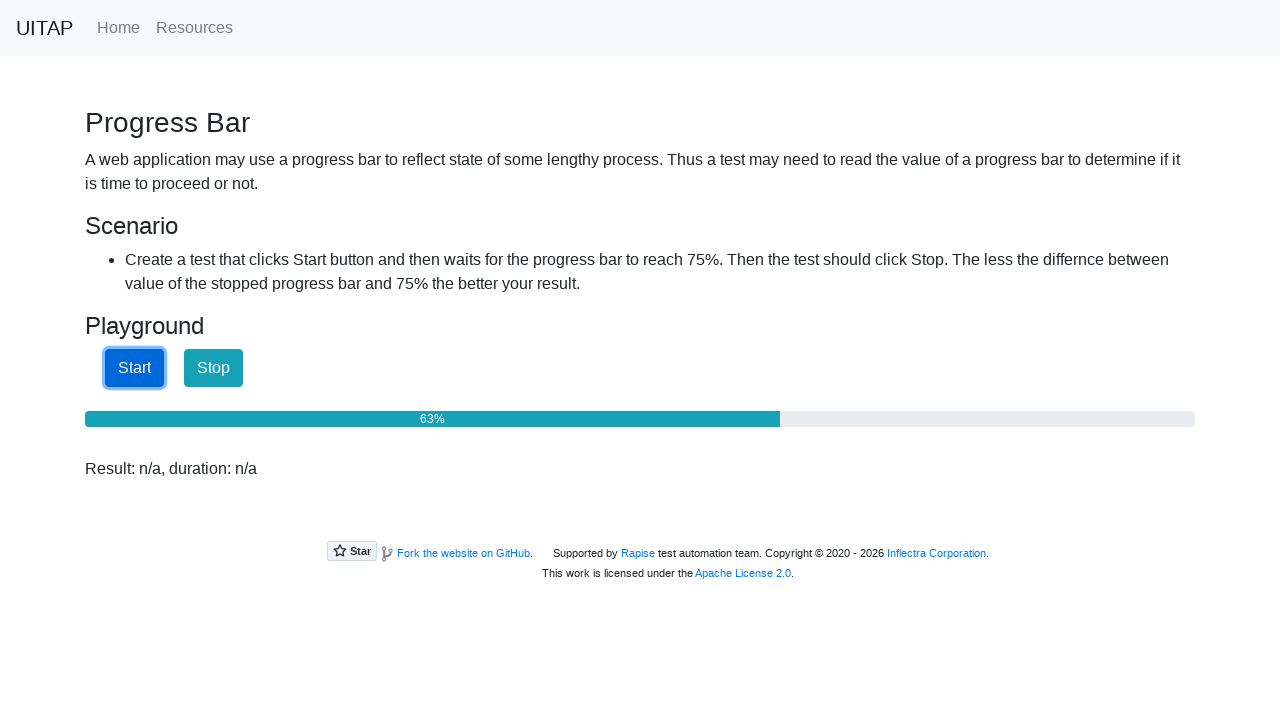

Retrieved progress bar value: 64%
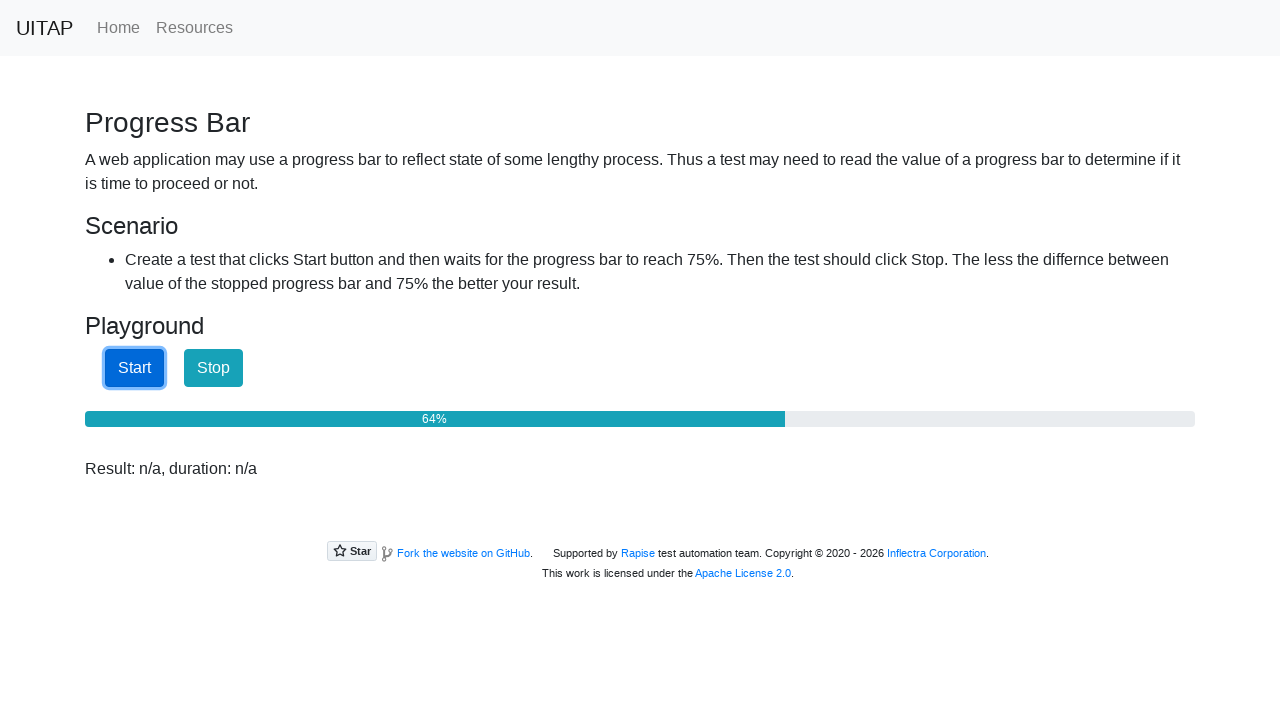

Waited 100ms before next progress check
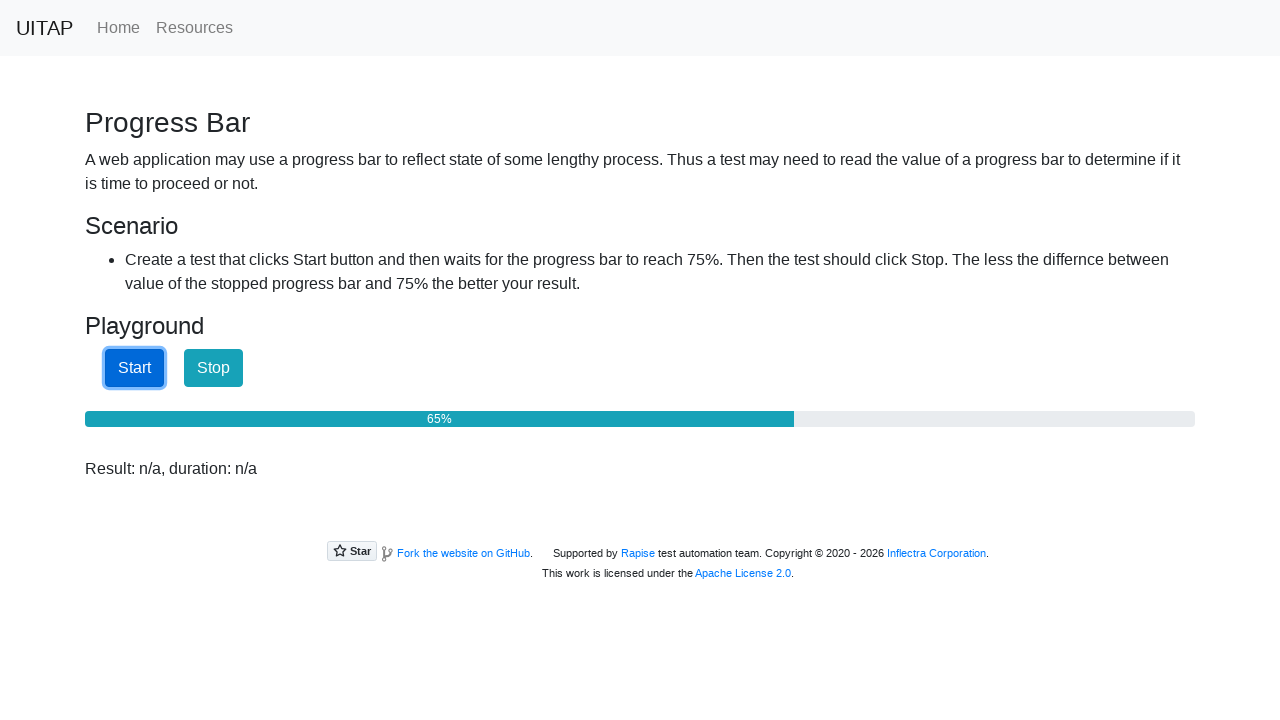

Retrieved progress bar value: 65%
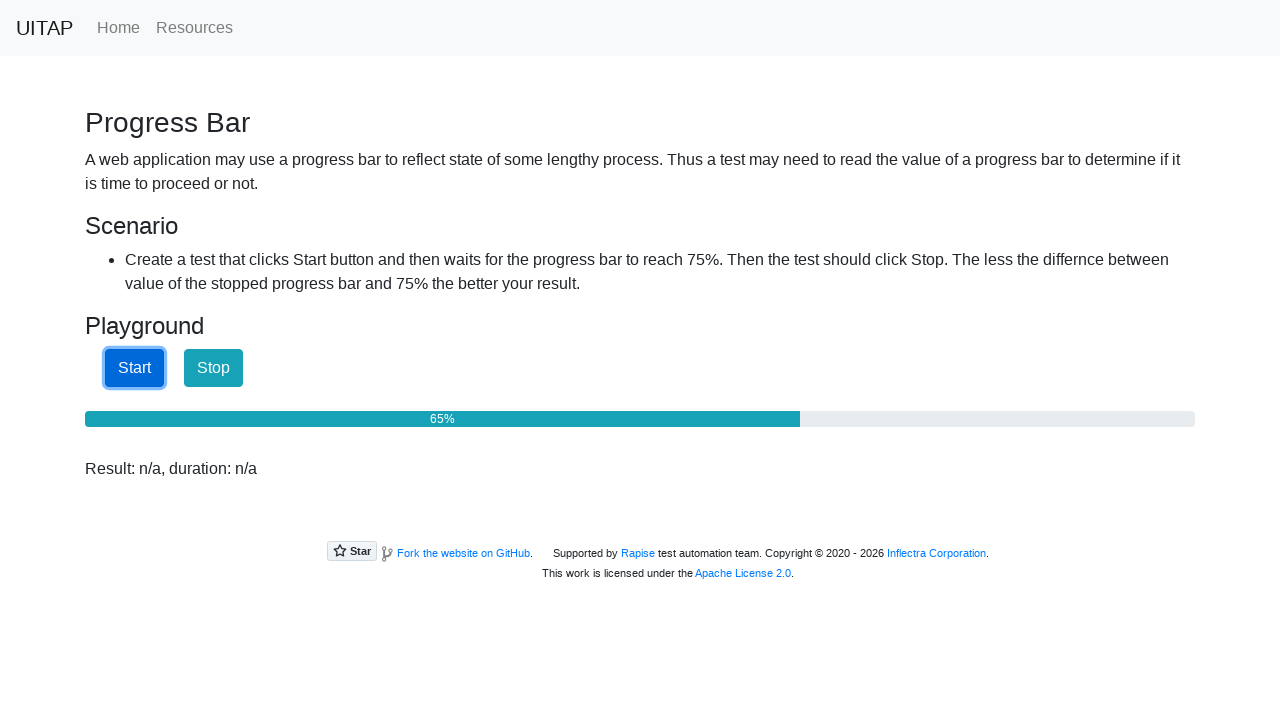

Waited 100ms before next progress check
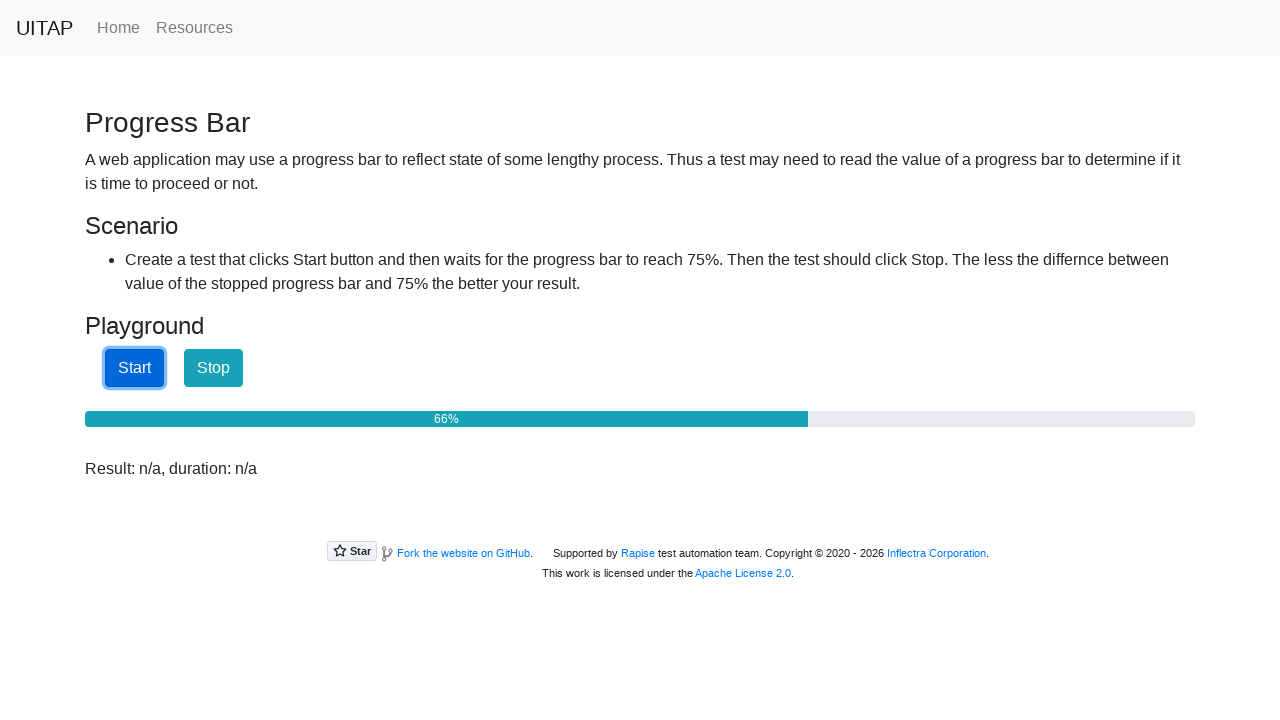

Retrieved progress bar value: 66%
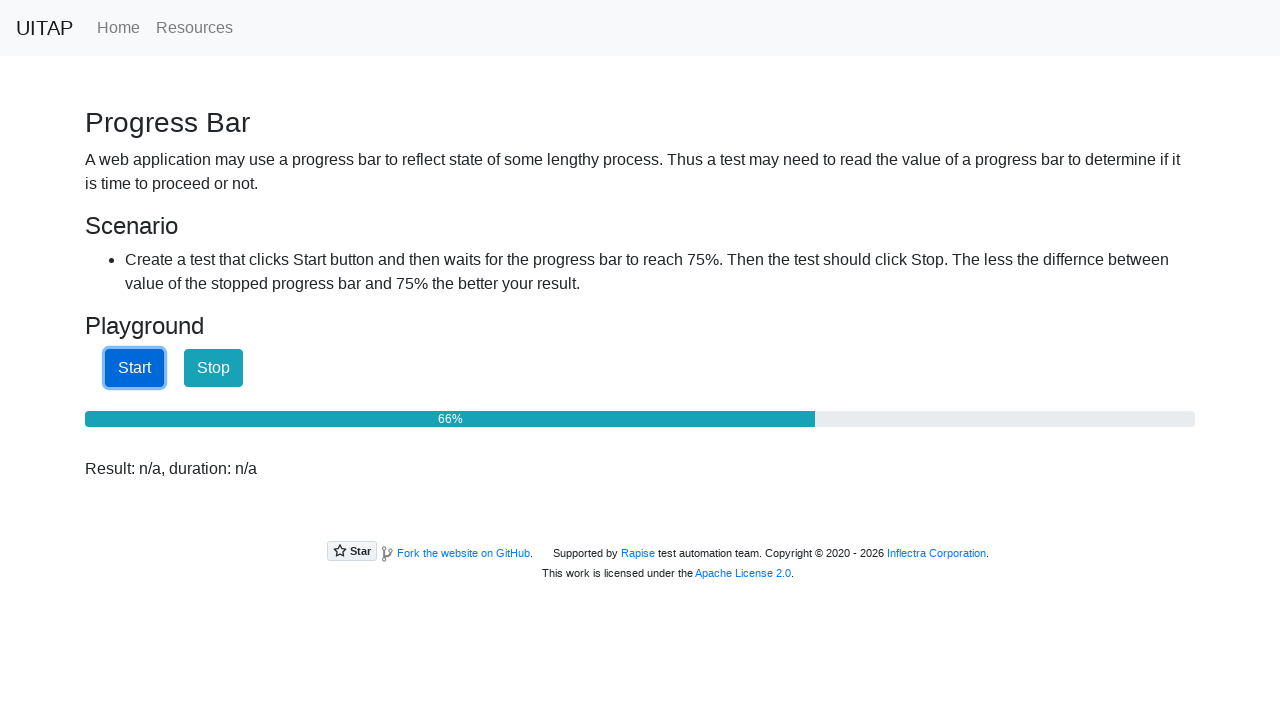

Waited 100ms before next progress check
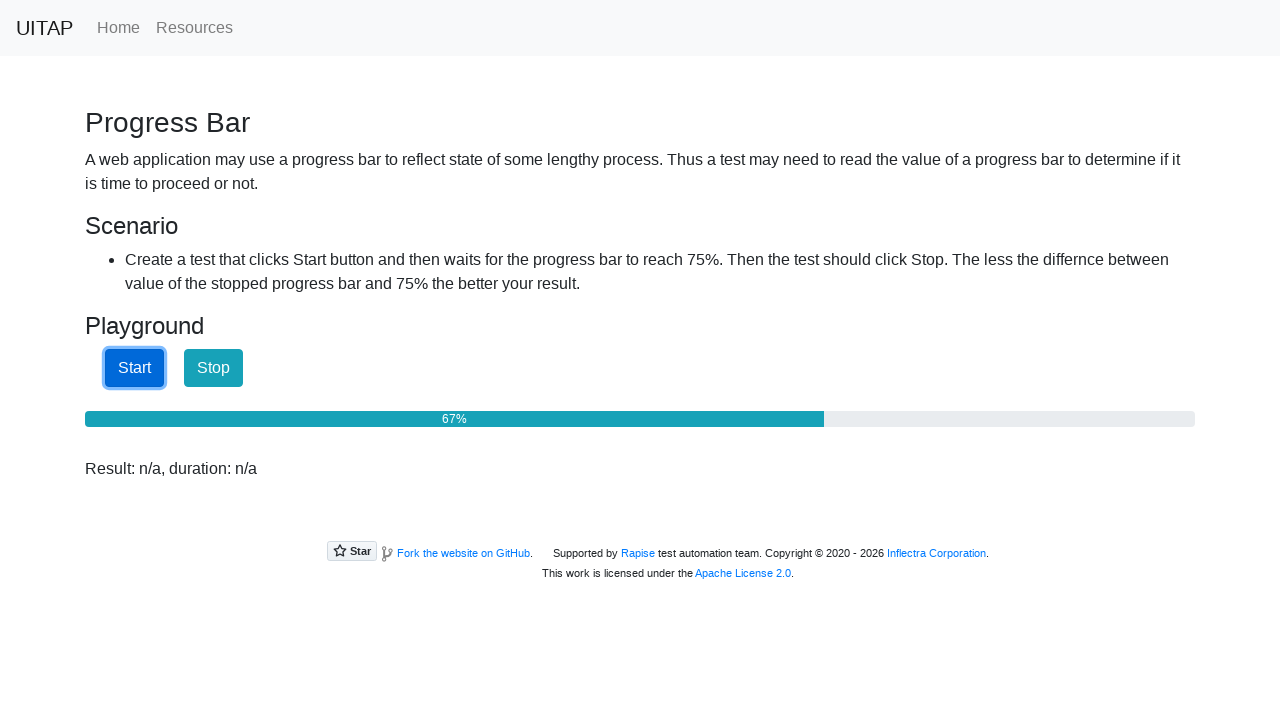

Retrieved progress bar value: 68%
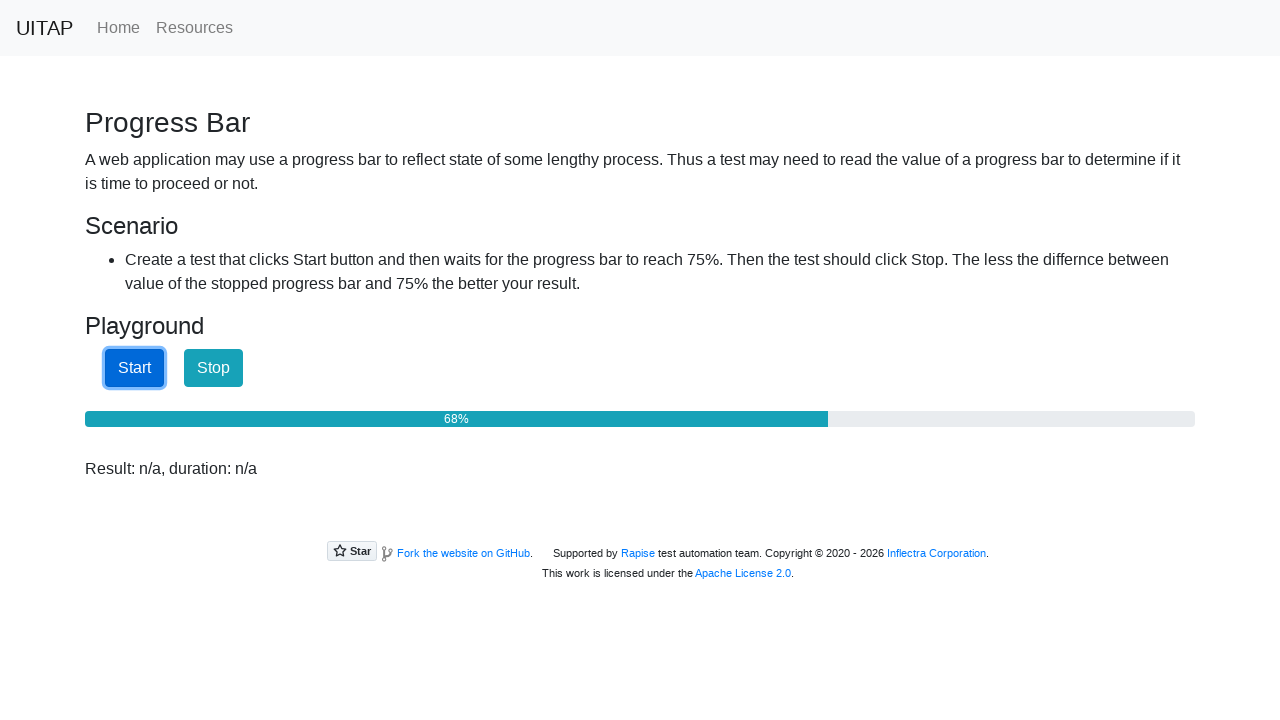

Waited 100ms before next progress check
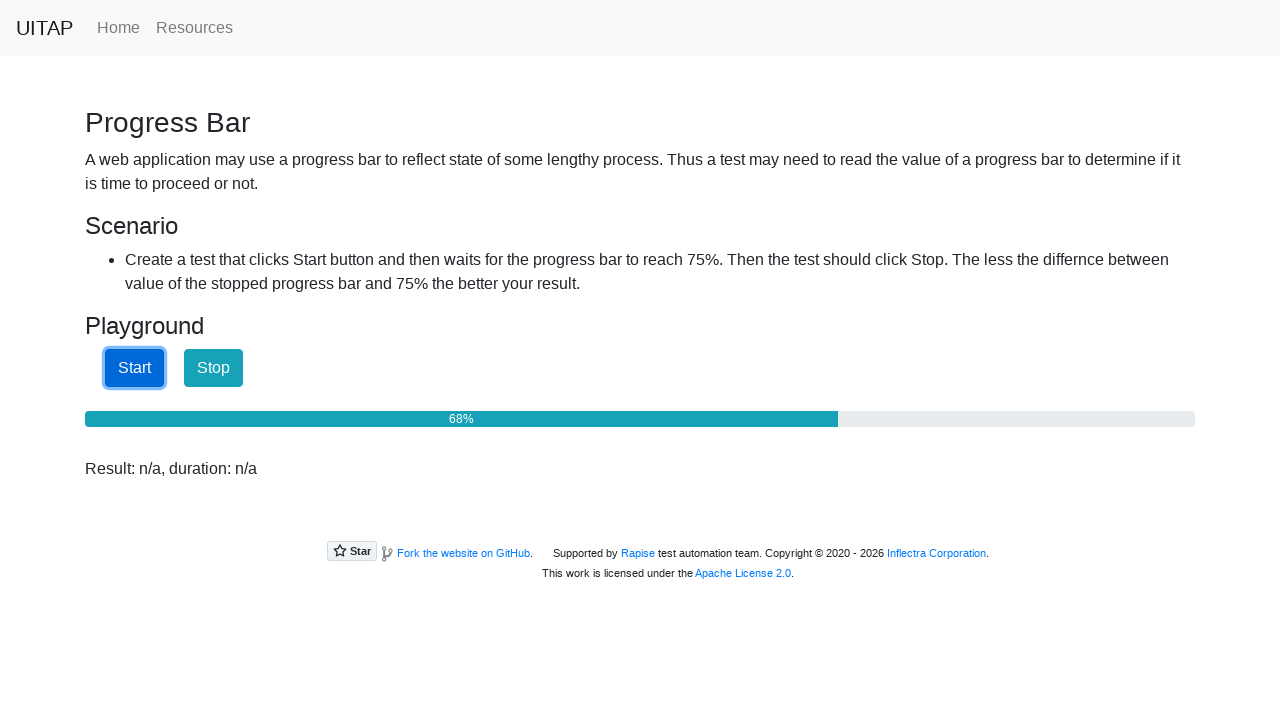

Retrieved progress bar value: 69%
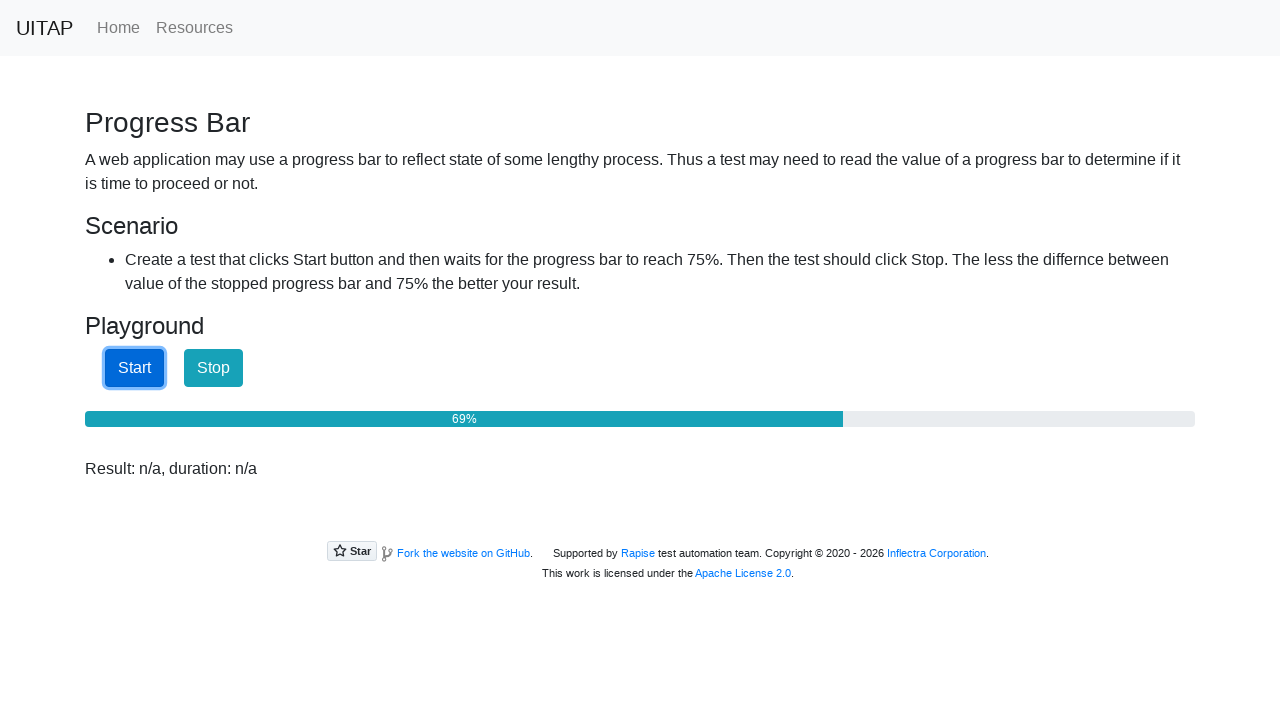

Waited 100ms before next progress check
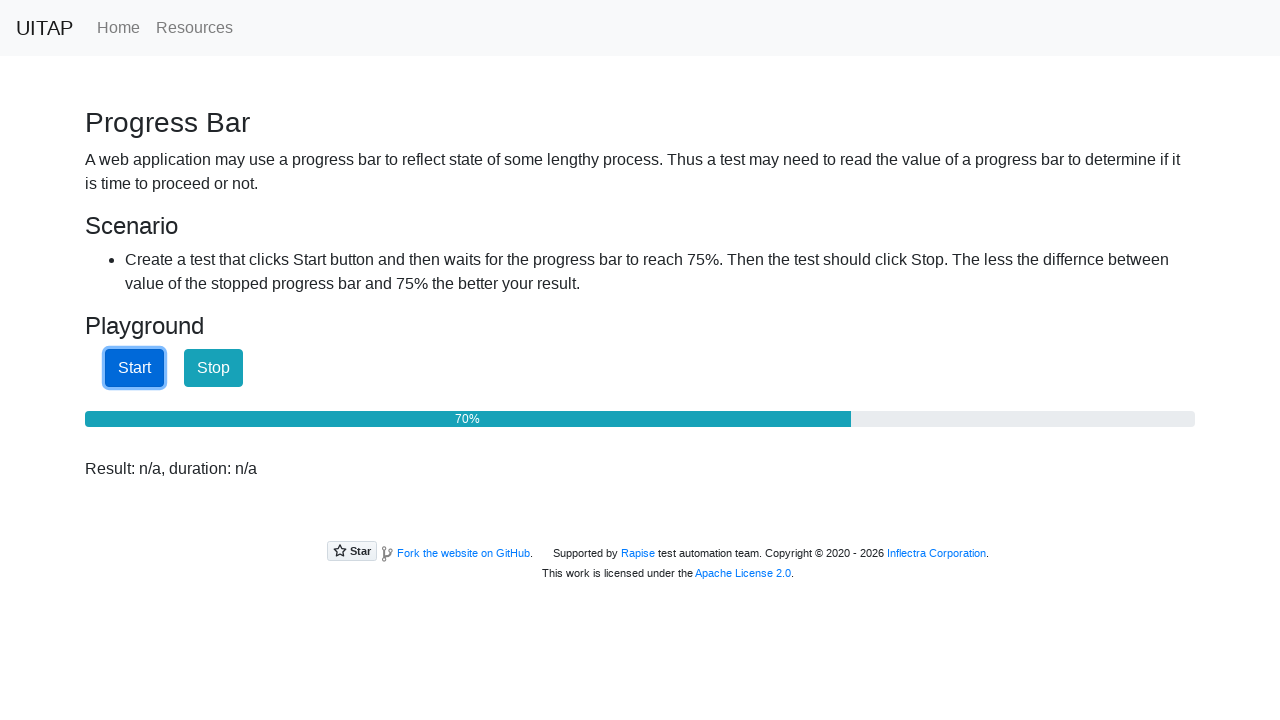

Retrieved progress bar value: 70%
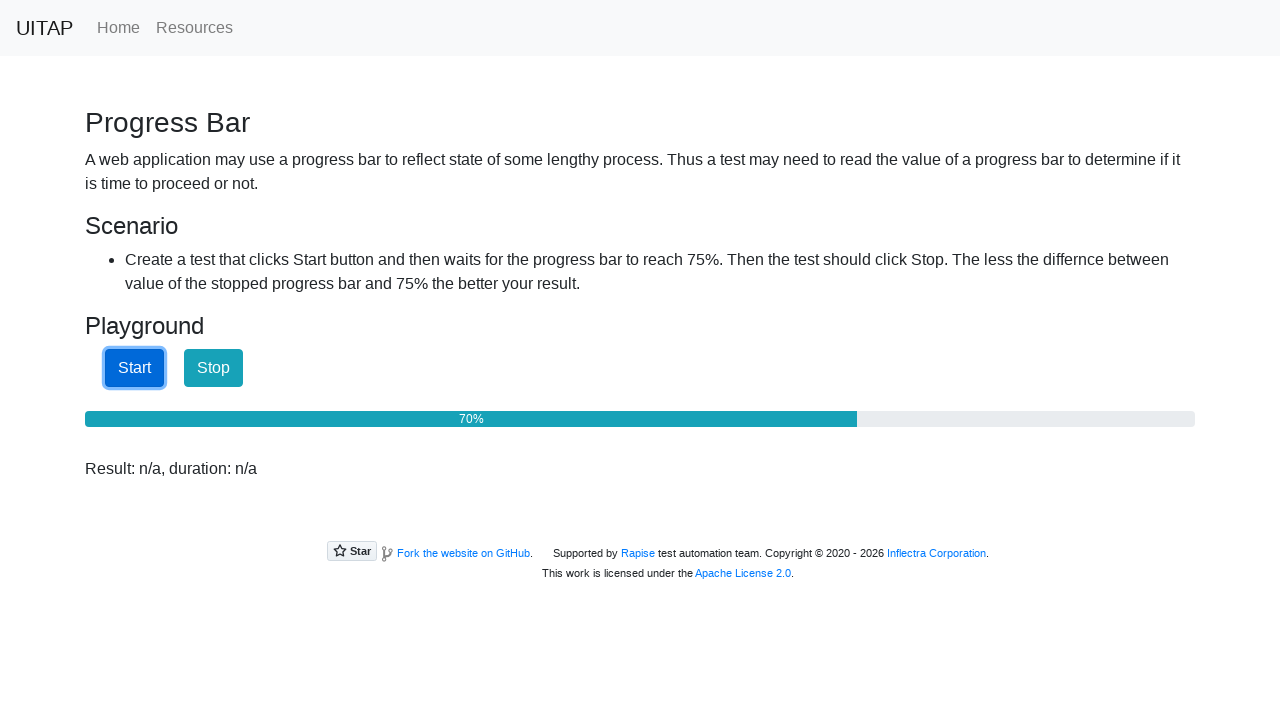

Waited 100ms before next progress check
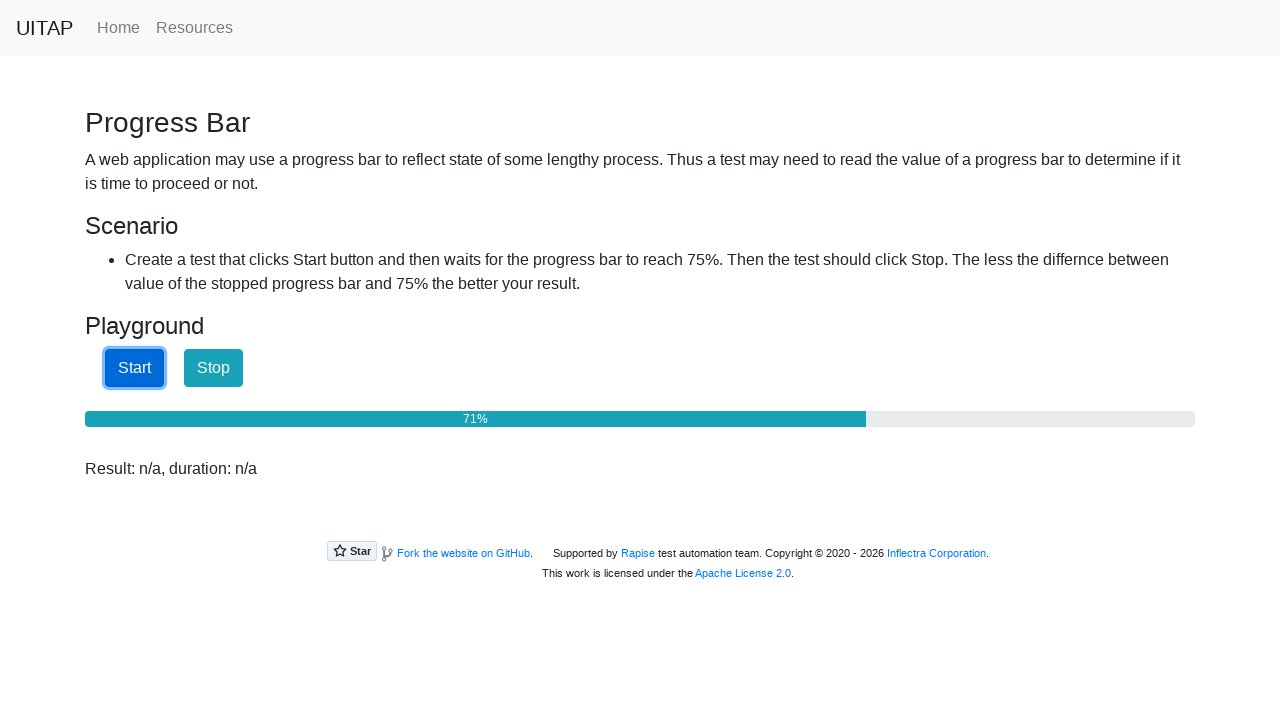

Retrieved progress bar value: 71%
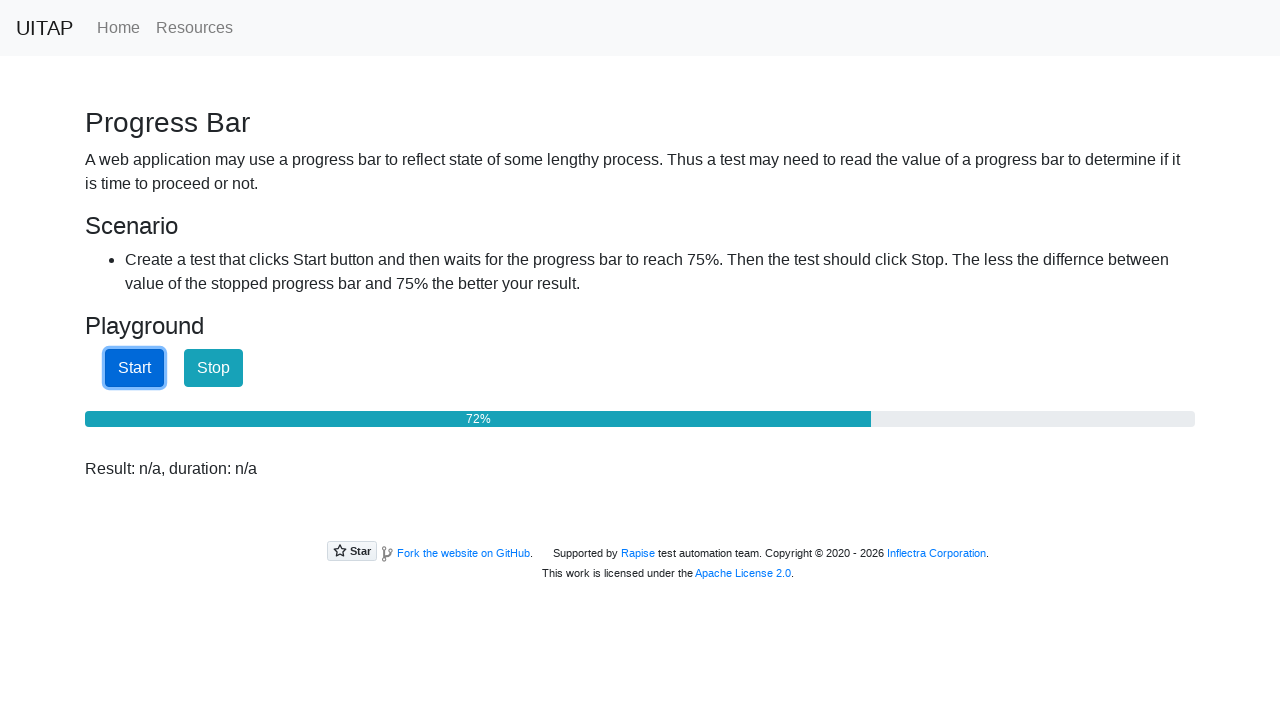

Waited 100ms before next progress check
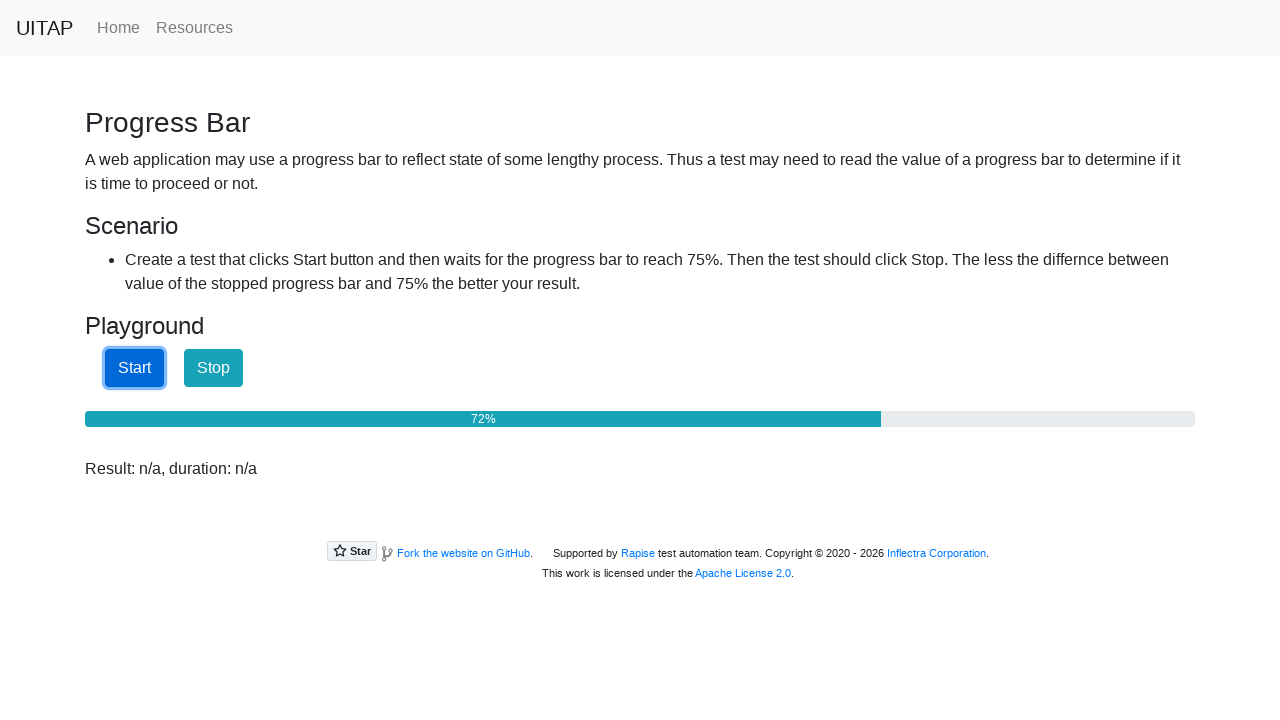

Retrieved progress bar value: 73%
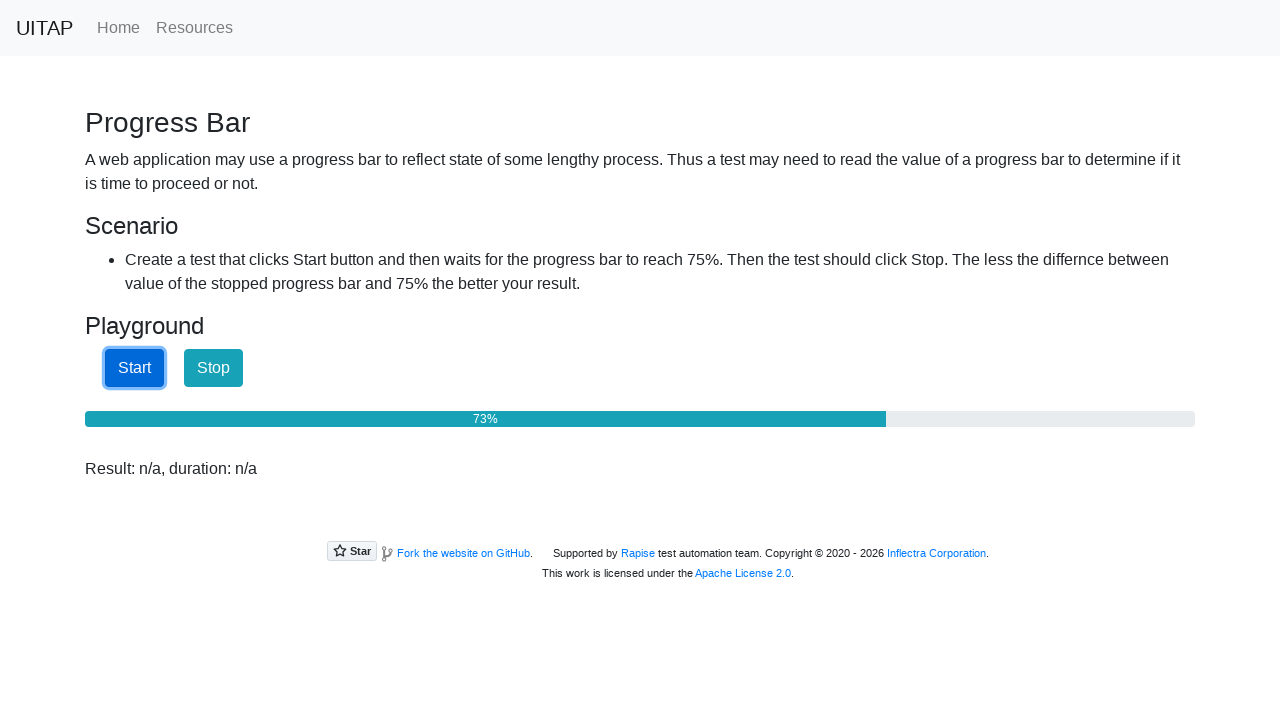

Waited 100ms before next progress check
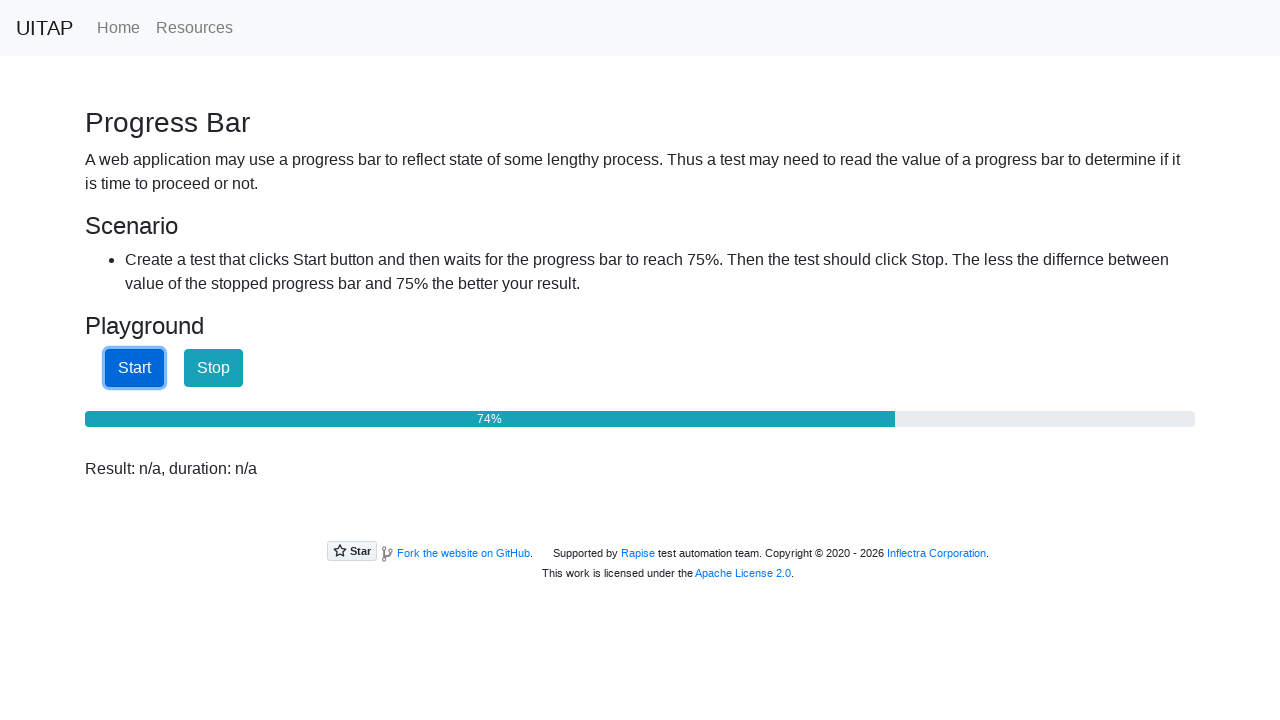

Retrieved progress bar value: 74%
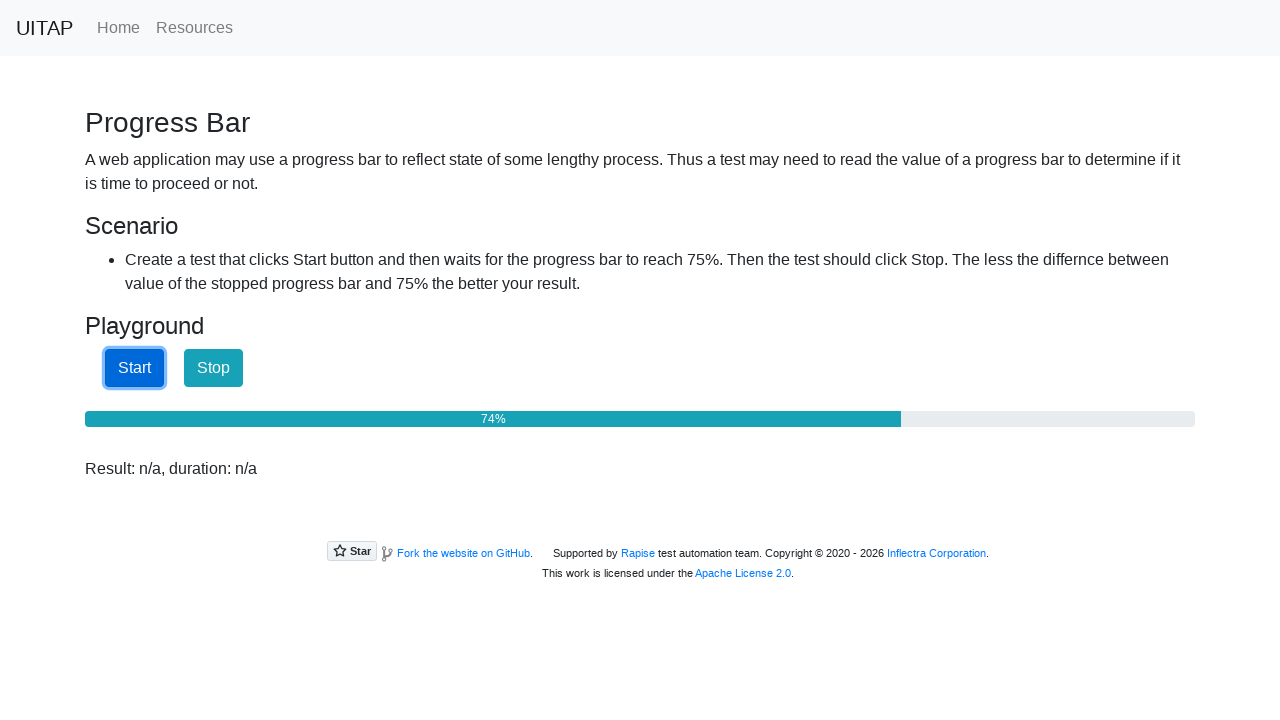

Waited 100ms before next progress check
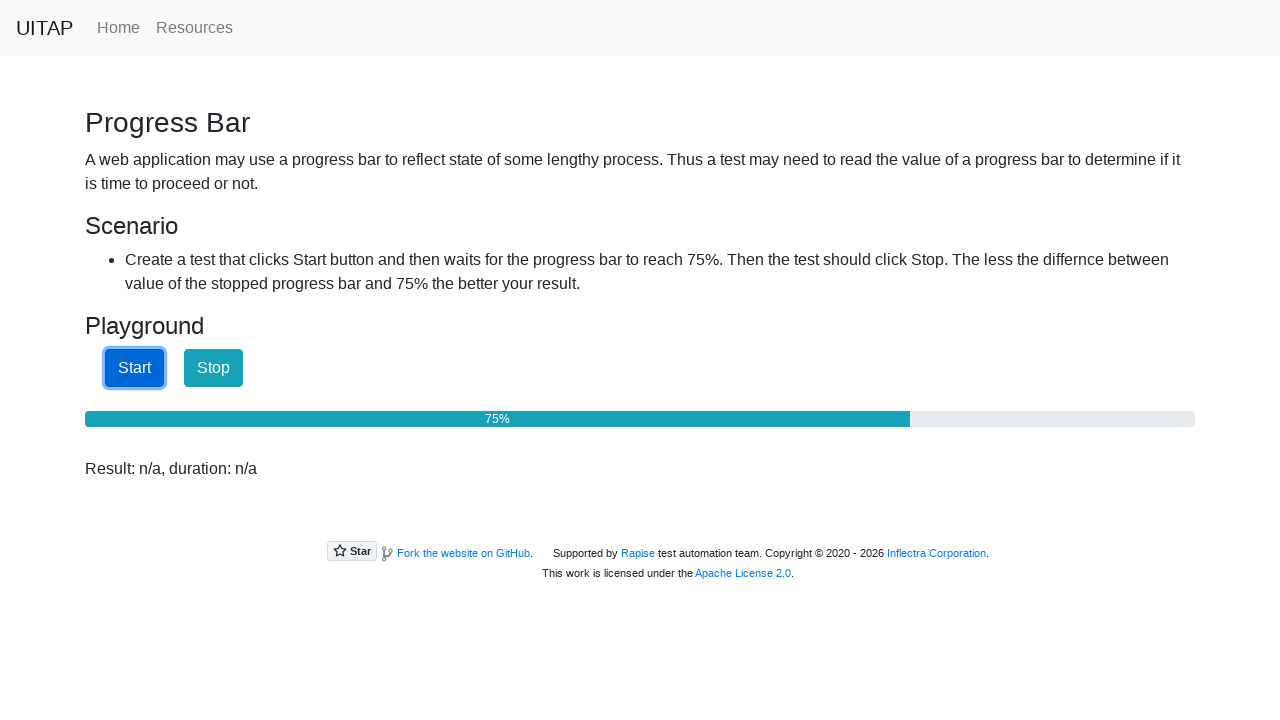

Retrieved progress bar value: 75%
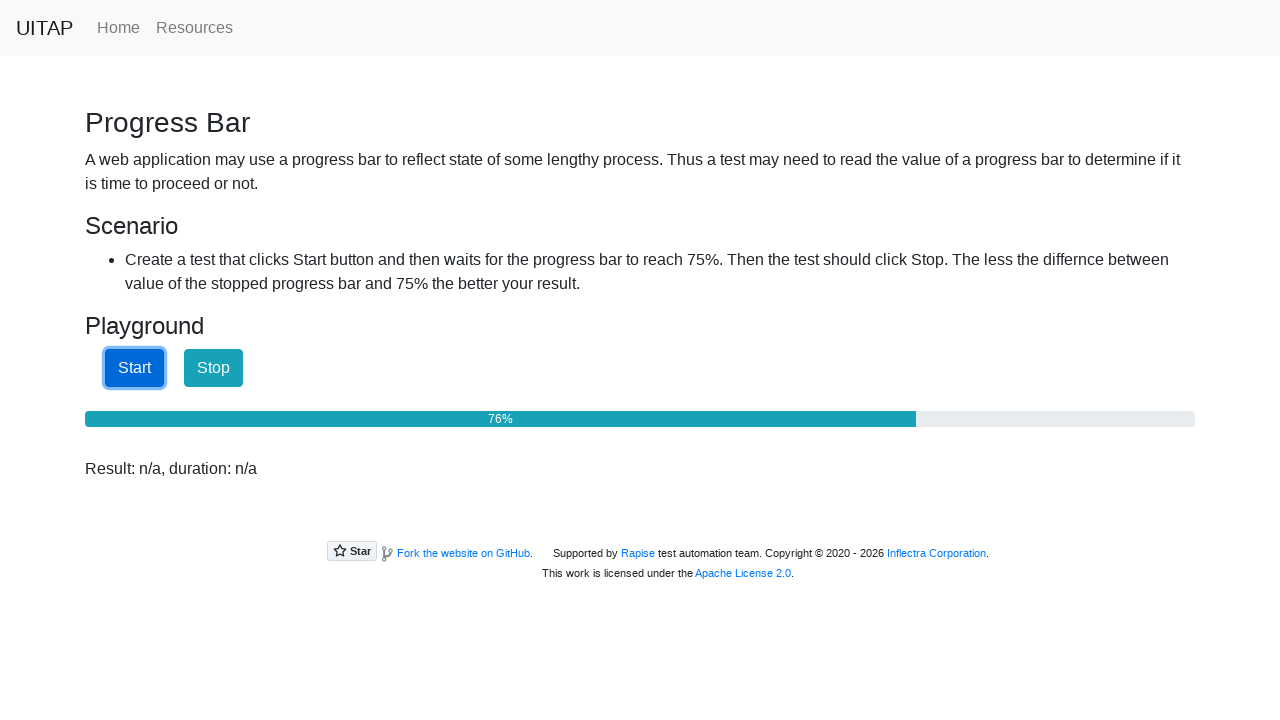

Progress reached 75%, clicked Stop button at (214, 368) on #stopButton
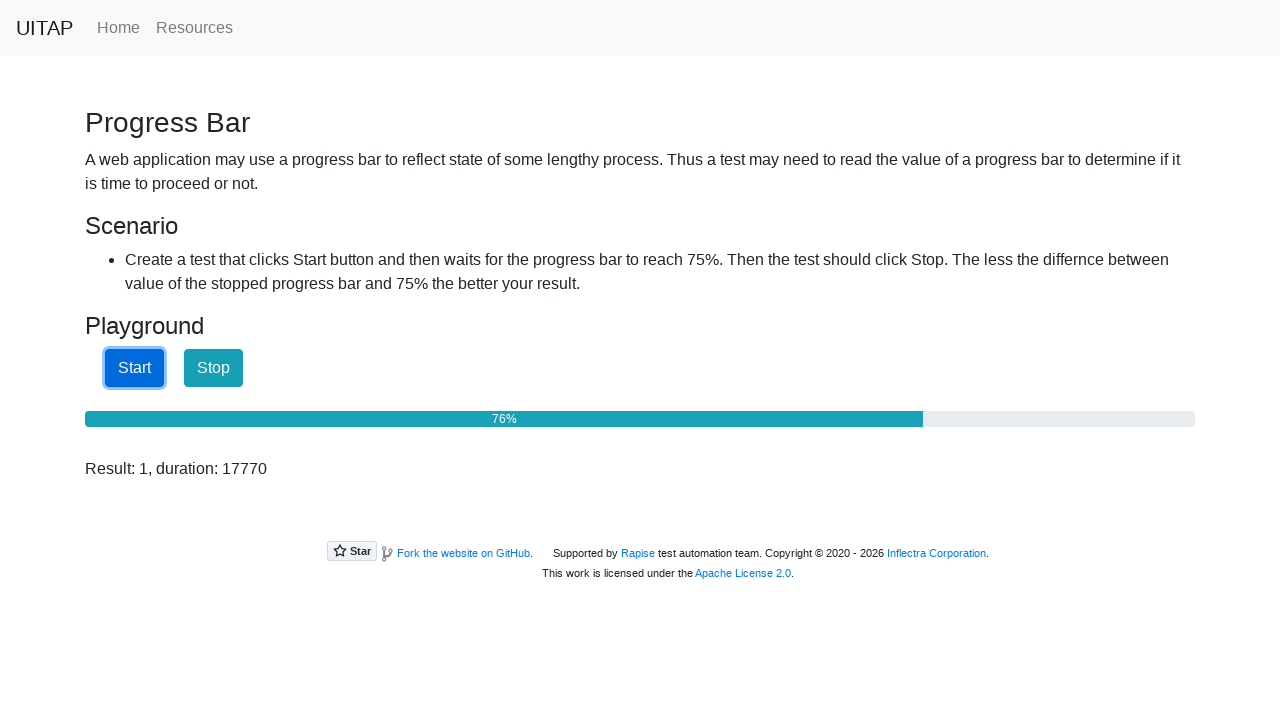

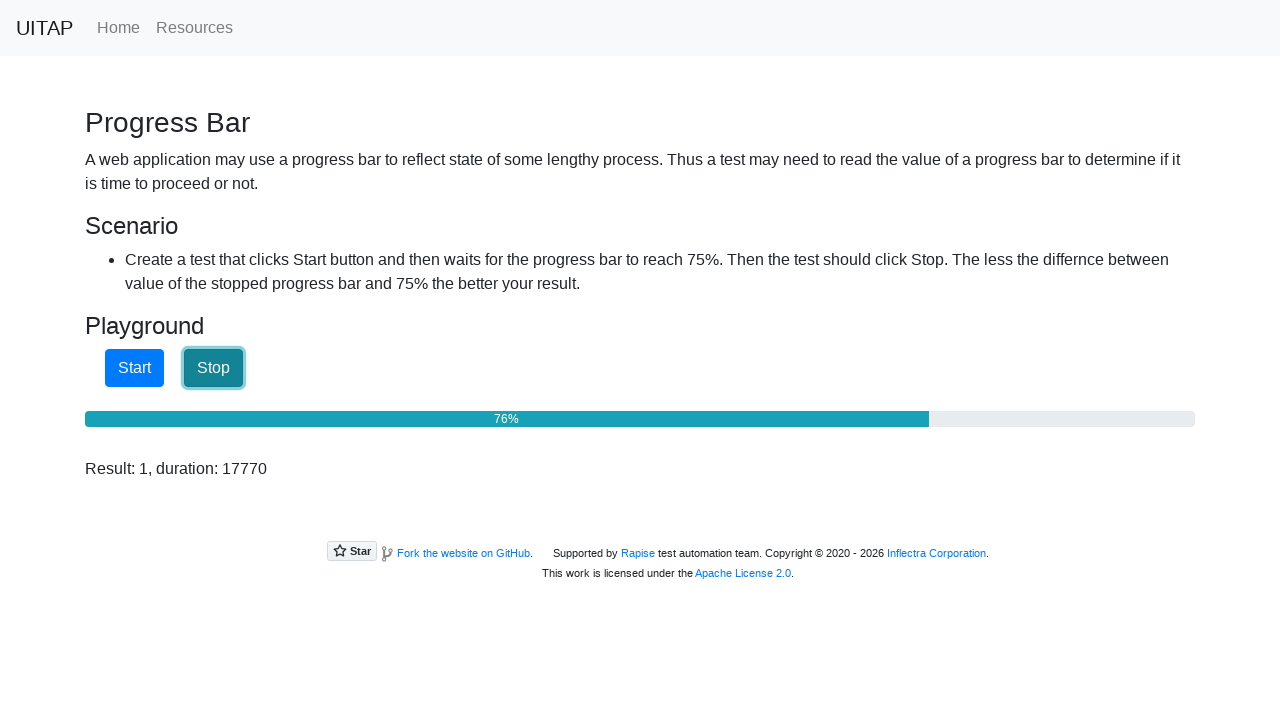